Fills all text input fields in a large form with the same value and submits it

Starting URL: http://suninjuly.github.io/huge_form.html

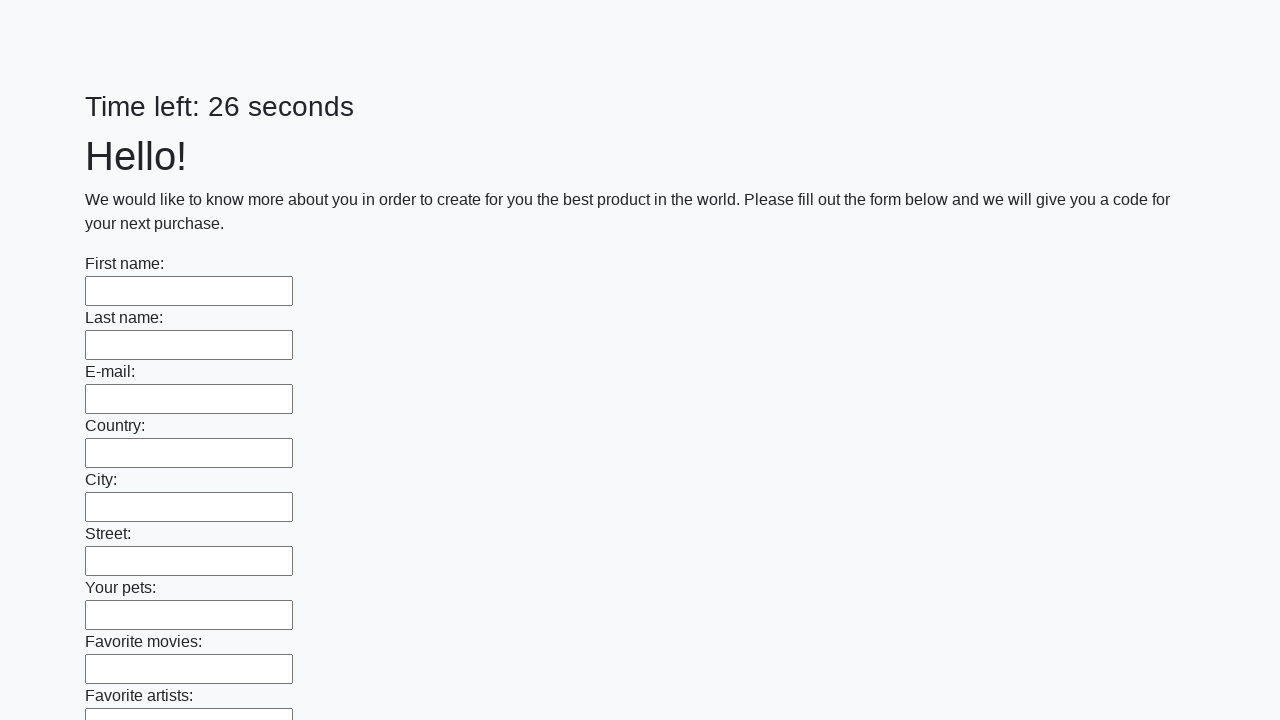

Located all text input fields in the form
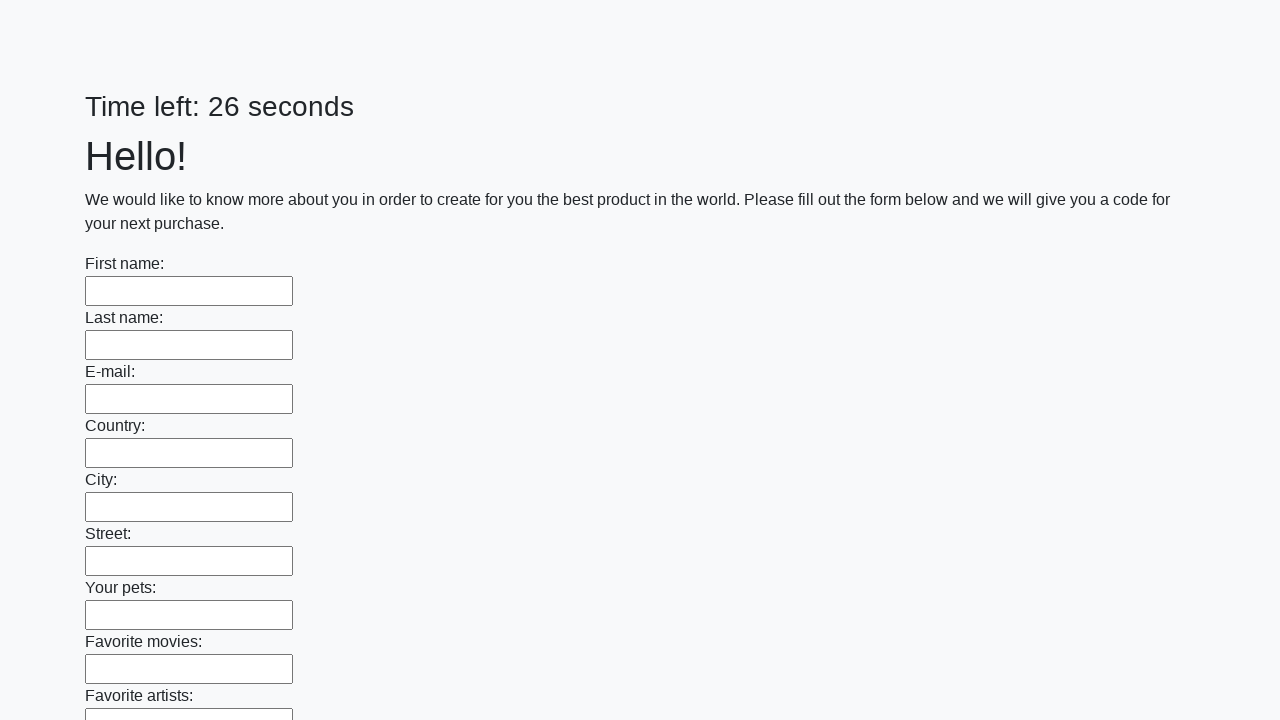

Filled a text input field with 'HUGE FORM' on input[type='text'] >> nth=0
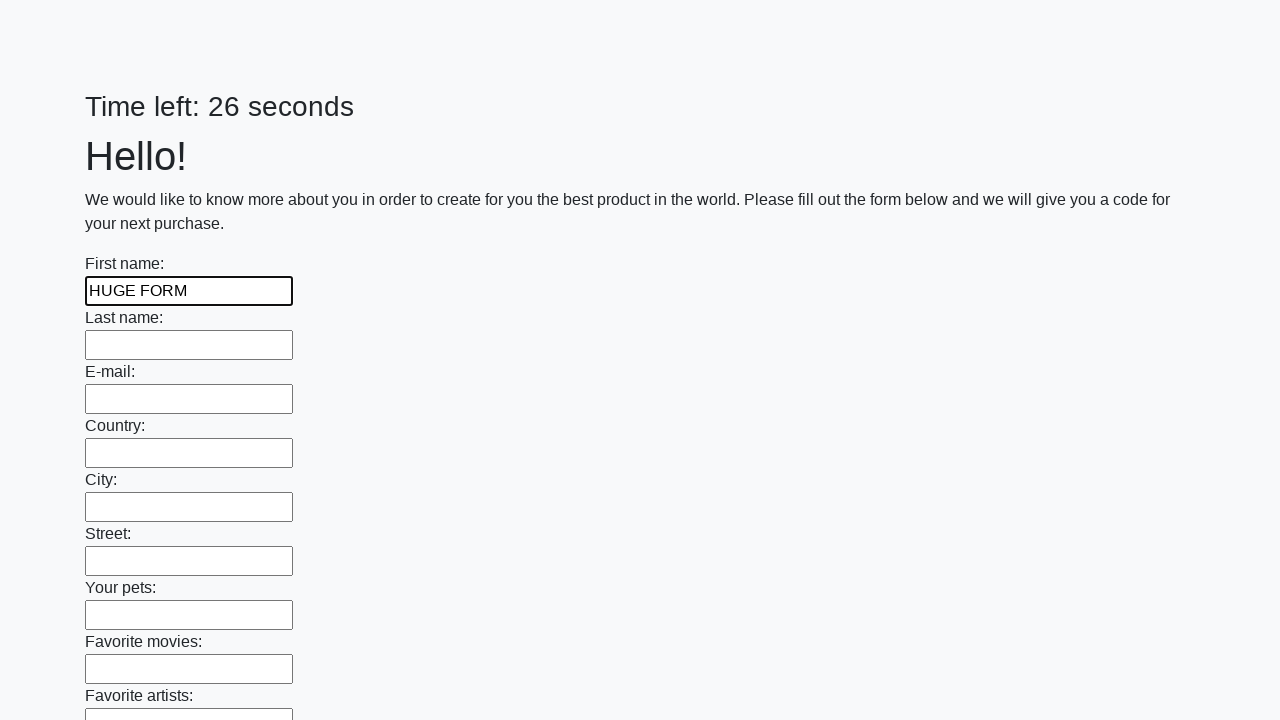

Filled a text input field with 'HUGE FORM' on input[type='text'] >> nth=1
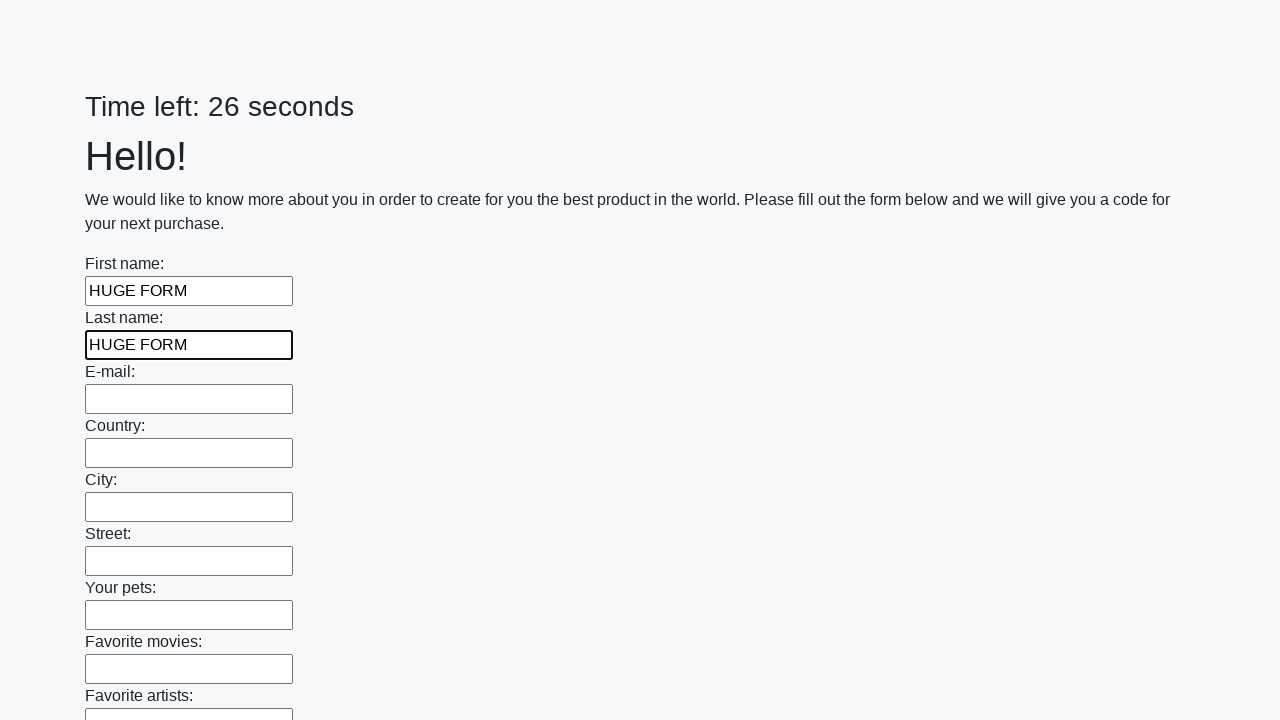

Filled a text input field with 'HUGE FORM' on input[type='text'] >> nth=2
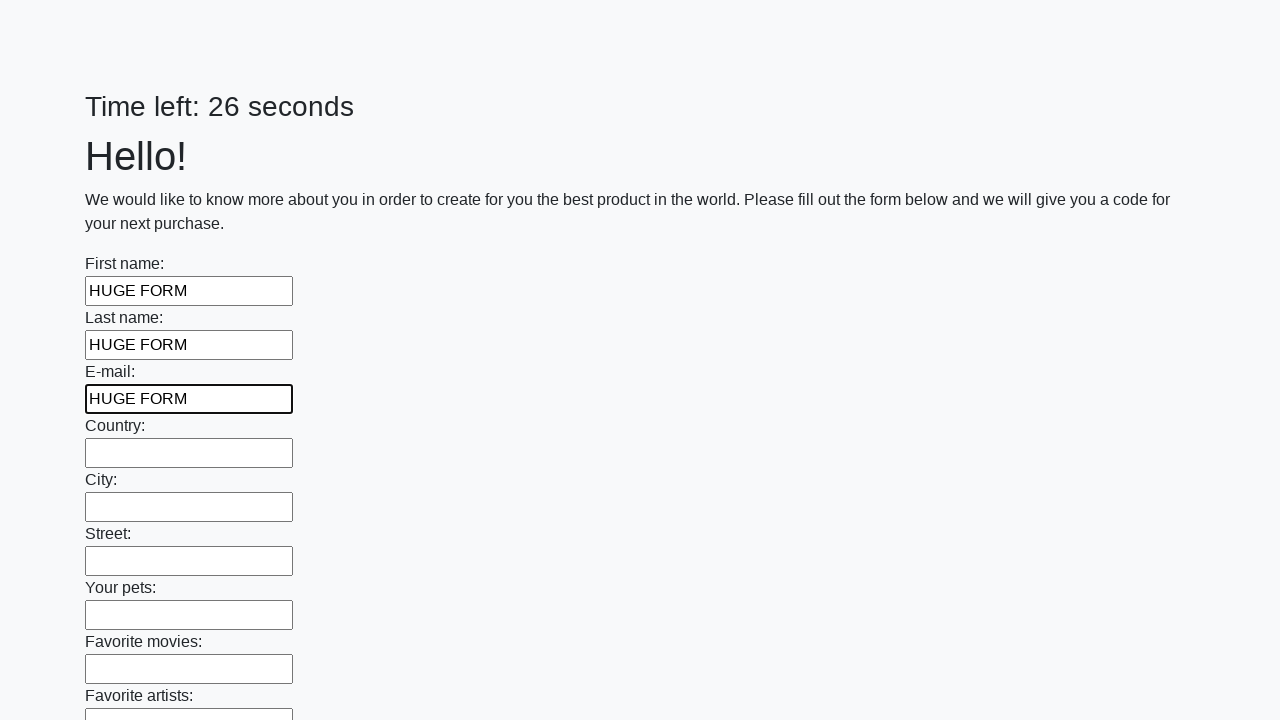

Filled a text input field with 'HUGE FORM' on input[type='text'] >> nth=3
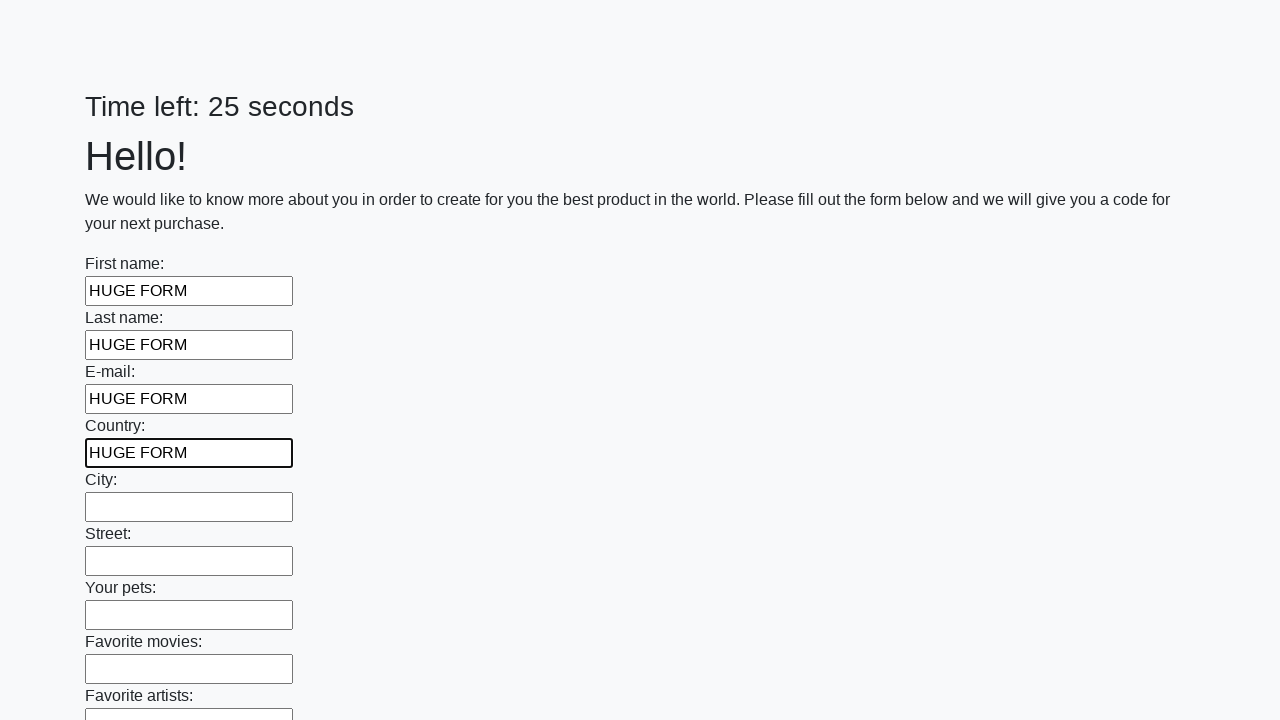

Filled a text input field with 'HUGE FORM' on input[type='text'] >> nth=4
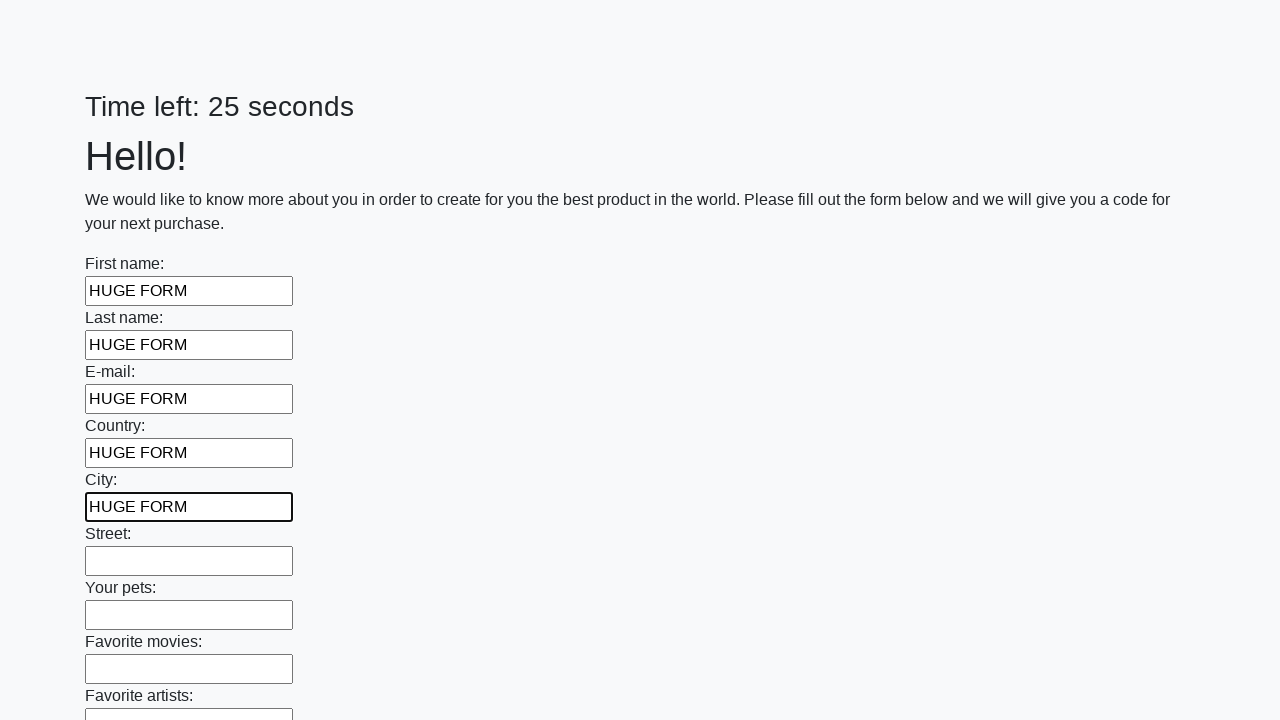

Filled a text input field with 'HUGE FORM' on input[type='text'] >> nth=5
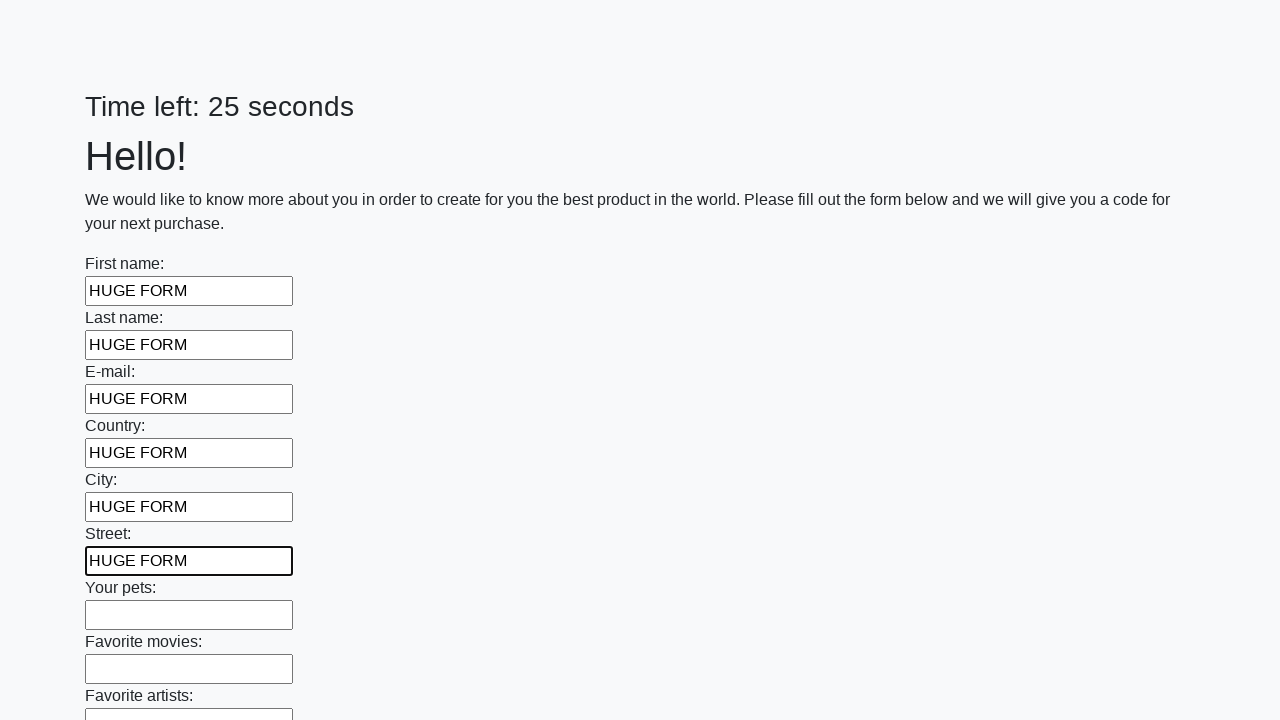

Filled a text input field with 'HUGE FORM' on input[type='text'] >> nth=6
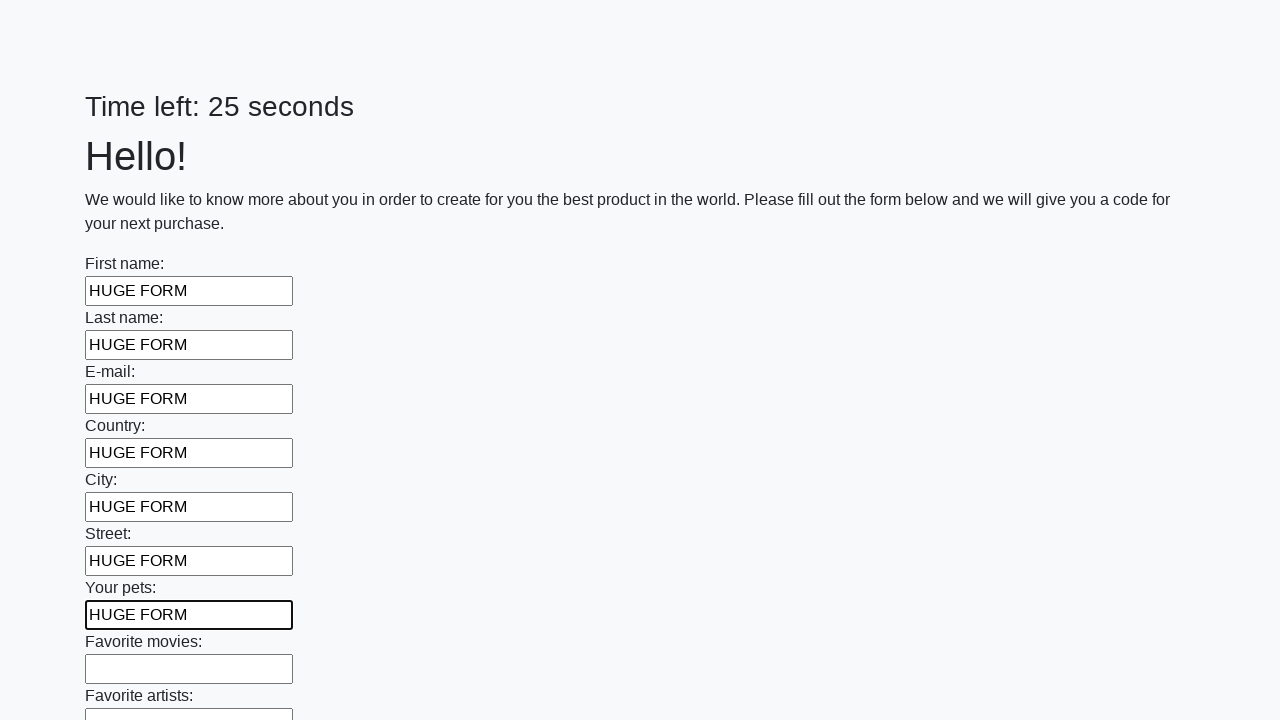

Filled a text input field with 'HUGE FORM' on input[type='text'] >> nth=7
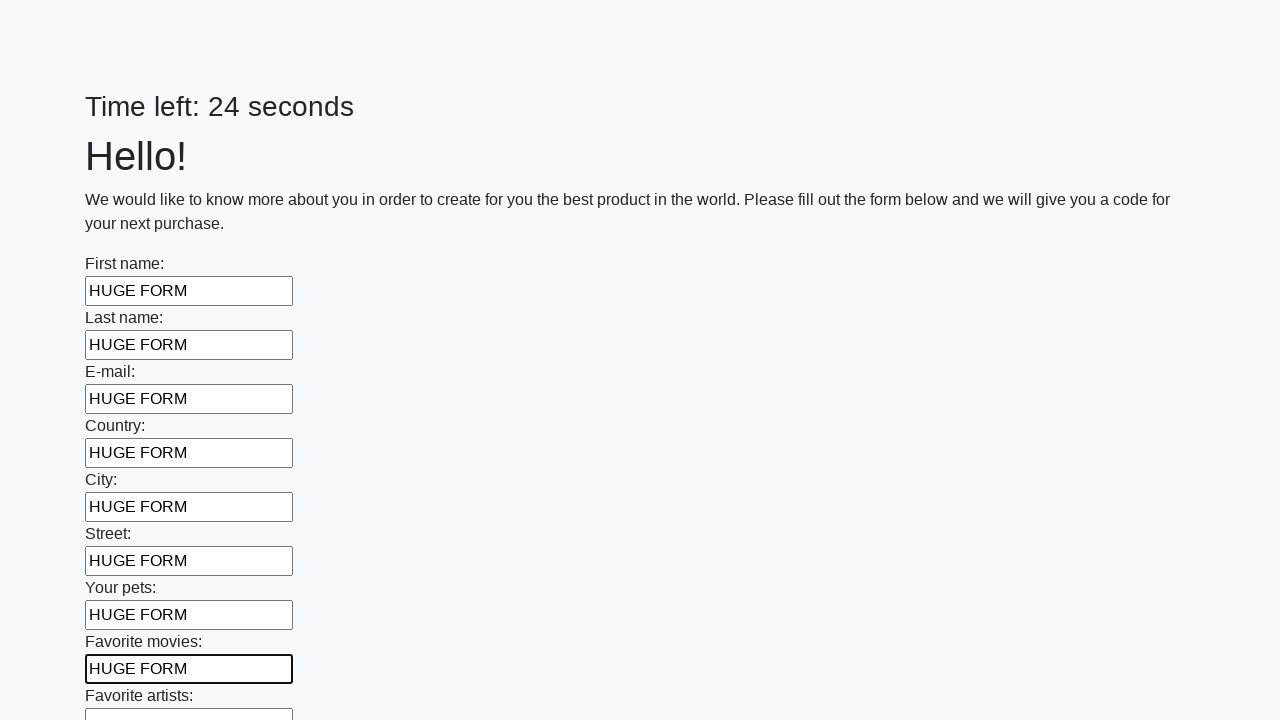

Filled a text input field with 'HUGE FORM' on input[type='text'] >> nth=8
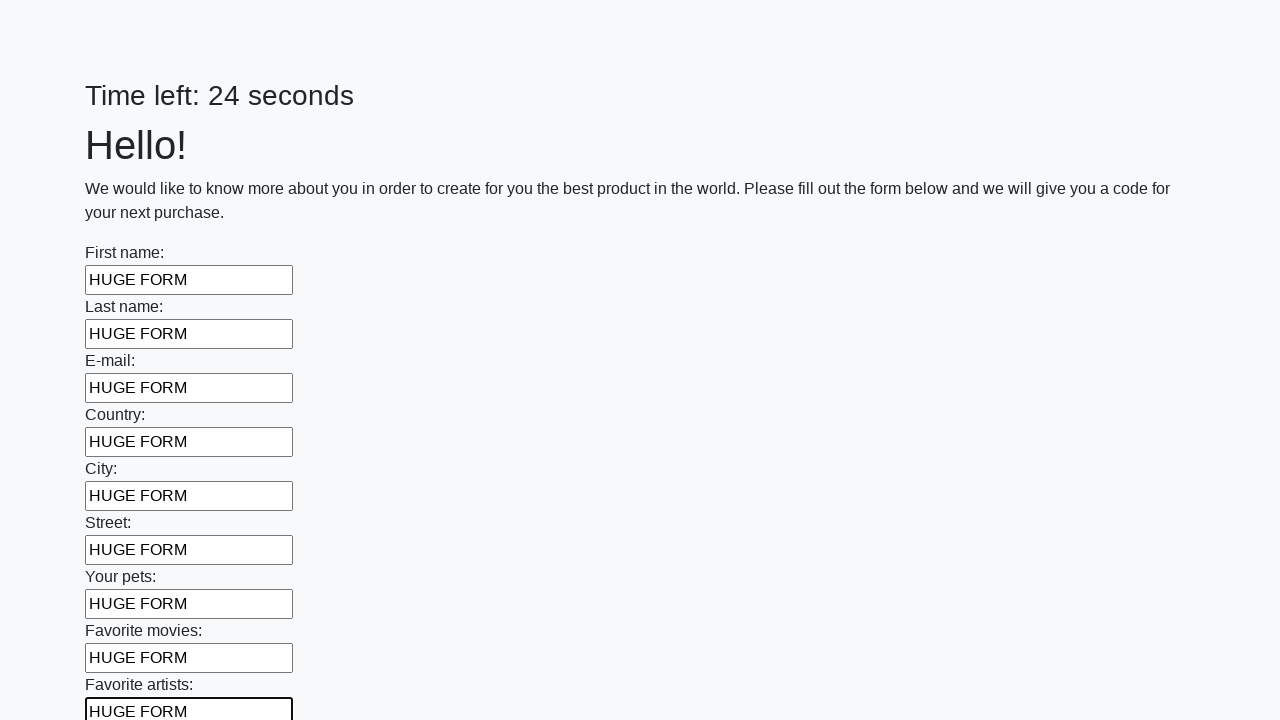

Filled a text input field with 'HUGE FORM' on input[type='text'] >> nth=9
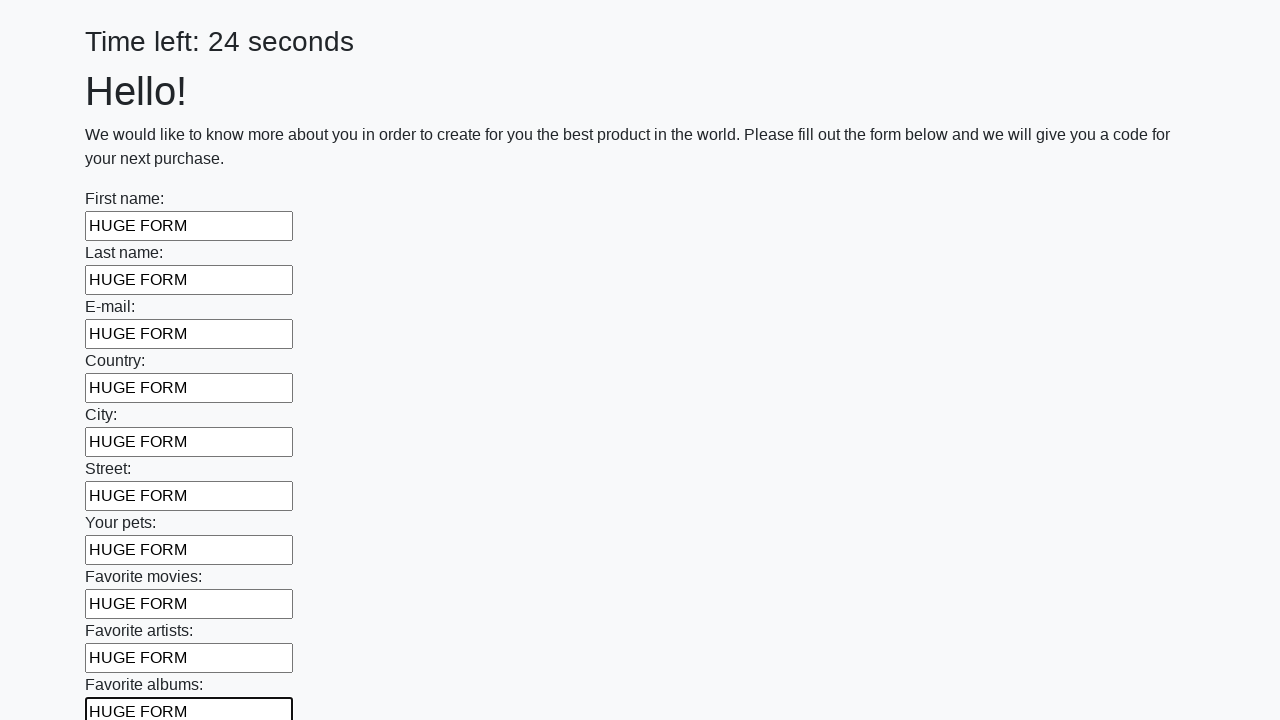

Filled a text input field with 'HUGE FORM' on input[type='text'] >> nth=10
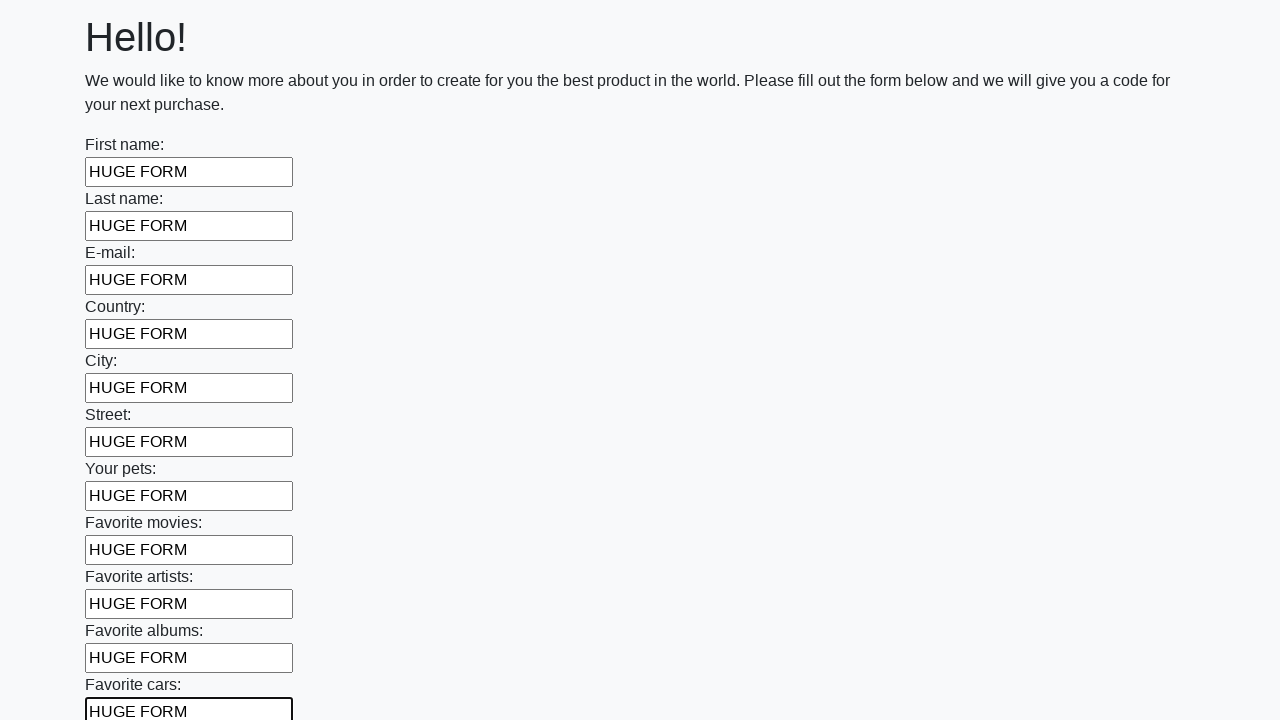

Filled a text input field with 'HUGE FORM' on input[type='text'] >> nth=11
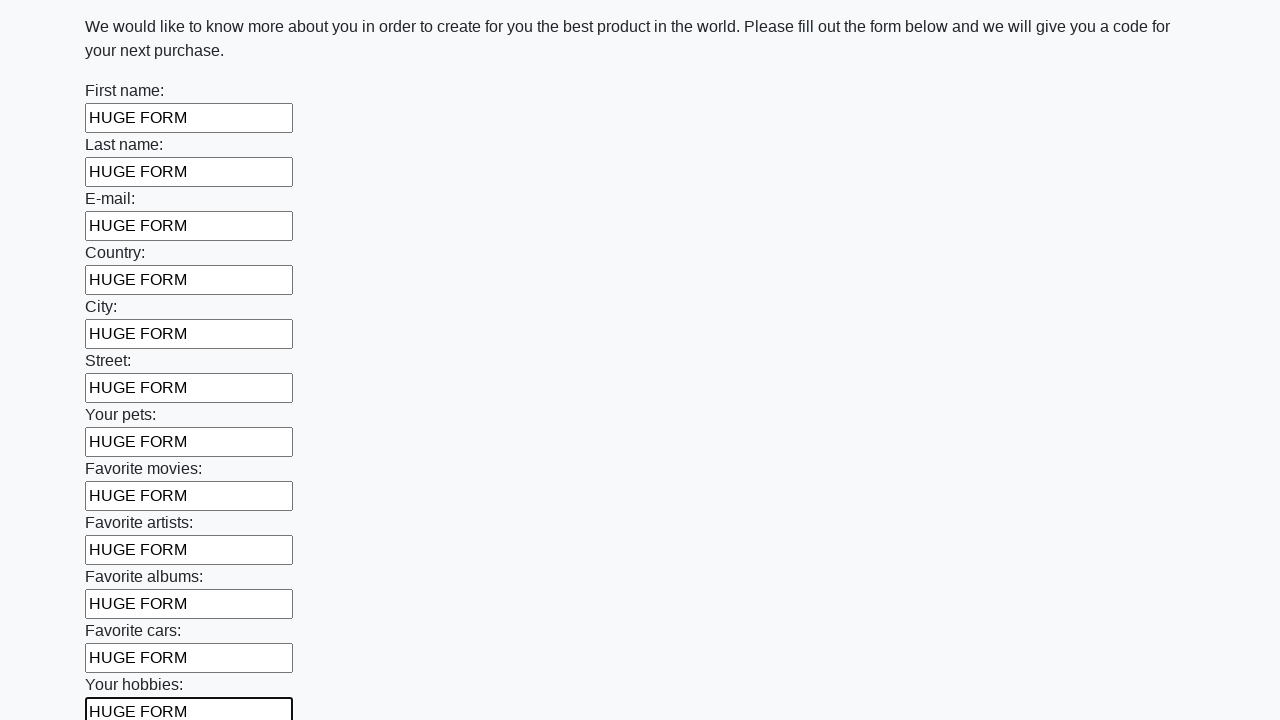

Filled a text input field with 'HUGE FORM' on input[type='text'] >> nth=12
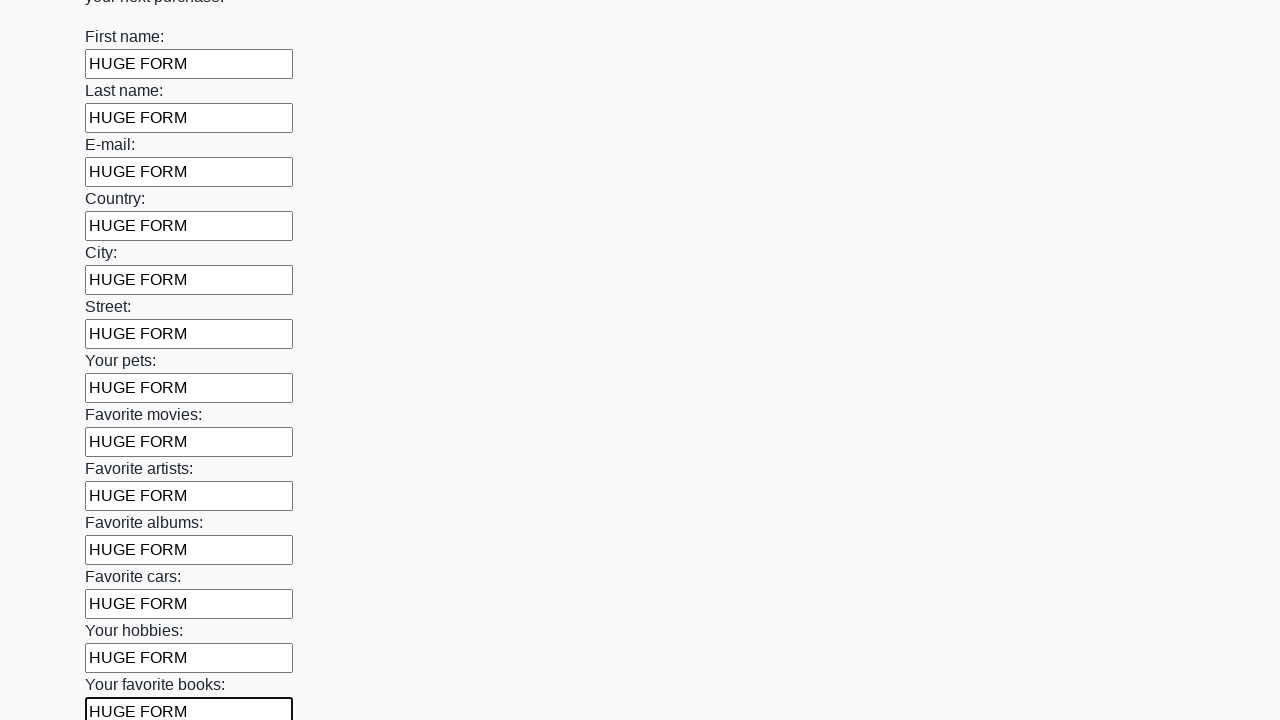

Filled a text input field with 'HUGE FORM' on input[type='text'] >> nth=13
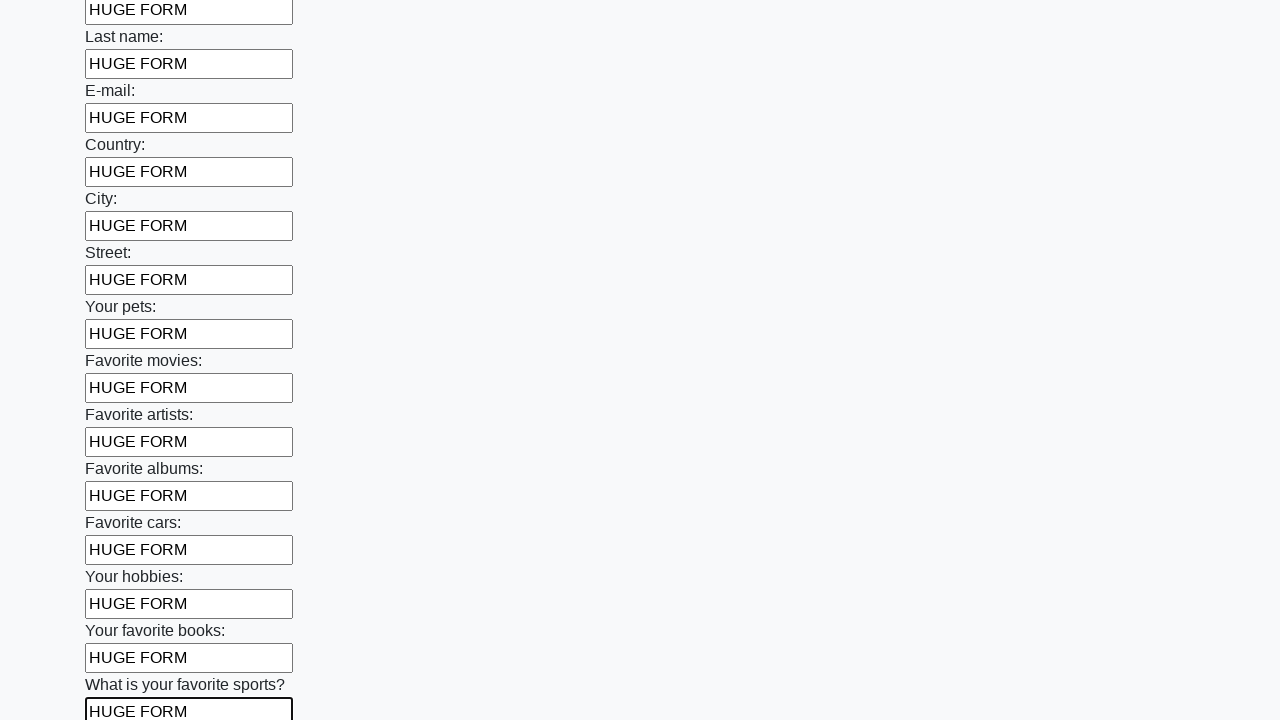

Filled a text input field with 'HUGE FORM' on input[type='text'] >> nth=14
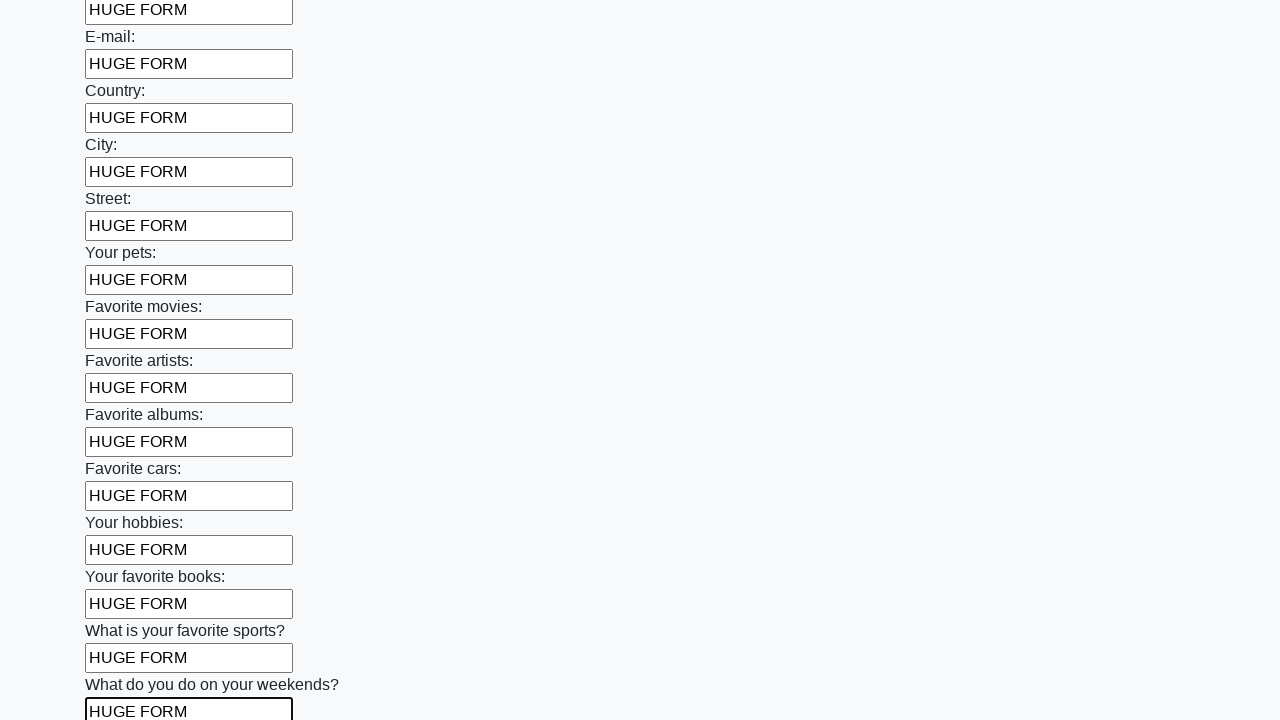

Filled a text input field with 'HUGE FORM' on input[type='text'] >> nth=15
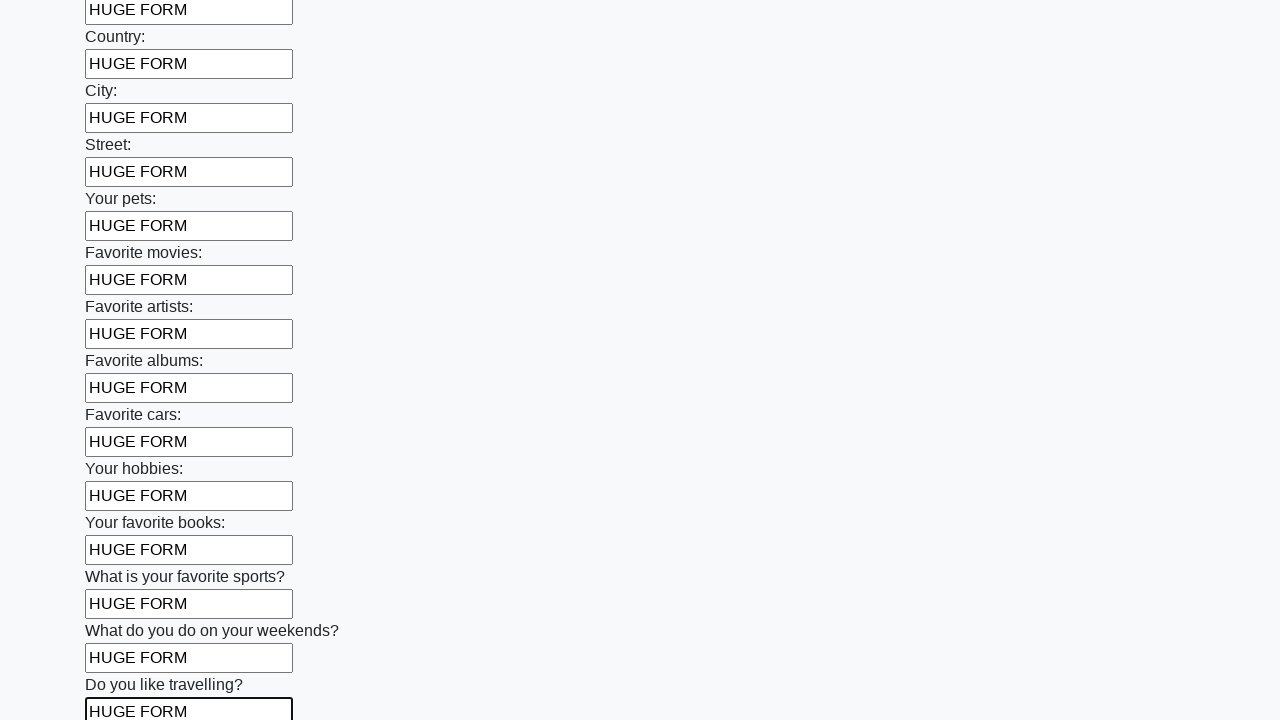

Filled a text input field with 'HUGE FORM' on input[type='text'] >> nth=16
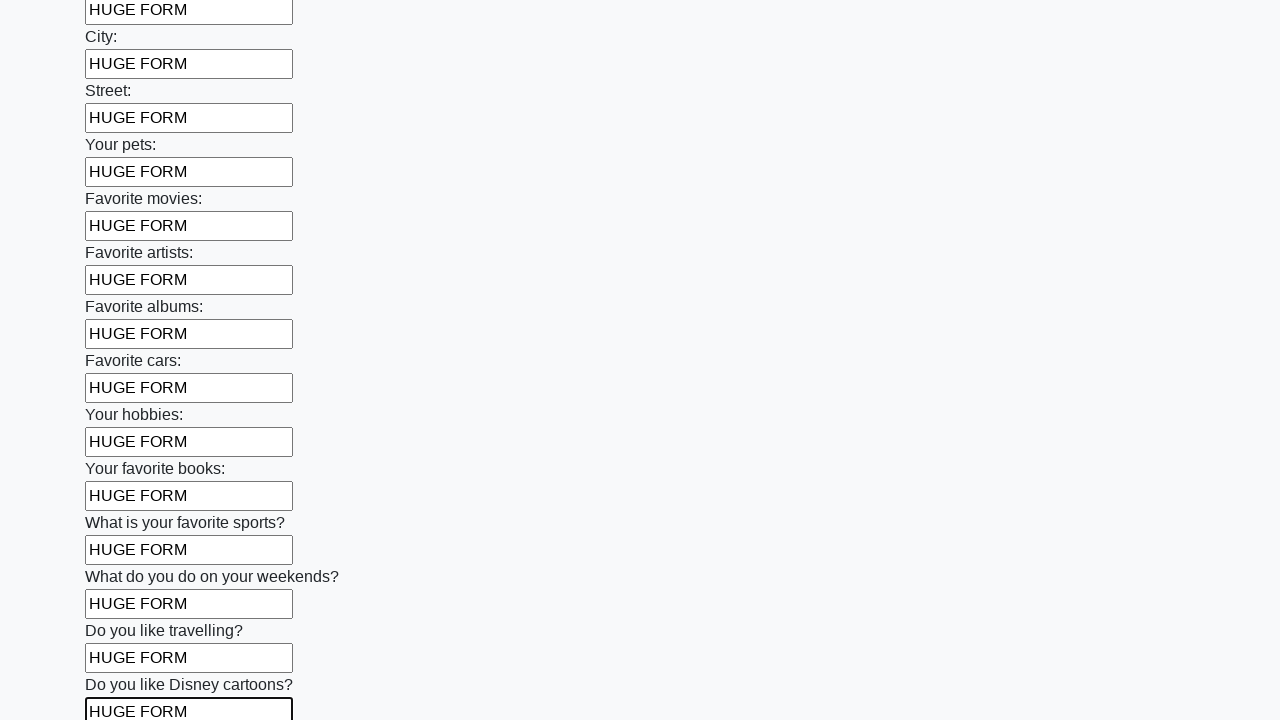

Filled a text input field with 'HUGE FORM' on input[type='text'] >> nth=17
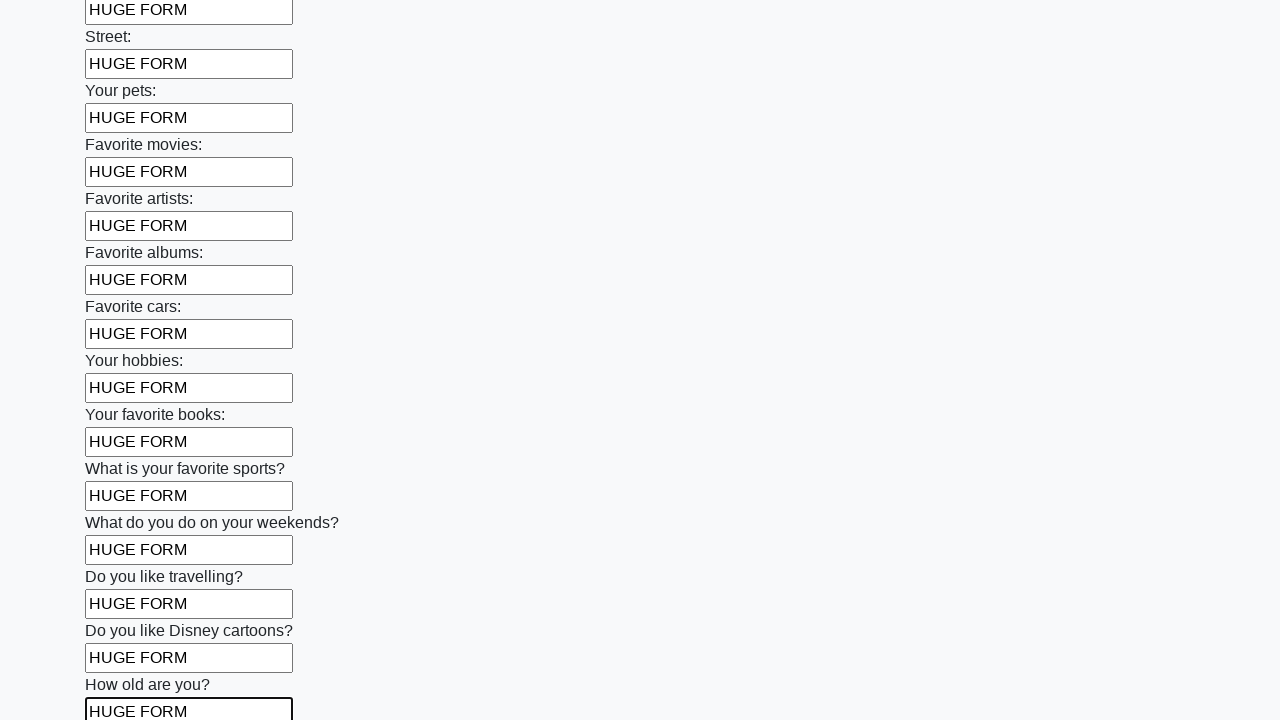

Filled a text input field with 'HUGE FORM' on input[type='text'] >> nth=18
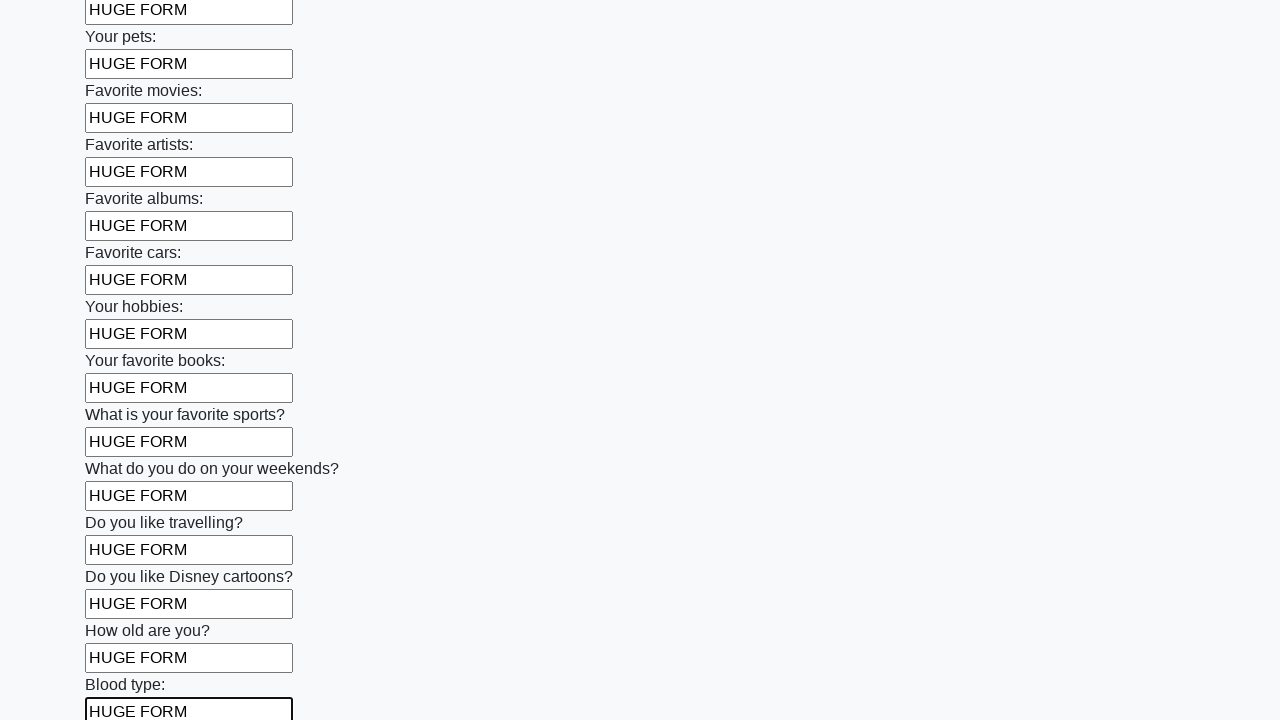

Filled a text input field with 'HUGE FORM' on input[type='text'] >> nth=19
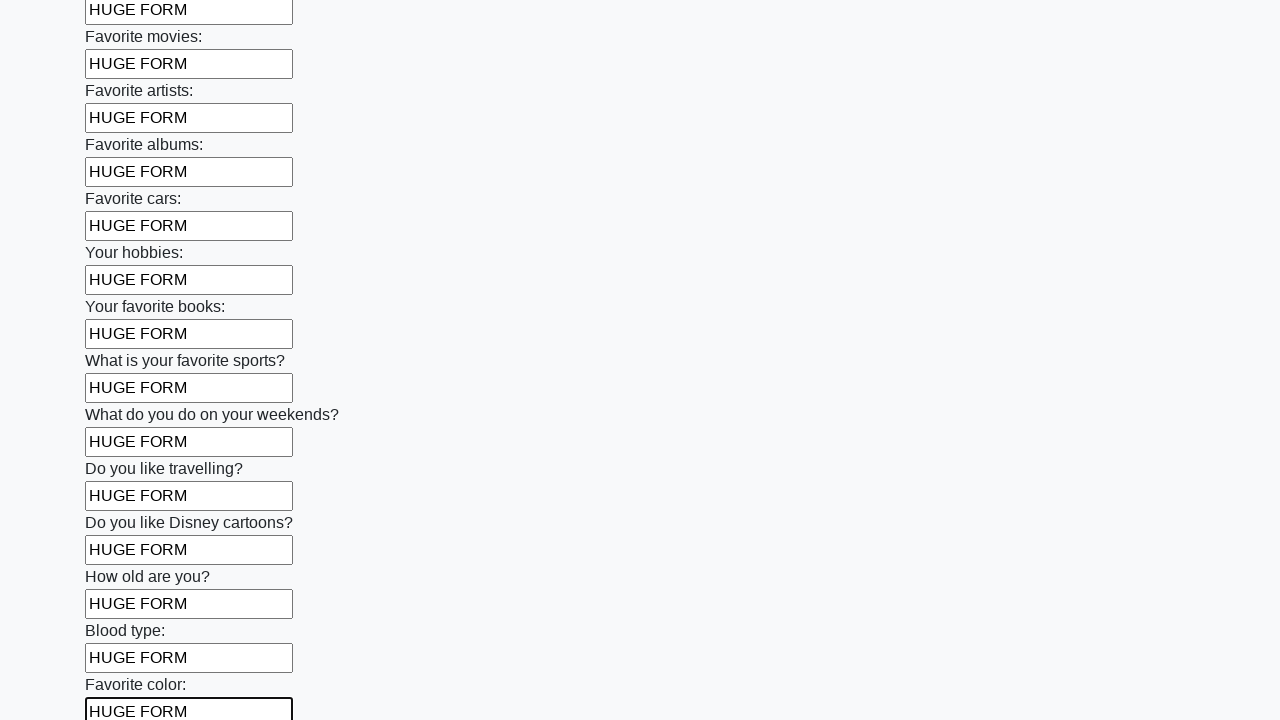

Filled a text input field with 'HUGE FORM' on input[type='text'] >> nth=20
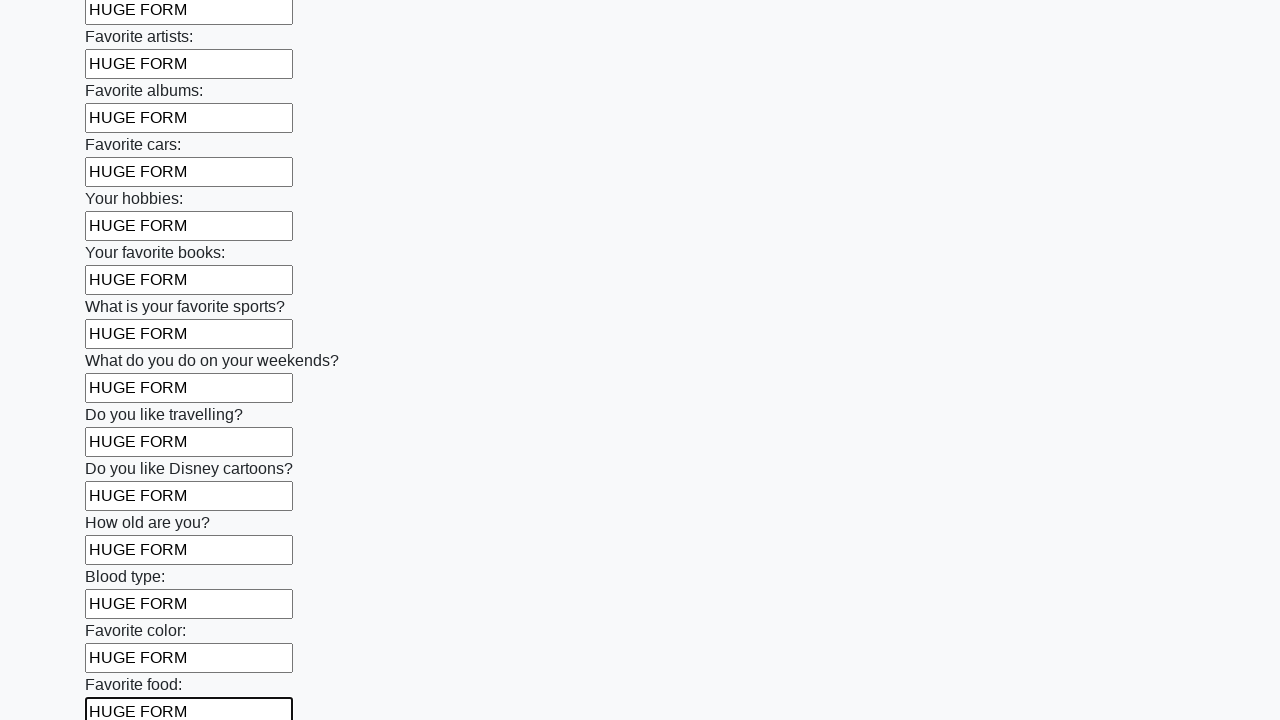

Filled a text input field with 'HUGE FORM' on input[type='text'] >> nth=21
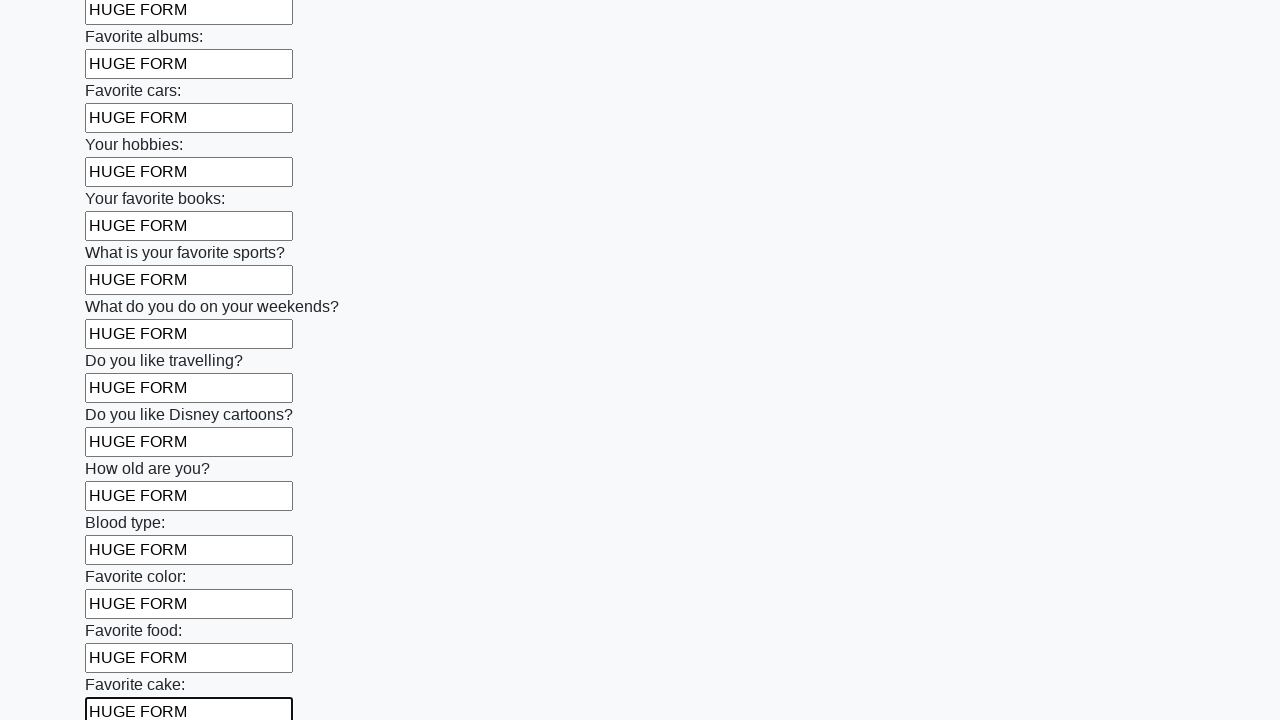

Filled a text input field with 'HUGE FORM' on input[type='text'] >> nth=22
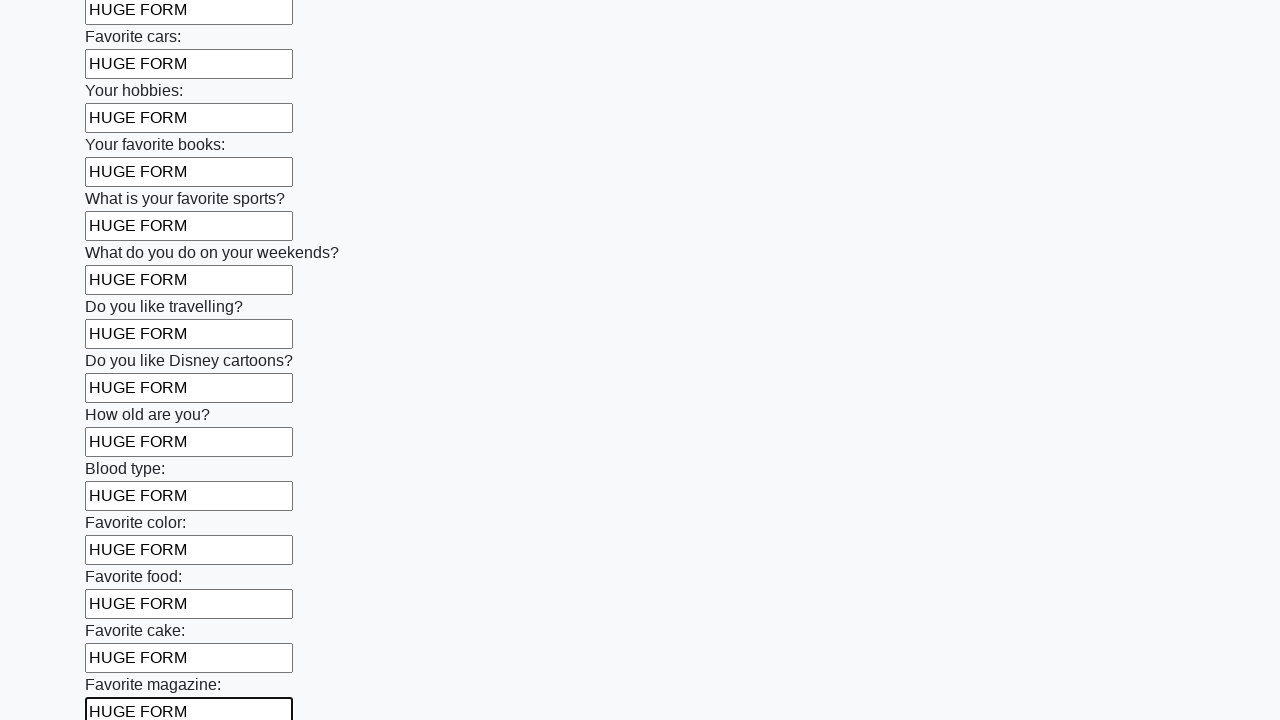

Filled a text input field with 'HUGE FORM' on input[type='text'] >> nth=23
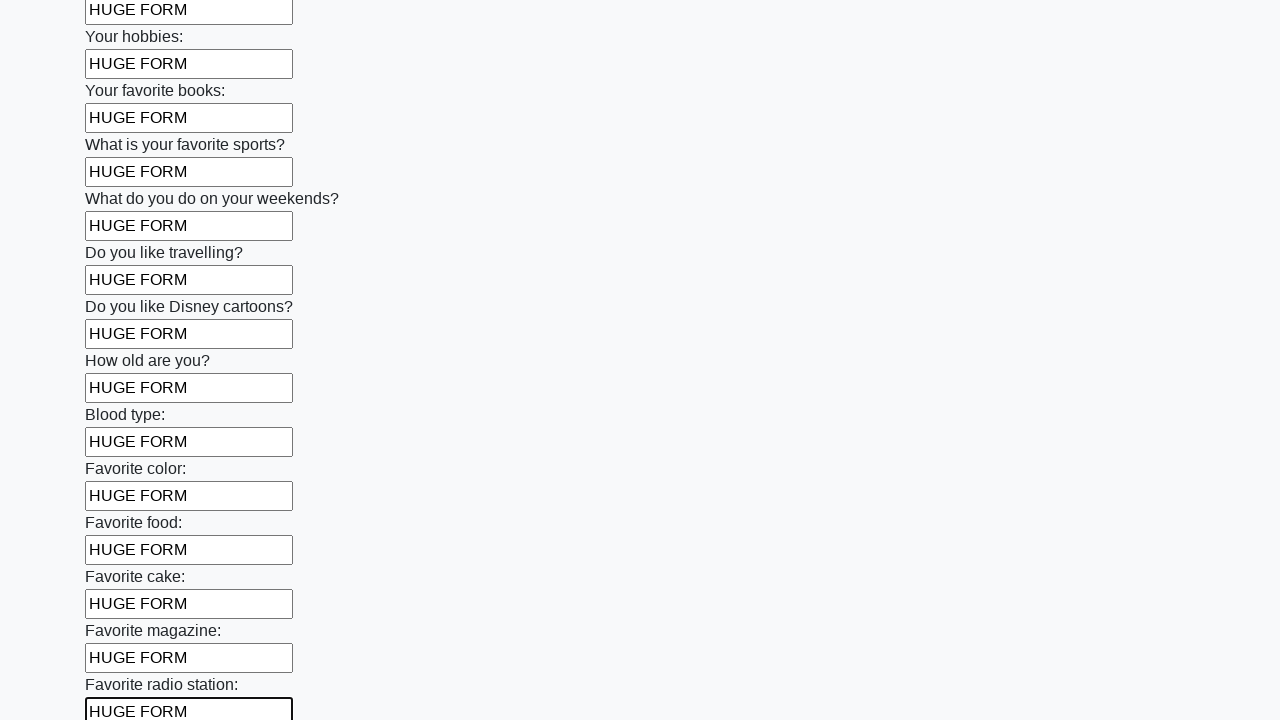

Filled a text input field with 'HUGE FORM' on input[type='text'] >> nth=24
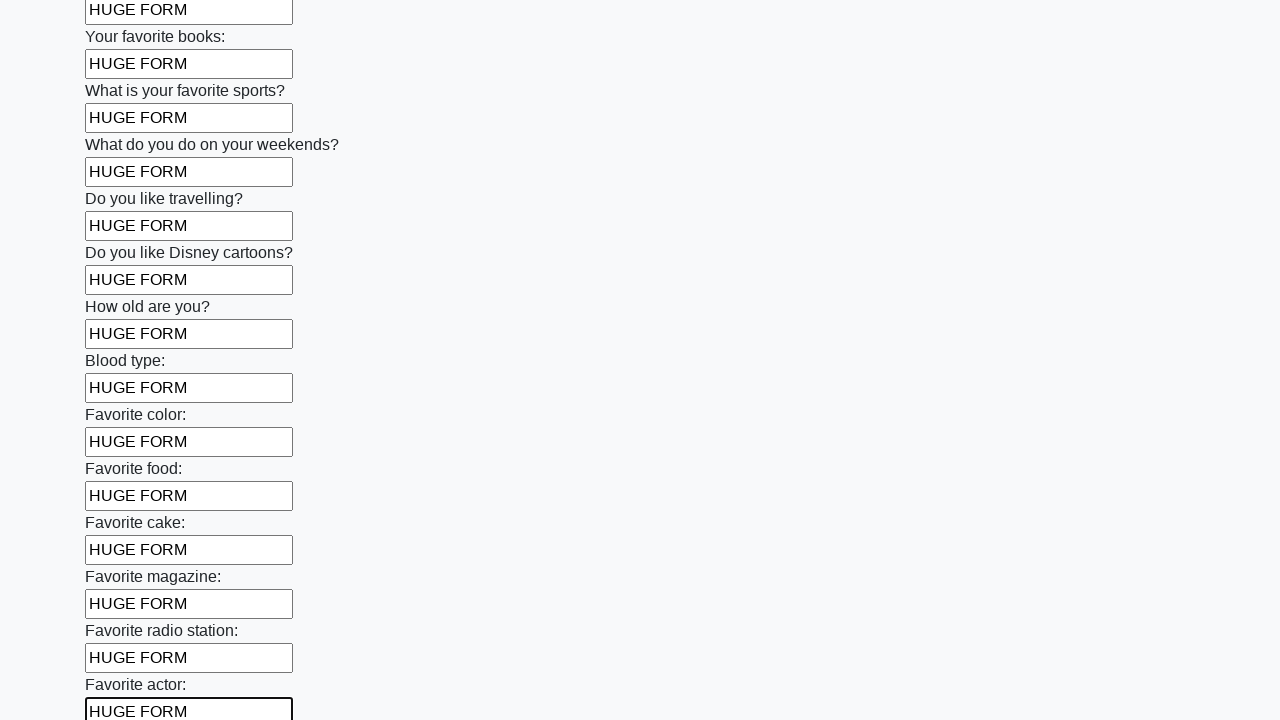

Filled a text input field with 'HUGE FORM' on input[type='text'] >> nth=25
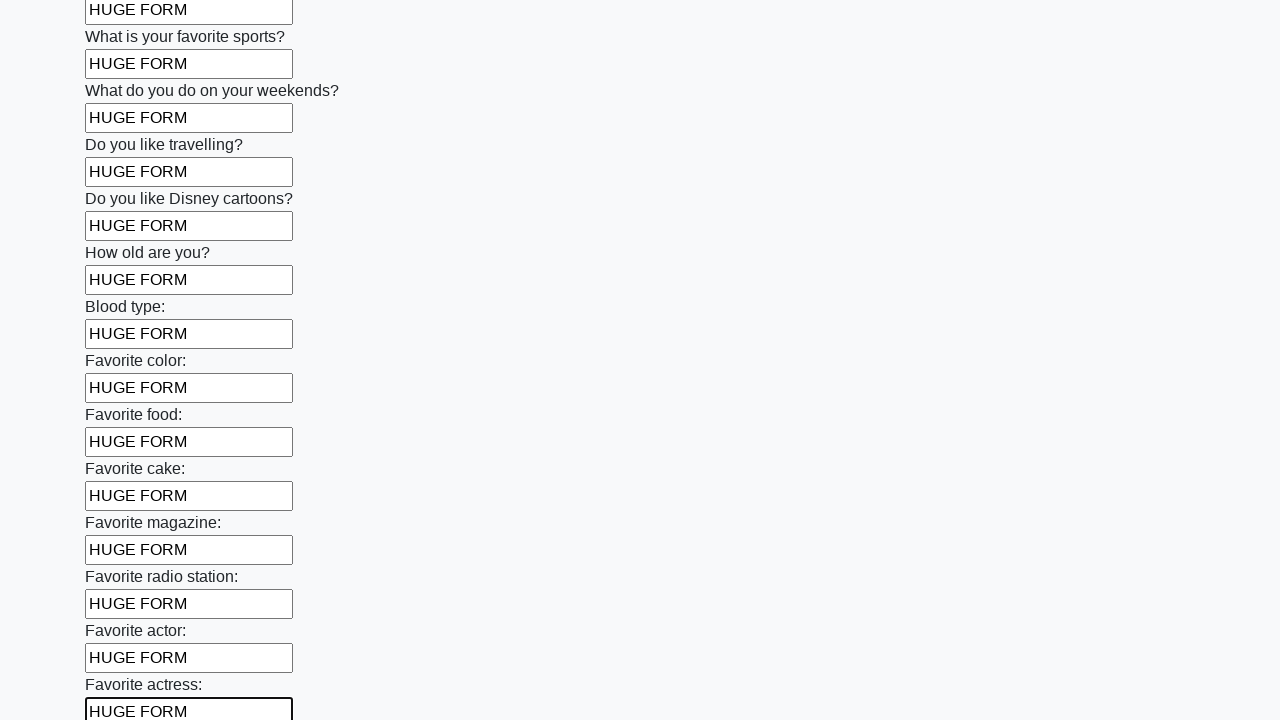

Filled a text input field with 'HUGE FORM' on input[type='text'] >> nth=26
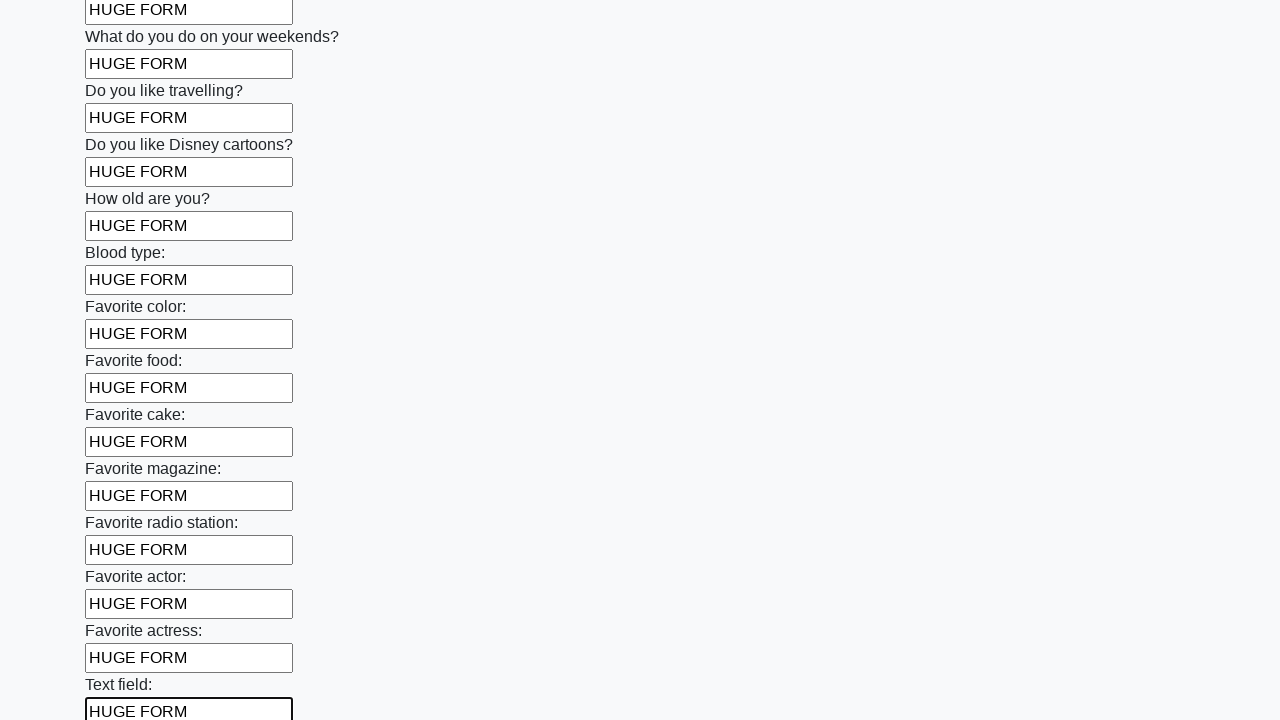

Filled a text input field with 'HUGE FORM' on input[type='text'] >> nth=27
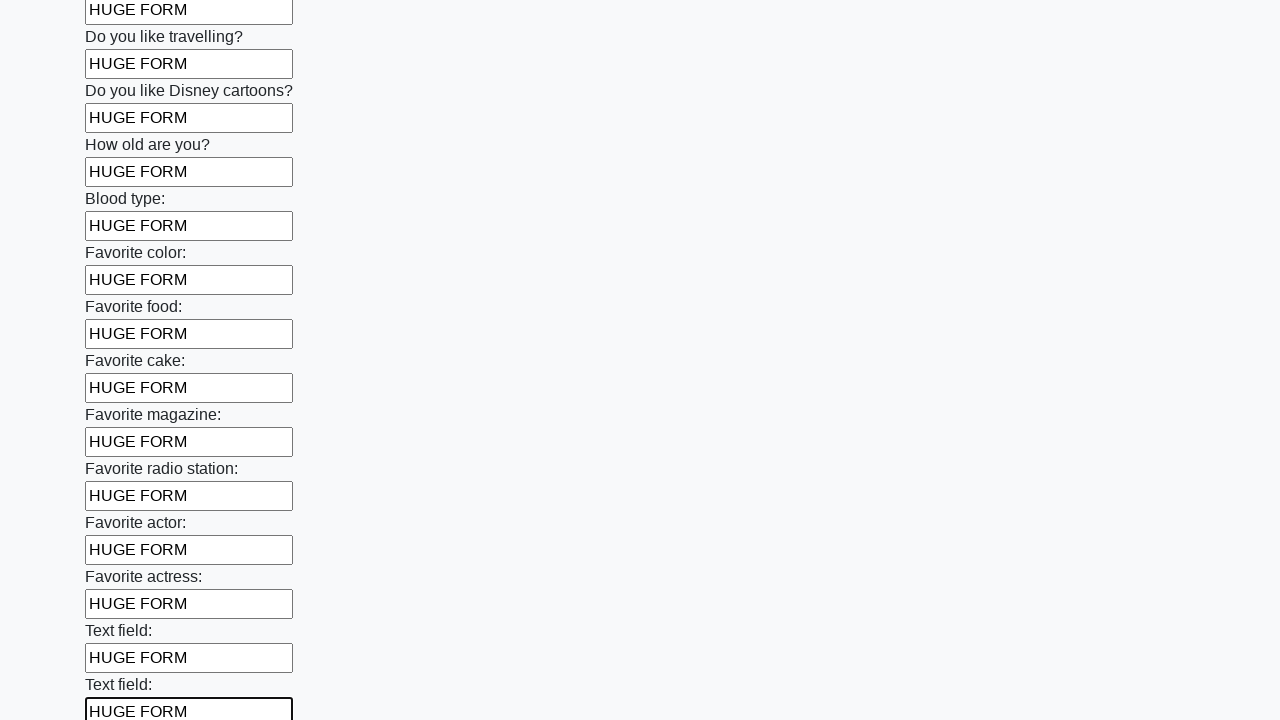

Filled a text input field with 'HUGE FORM' on input[type='text'] >> nth=28
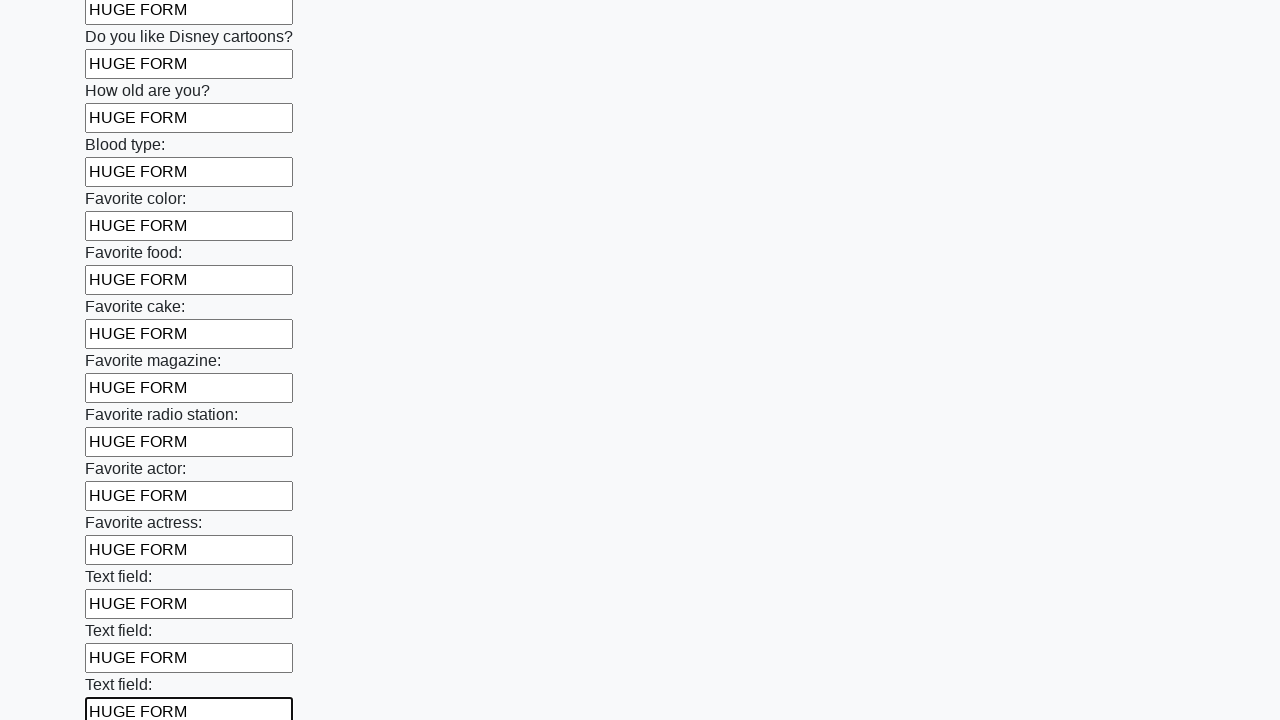

Filled a text input field with 'HUGE FORM' on input[type='text'] >> nth=29
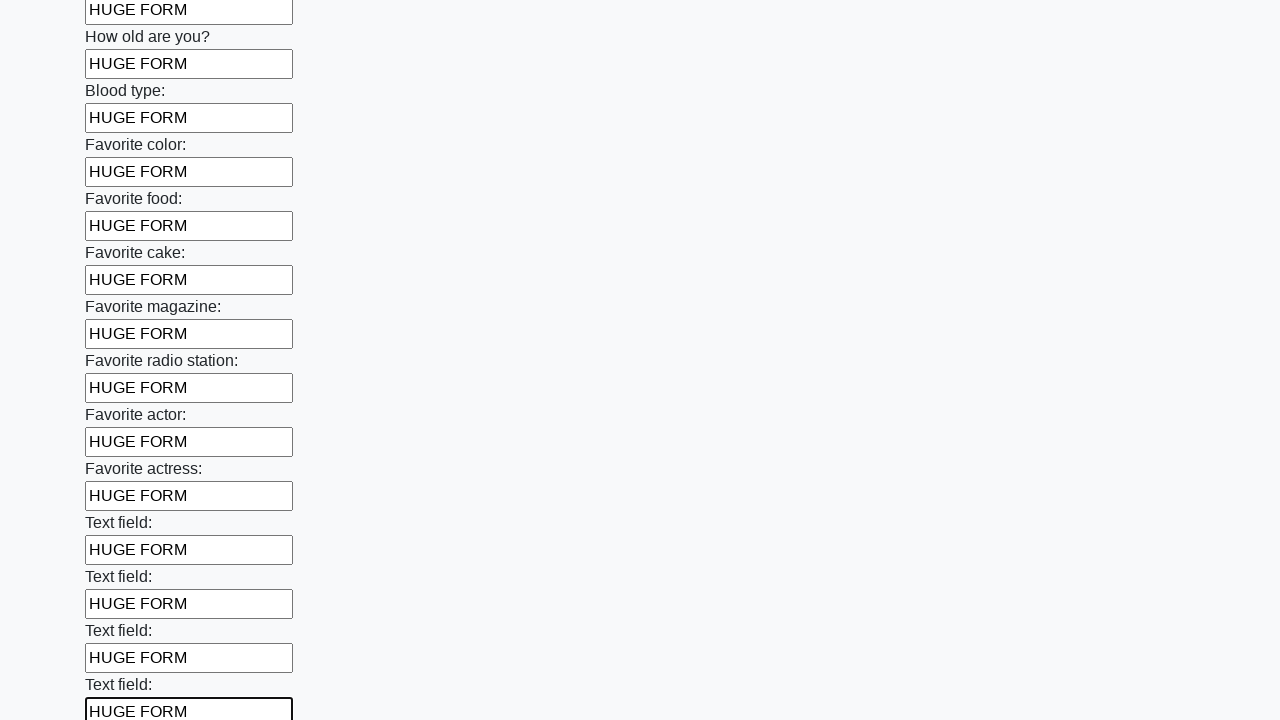

Filled a text input field with 'HUGE FORM' on input[type='text'] >> nth=30
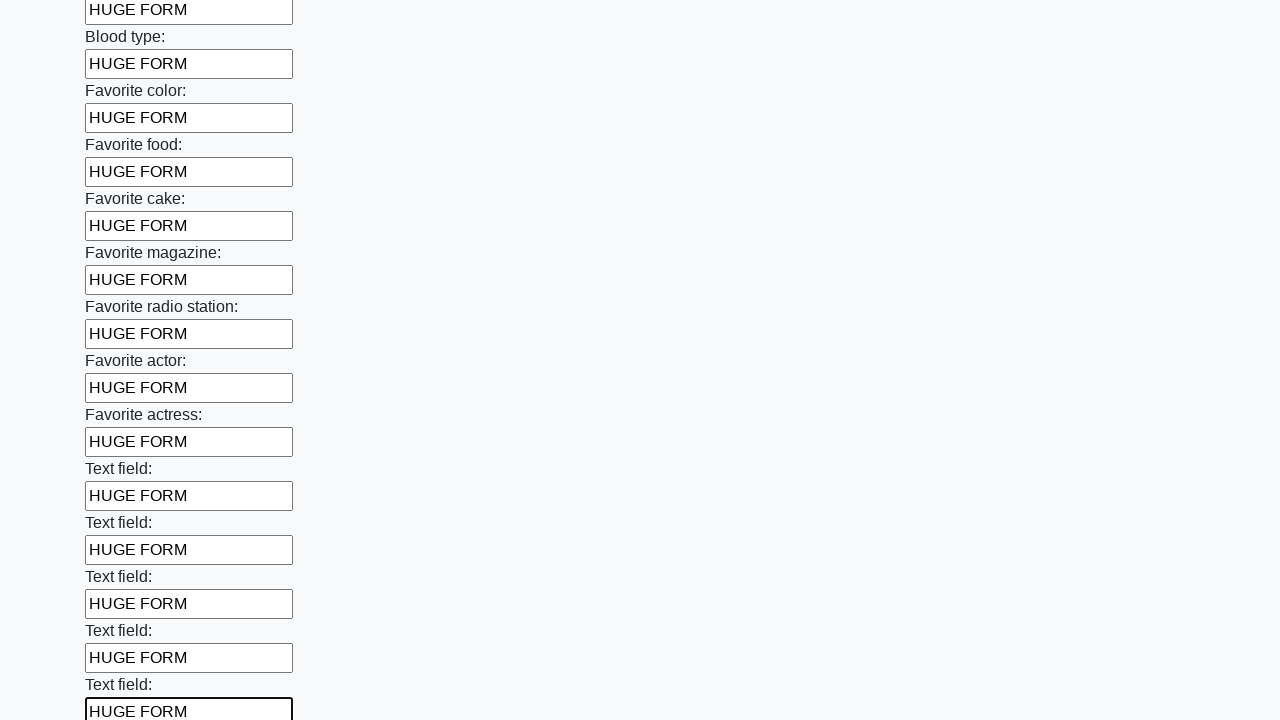

Filled a text input field with 'HUGE FORM' on input[type='text'] >> nth=31
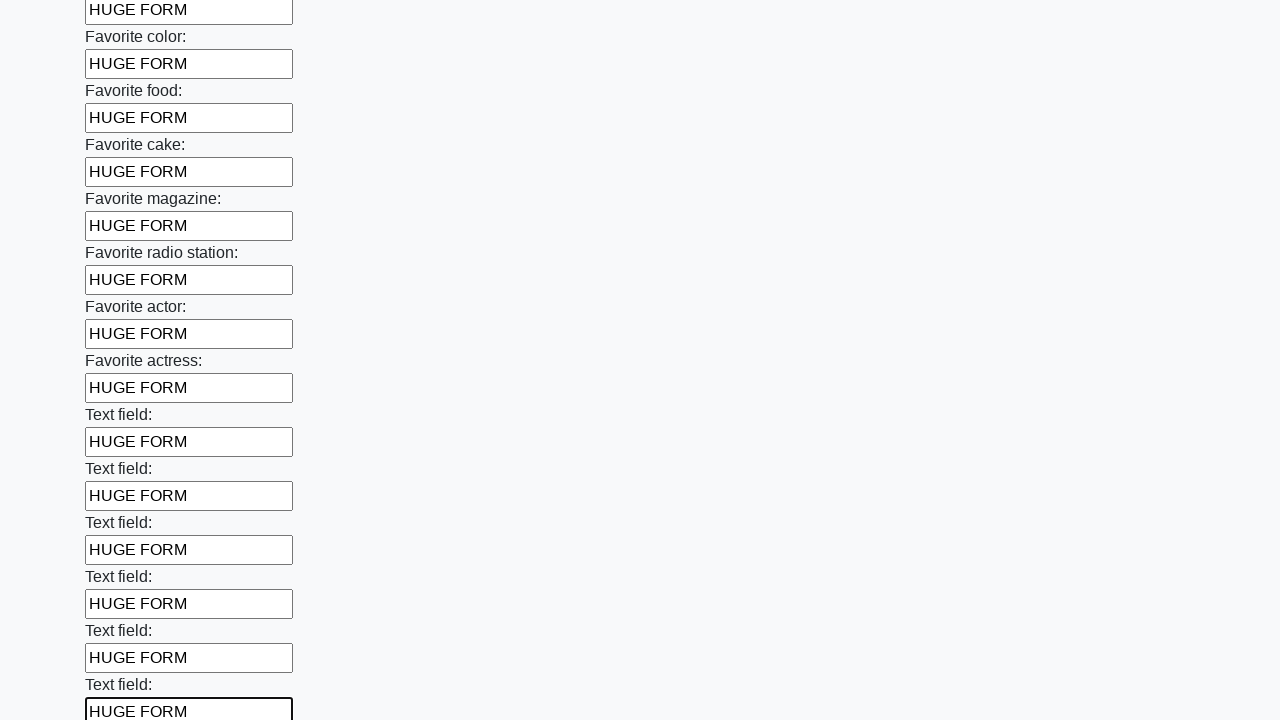

Filled a text input field with 'HUGE FORM' on input[type='text'] >> nth=32
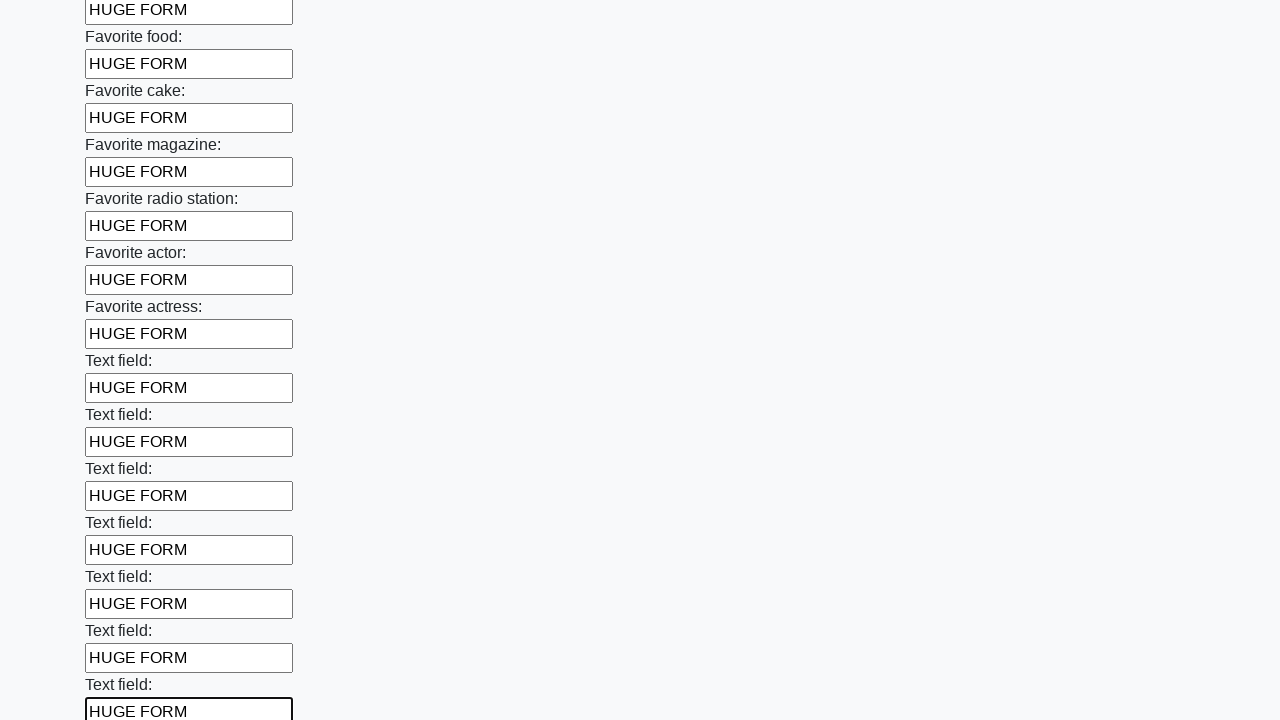

Filled a text input field with 'HUGE FORM' on input[type='text'] >> nth=33
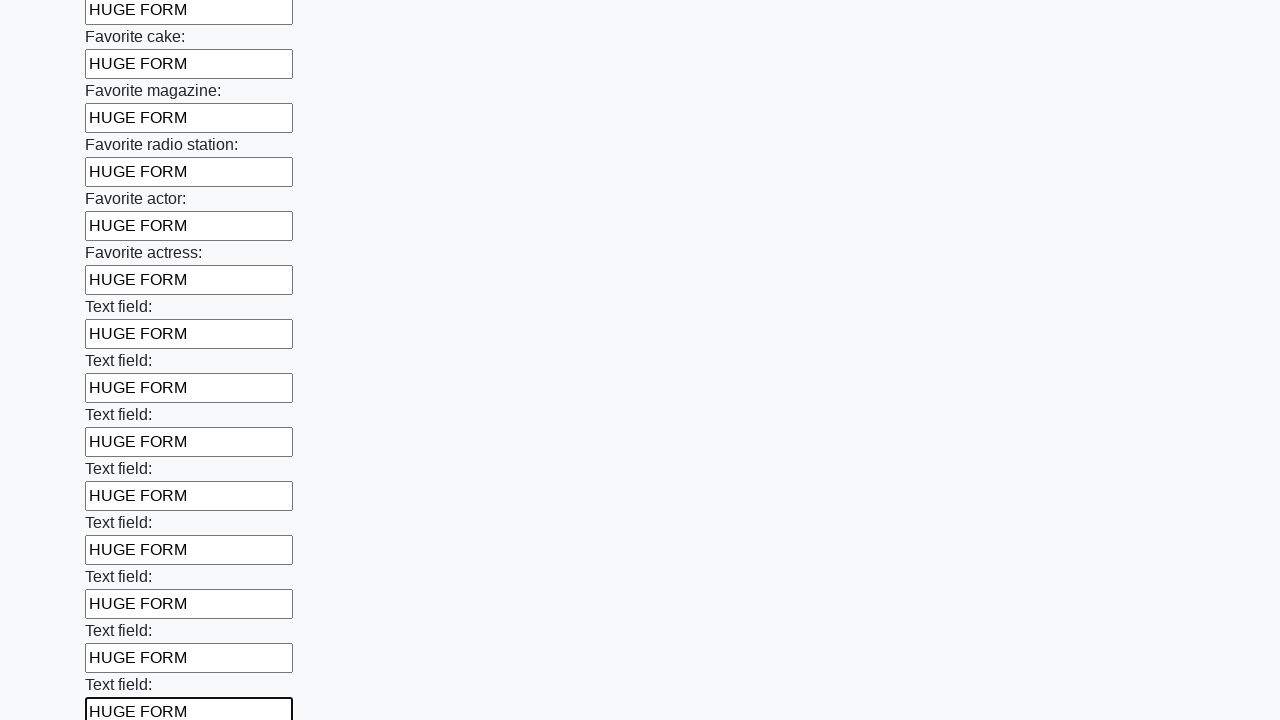

Filled a text input field with 'HUGE FORM' on input[type='text'] >> nth=34
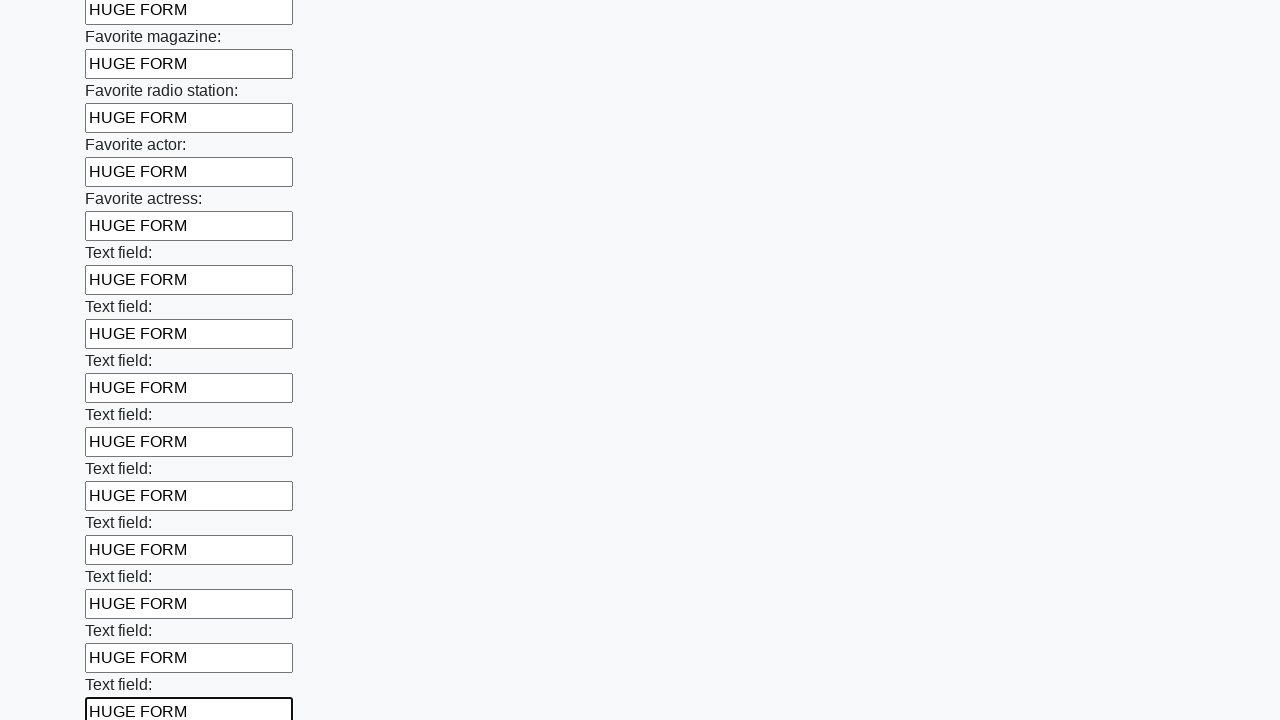

Filled a text input field with 'HUGE FORM' on input[type='text'] >> nth=35
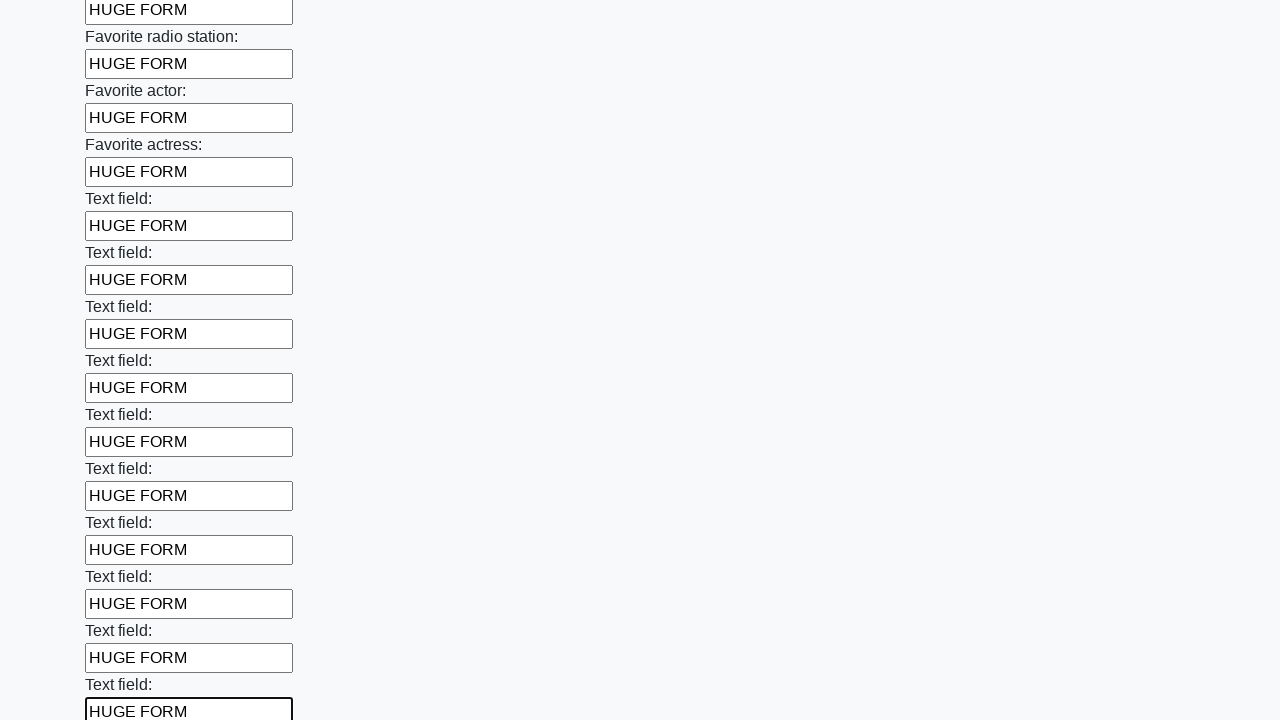

Filled a text input field with 'HUGE FORM' on input[type='text'] >> nth=36
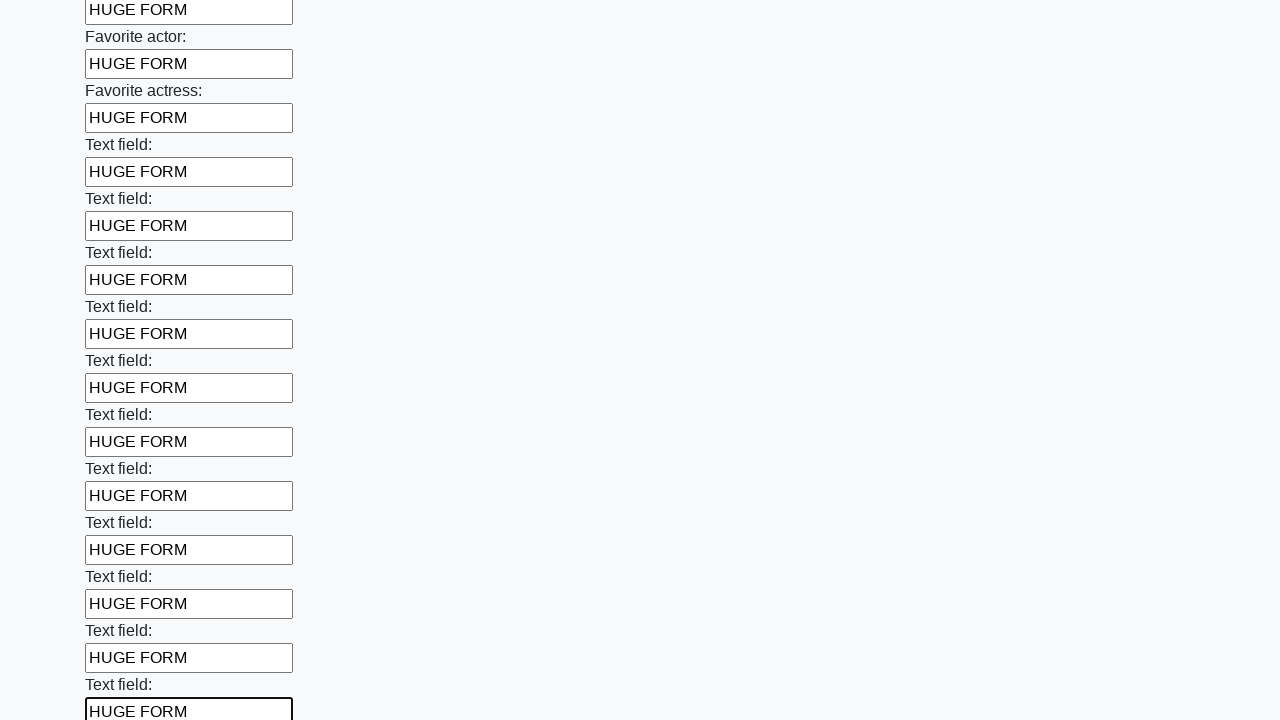

Filled a text input field with 'HUGE FORM' on input[type='text'] >> nth=37
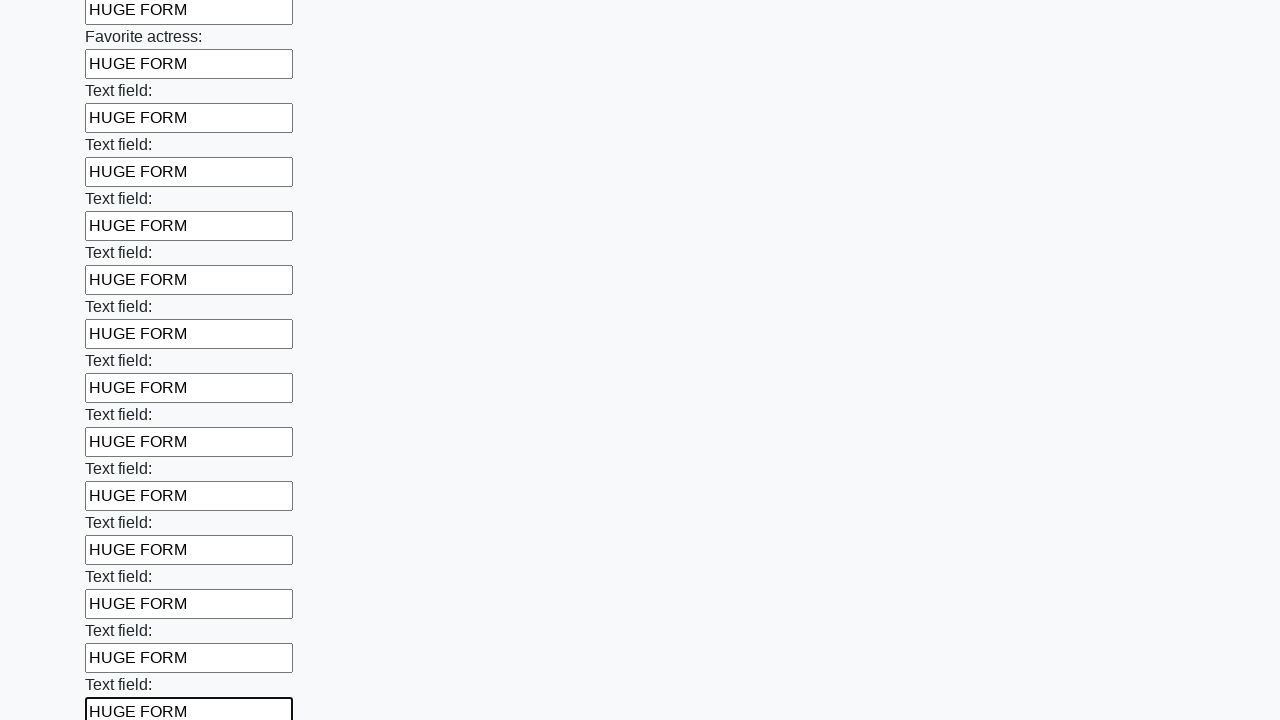

Filled a text input field with 'HUGE FORM' on input[type='text'] >> nth=38
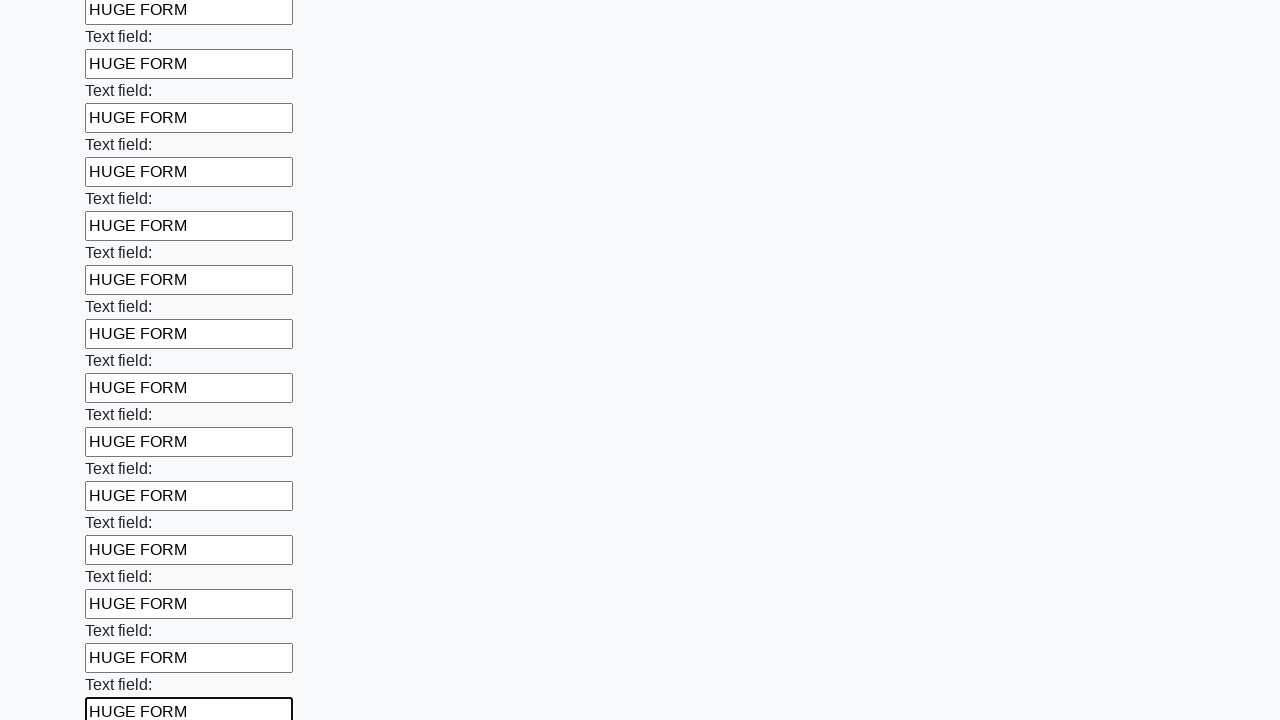

Filled a text input field with 'HUGE FORM' on input[type='text'] >> nth=39
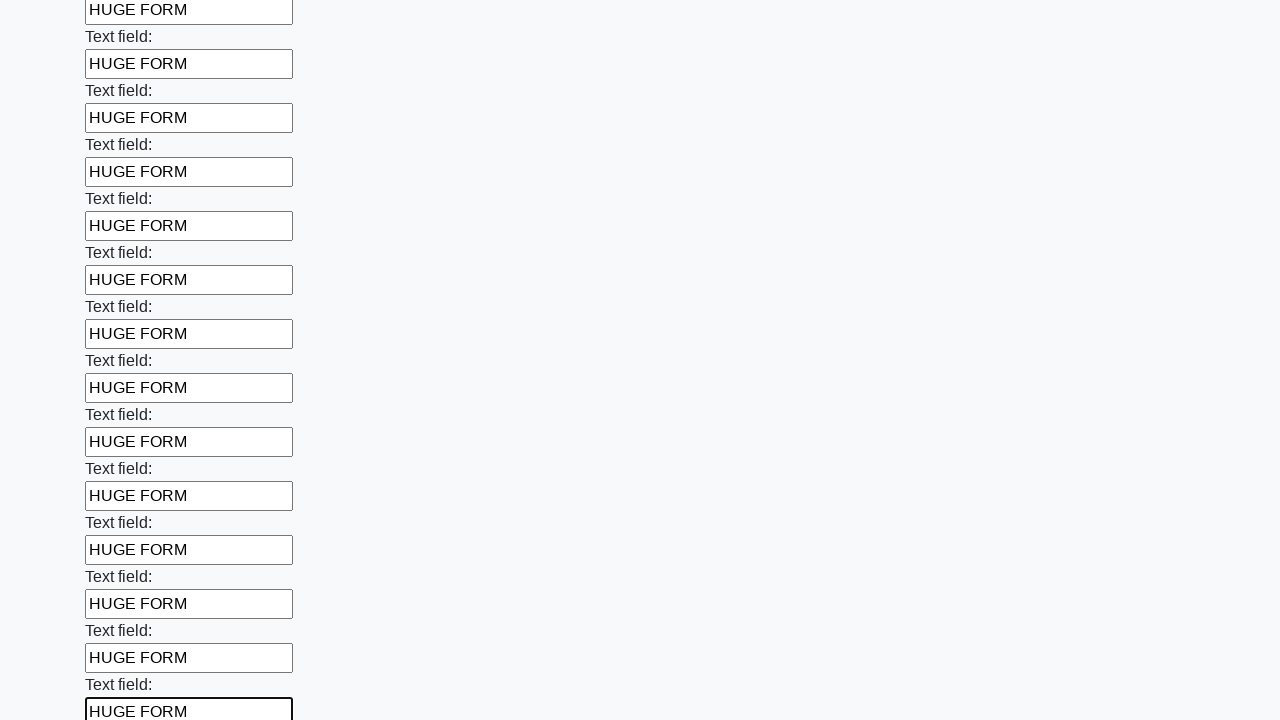

Filled a text input field with 'HUGE FORM' on input[type='text'] >> nth=40
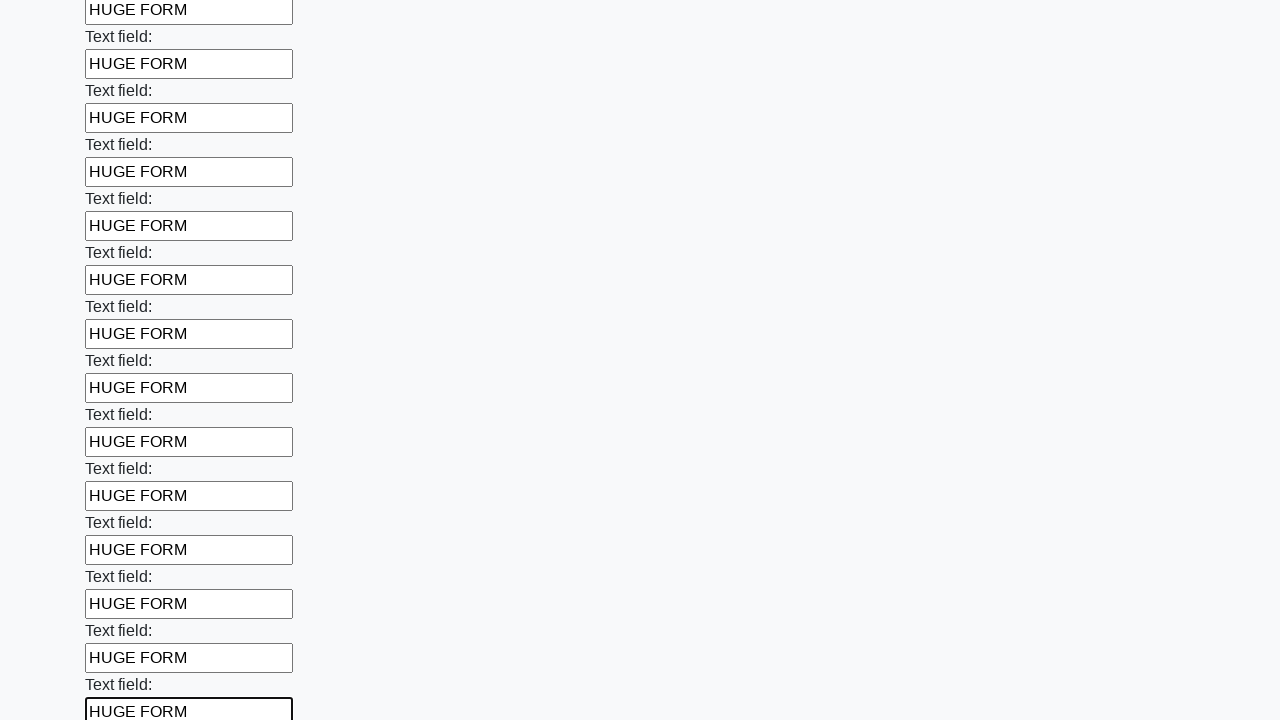

Filled a text input field with 'HUGE FORM' on input[type='text'] >> nth=41
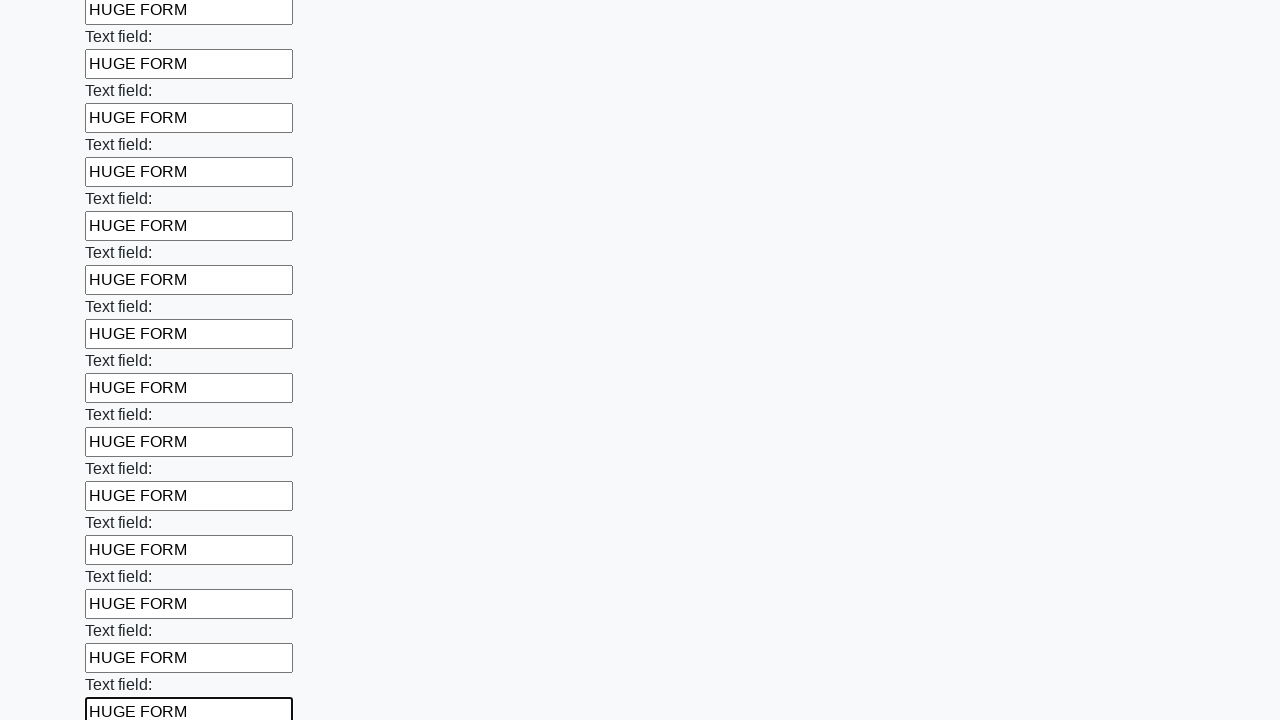

Filled a text input field with 'HUGE FORM' on input[type='text'] >> nth=42
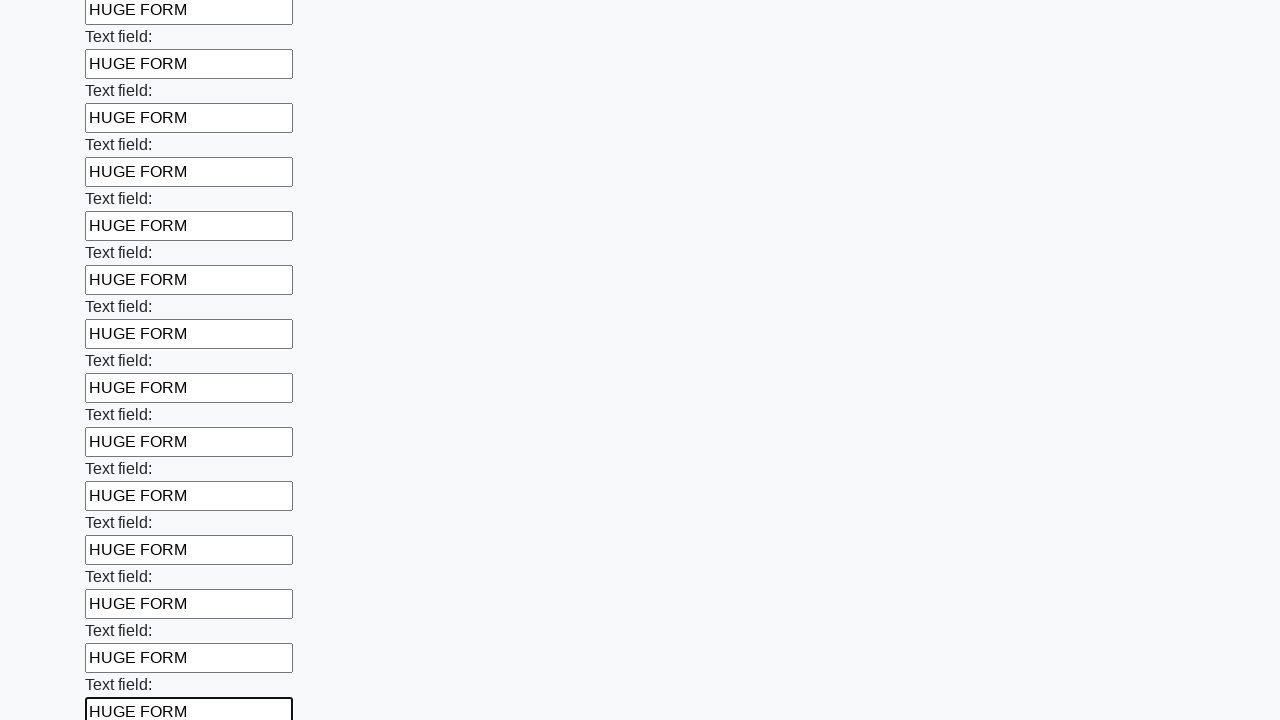

Filled a text input field with 'HUGE FORM' on input[type='text'] >> nth=43
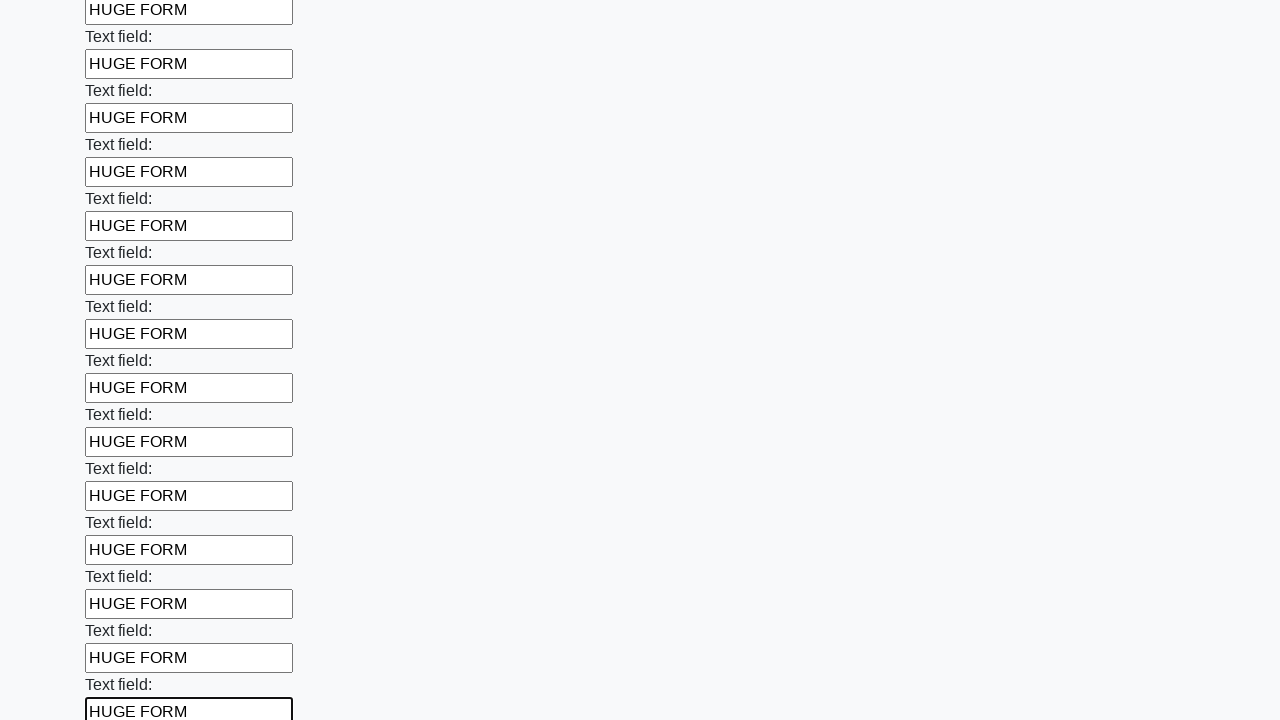

Filled a text input field with 'HUGE FORM' on input[type='text'] >> nth=44
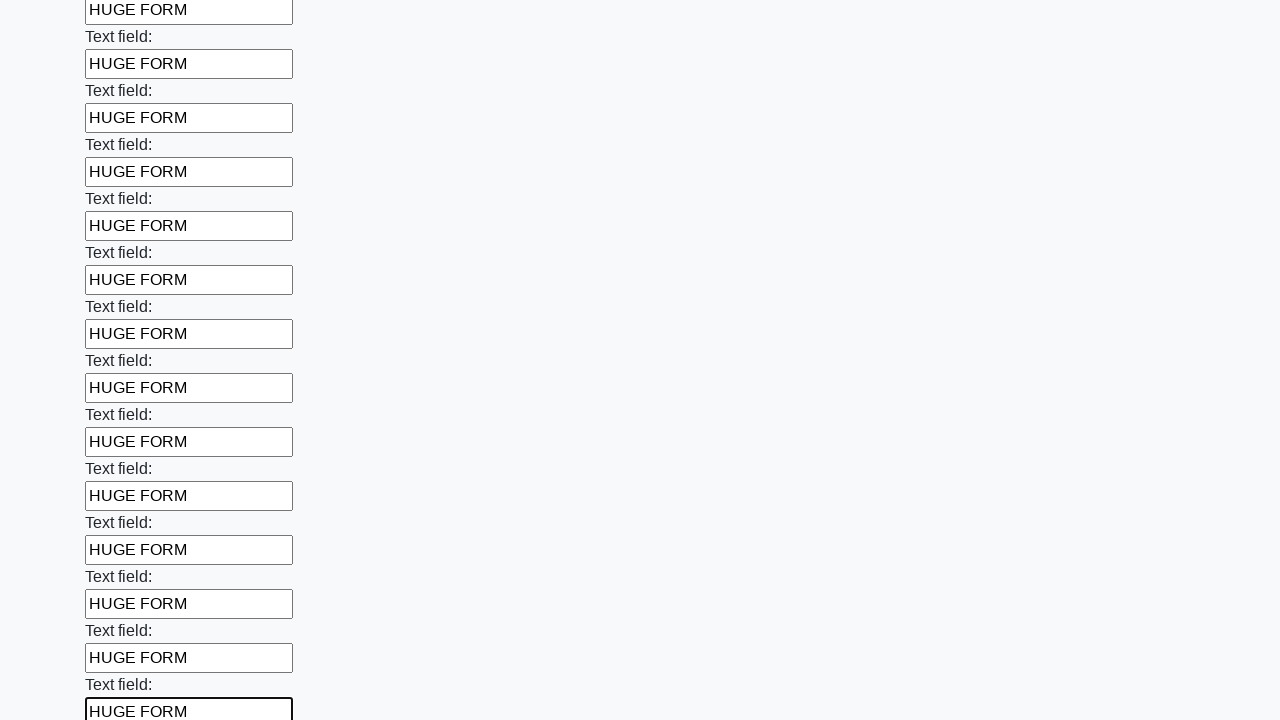

Filled a text input field with 'HUGE FORM' on input[type='text'] >> nth=45
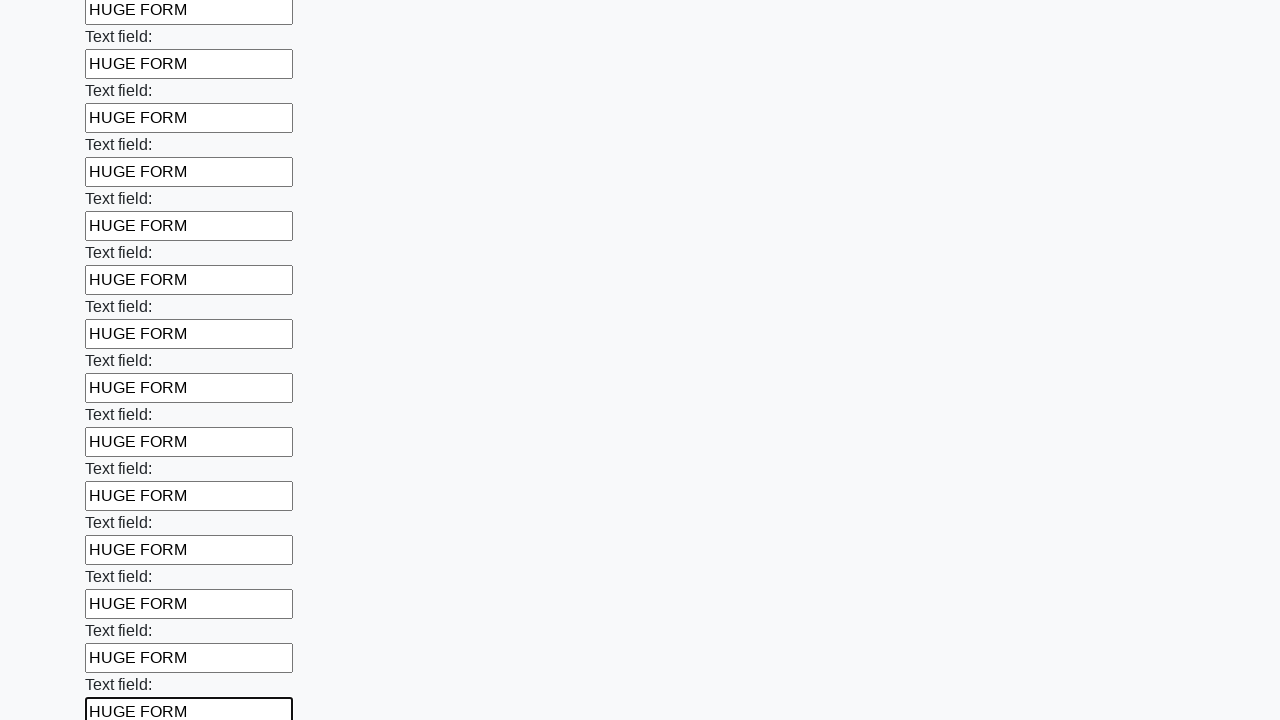

Filled a text input field with 'HUGE FORM' on input[type='text'] >> nth=46
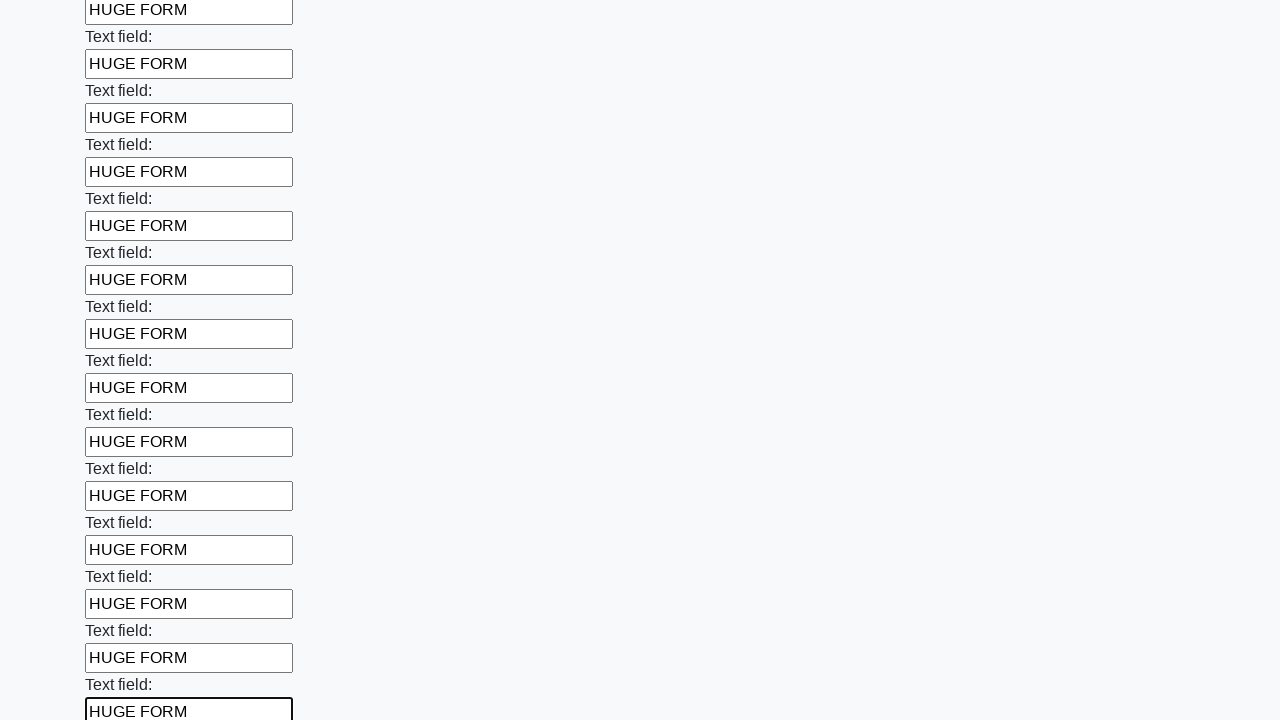

Filled a text input field with 'HUGE FORM' on input[type='text'] >> nth=47
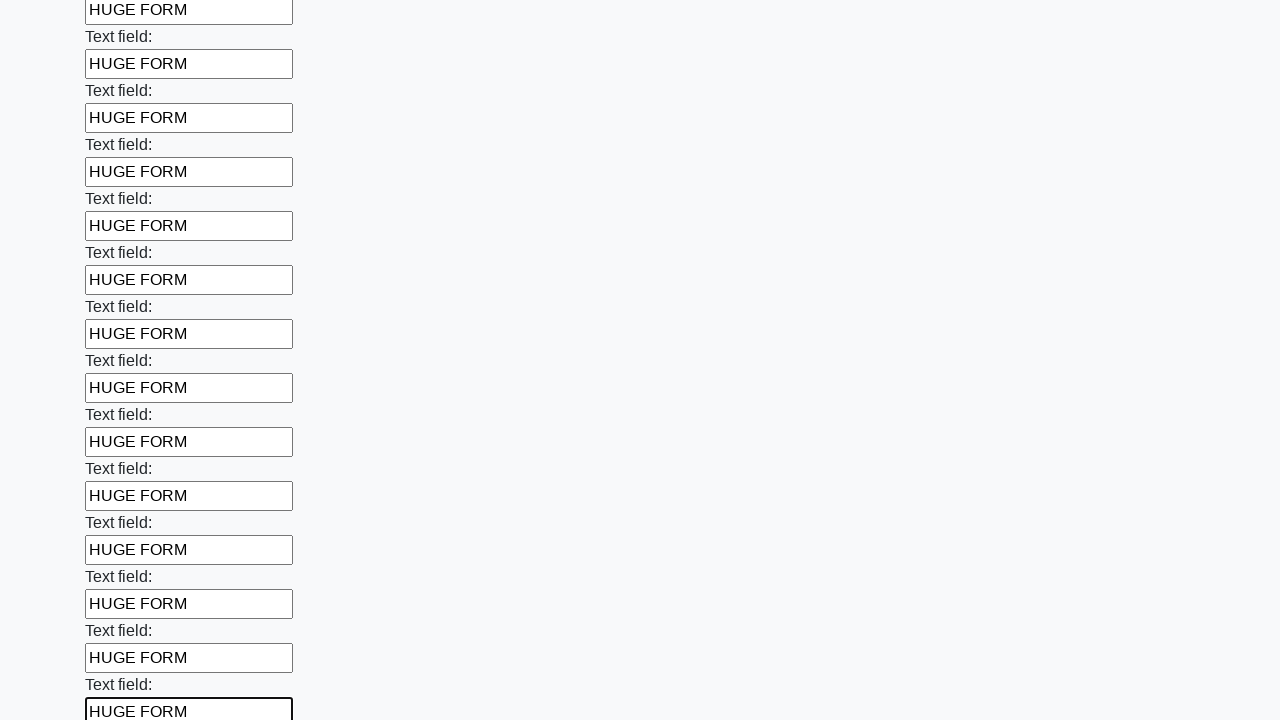

Filled a text input field with 'HUGE FORM' on input[type='text'] >> nth=48
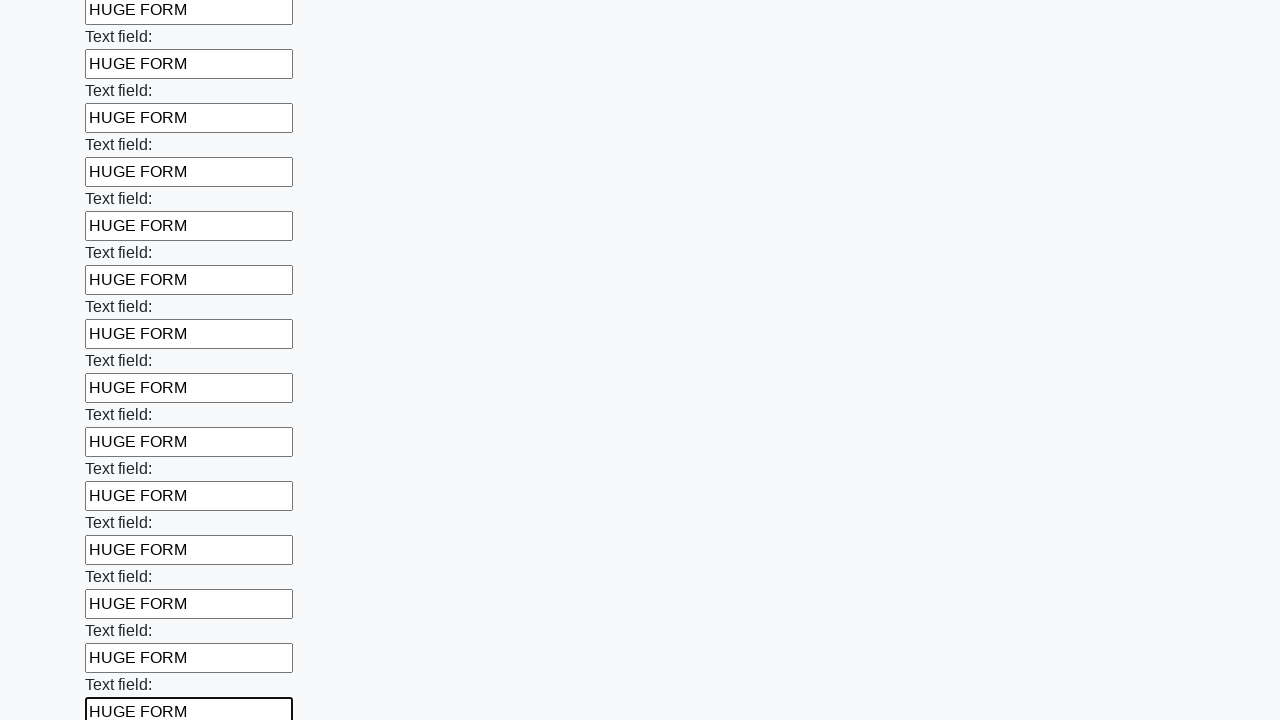

Filled a text input field with 'HUGE FORM' on input[type='text'] >> nth=49
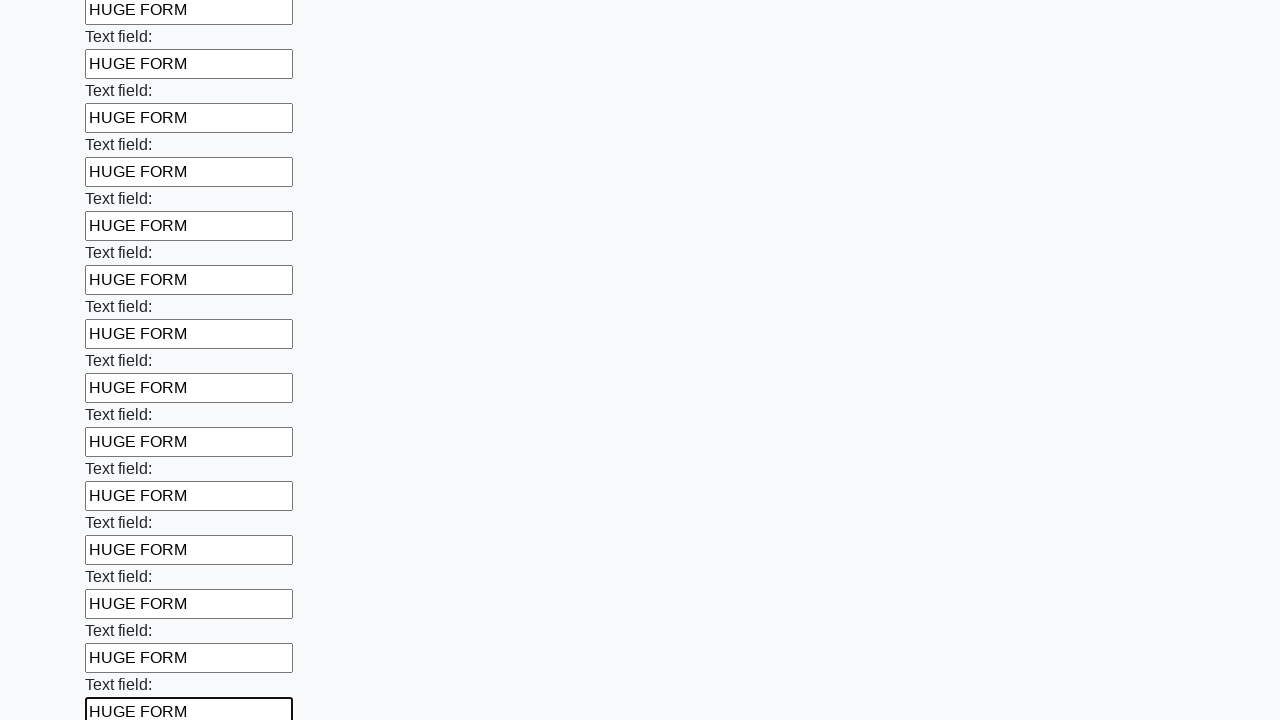

Filled a text input field with 'HUGE FORM' on input[type='text'] >> nth=50
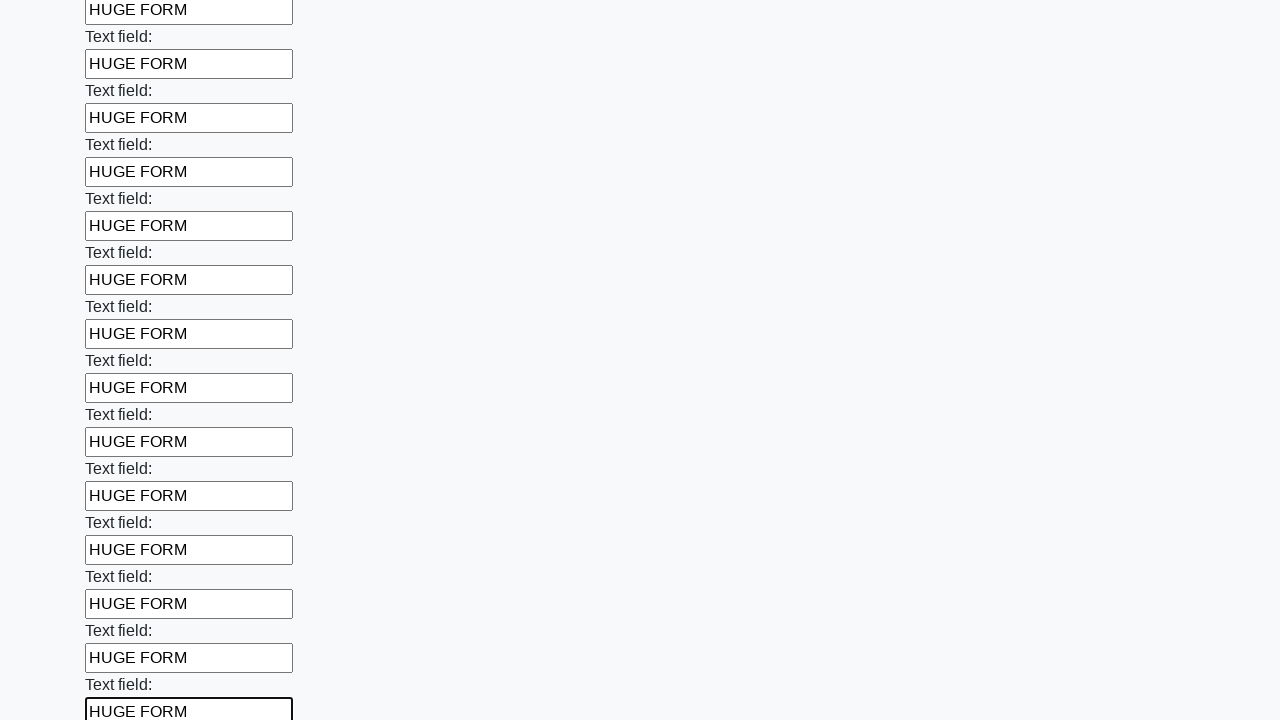

Filled a text input field with 'HUGE FORM' on input[type='text'] >> nth=51
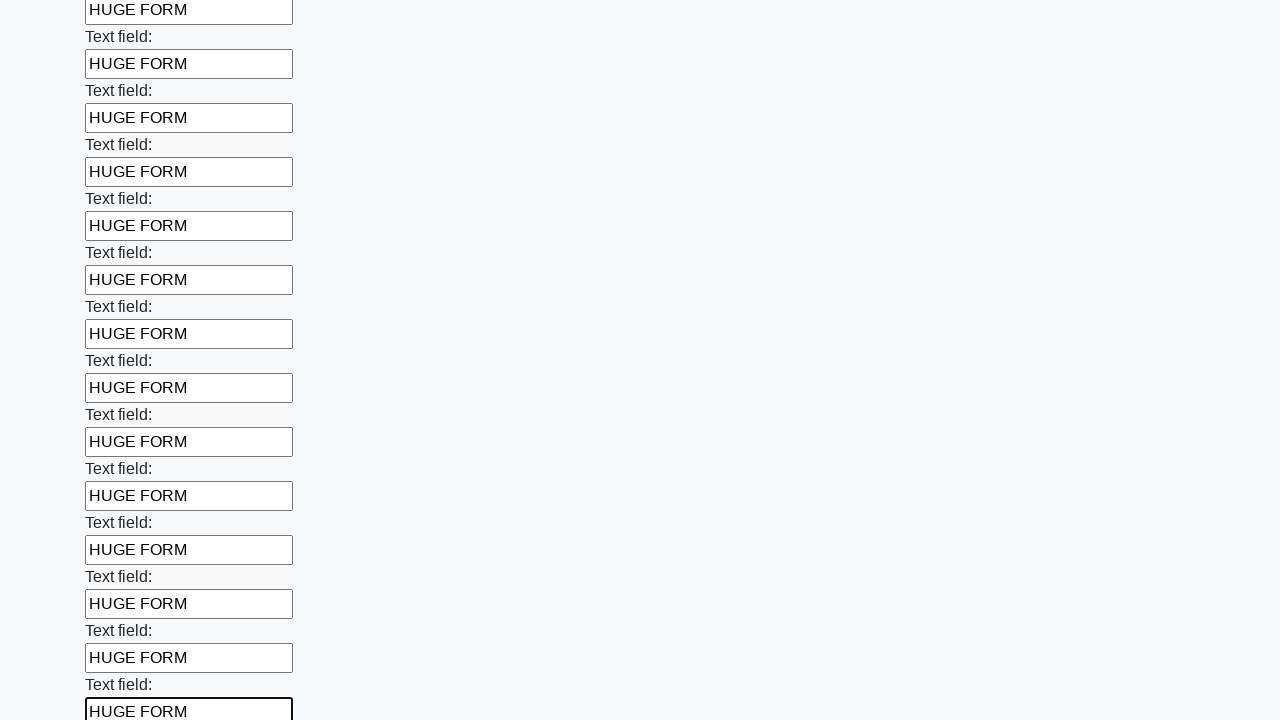

Filled a text input field with 'HUGE FORM' on input[type='text'] >> nth=52
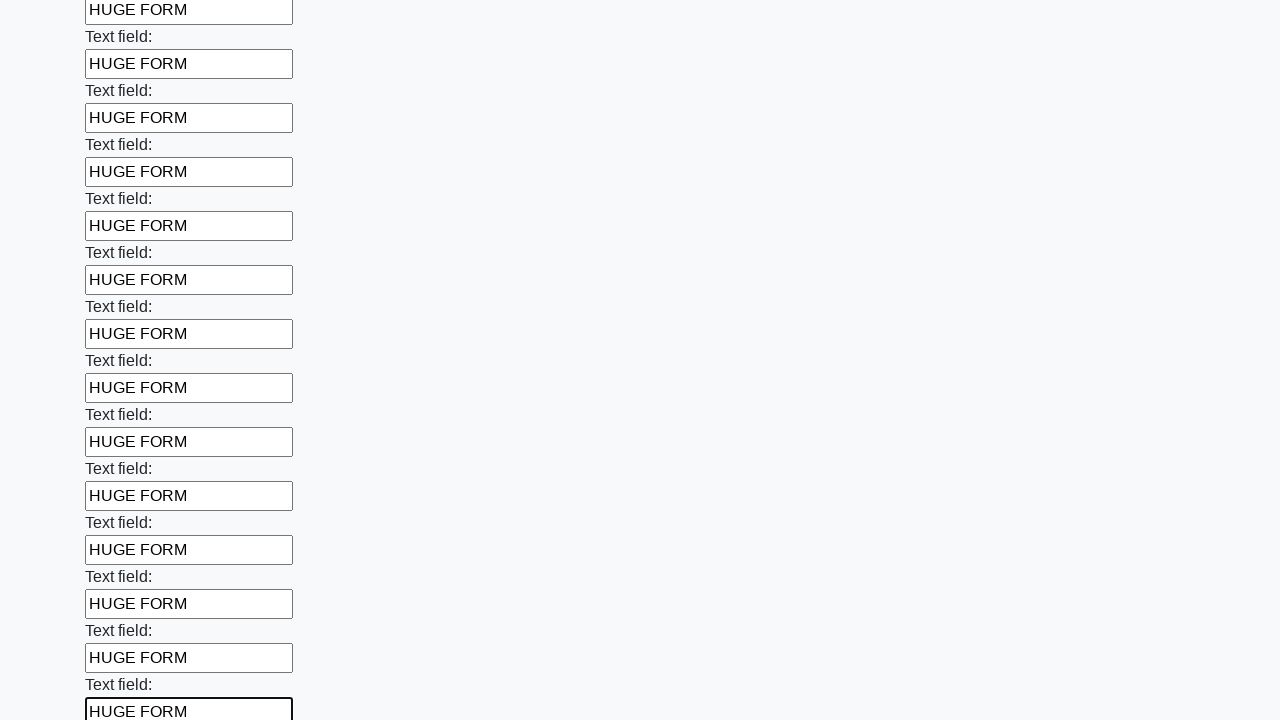

Filled a text input field with 'HUGE FORM' on input[type='text'] >> nth=53
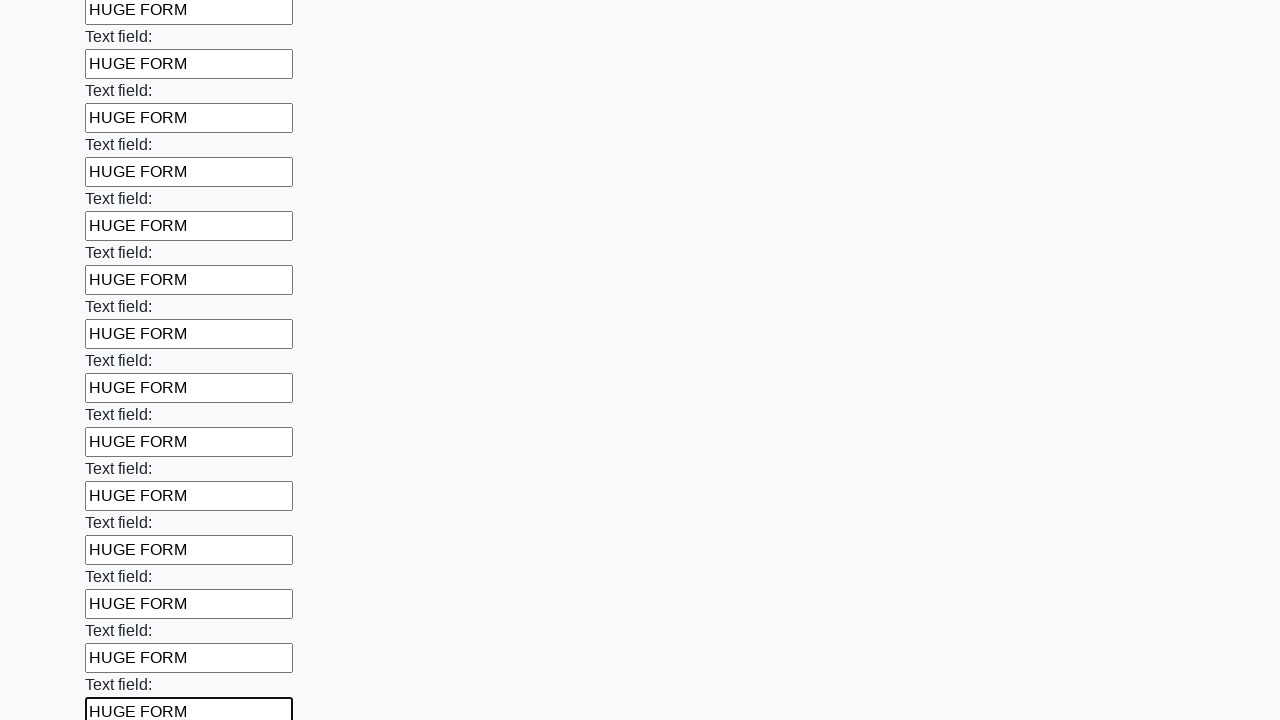

Filled a text input field with 'HUGE FORM' on input[type='text'] >> nth=54
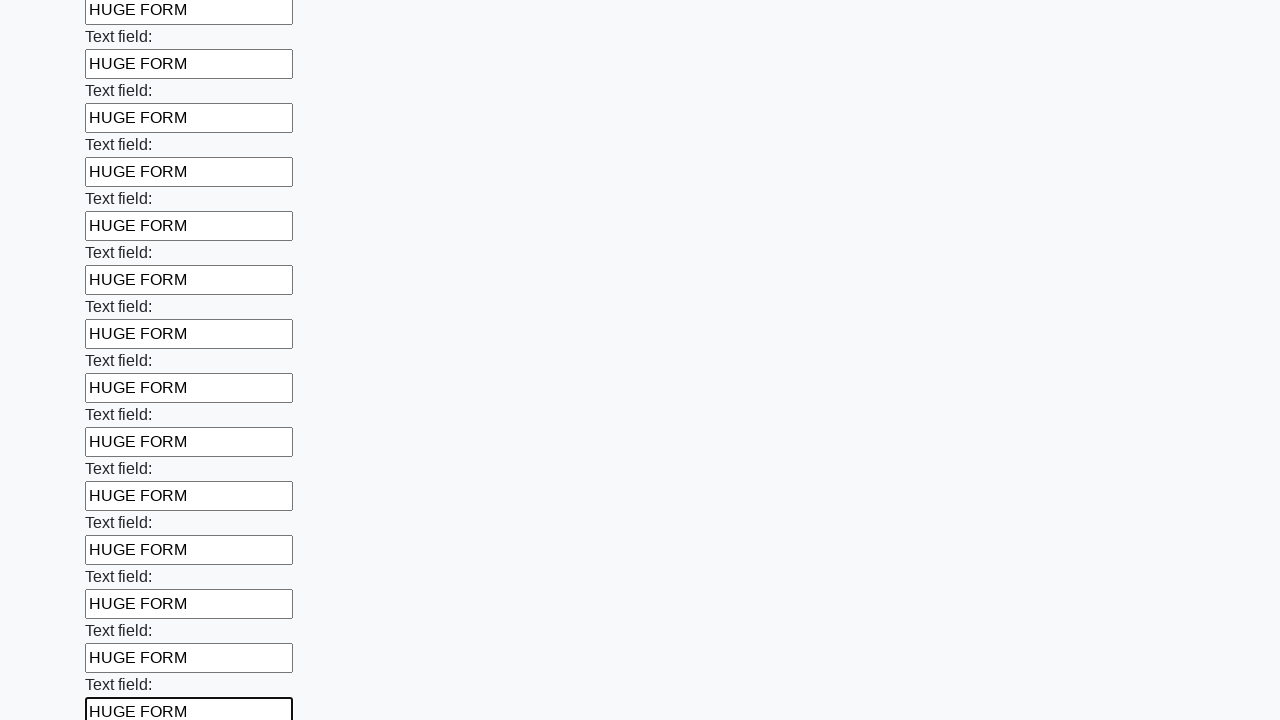

Filled a text input field with 'HUGE FORM' on input[type='text'] >> nth=55
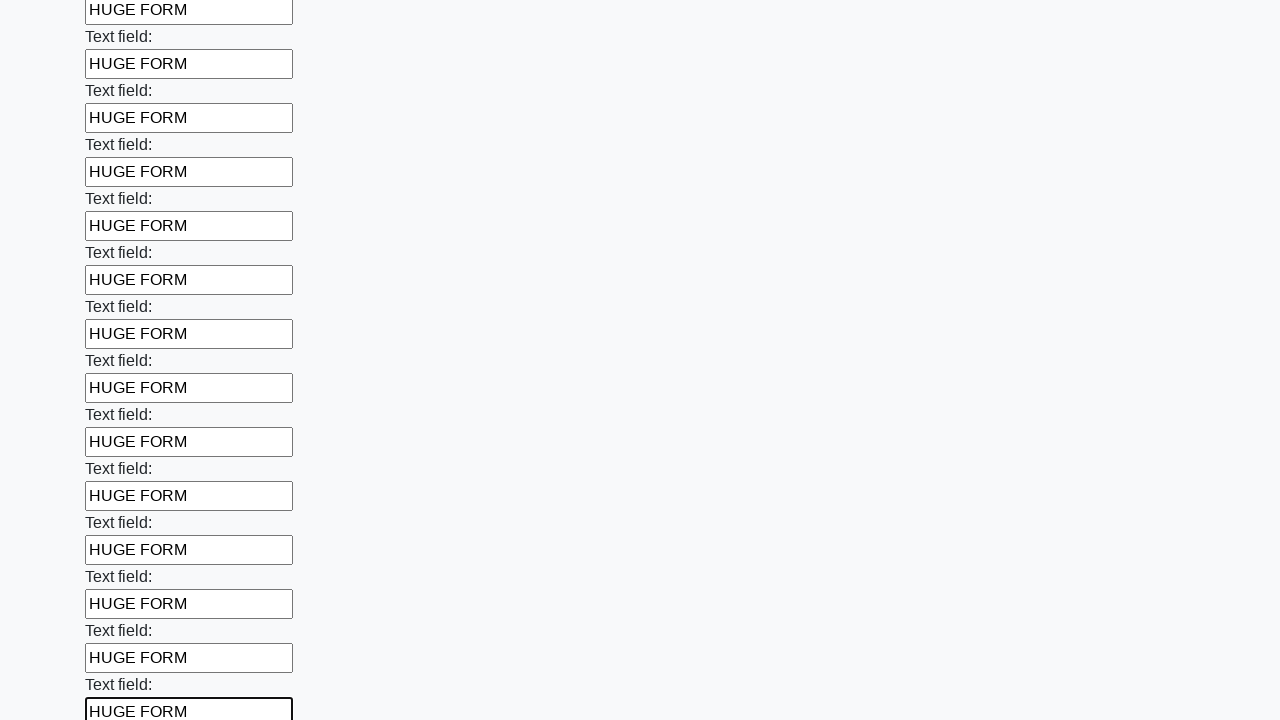

Filled a text input field with 'HUGE FORM' on input[type='text'] >> nth=56
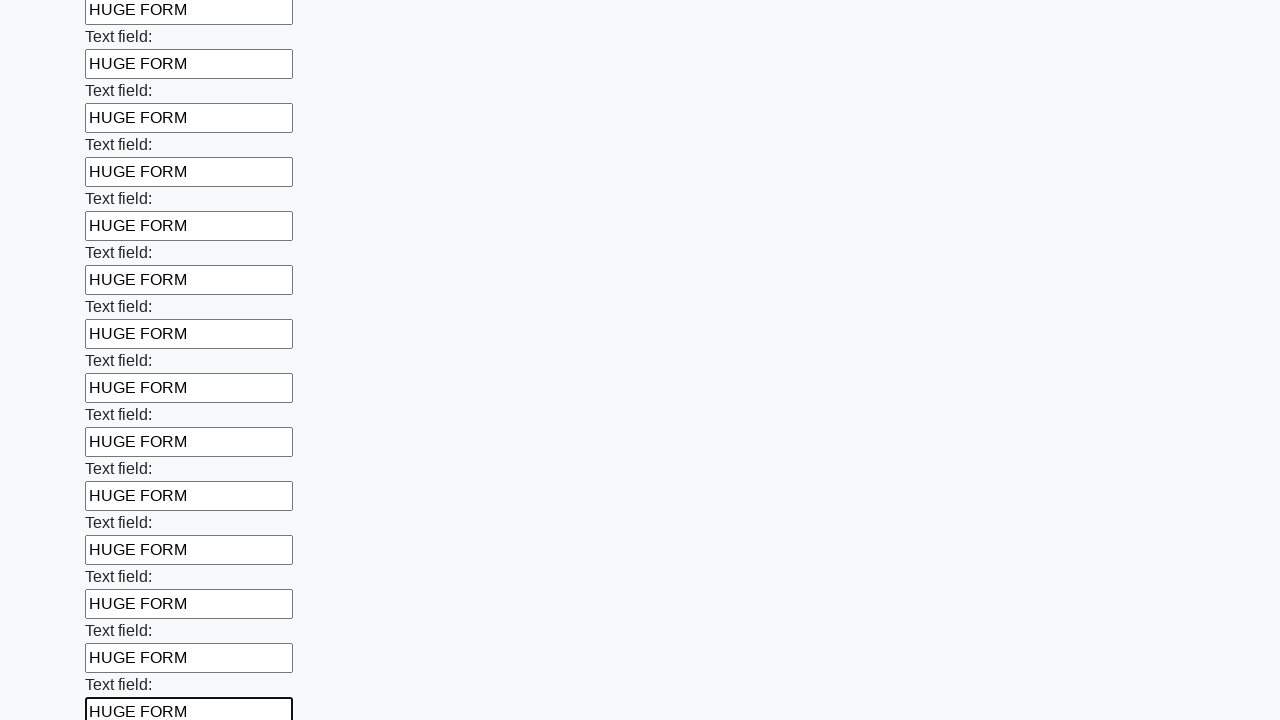

Filled a text input field with 'HUGE FORM' on input[type='text'] >> nth=57
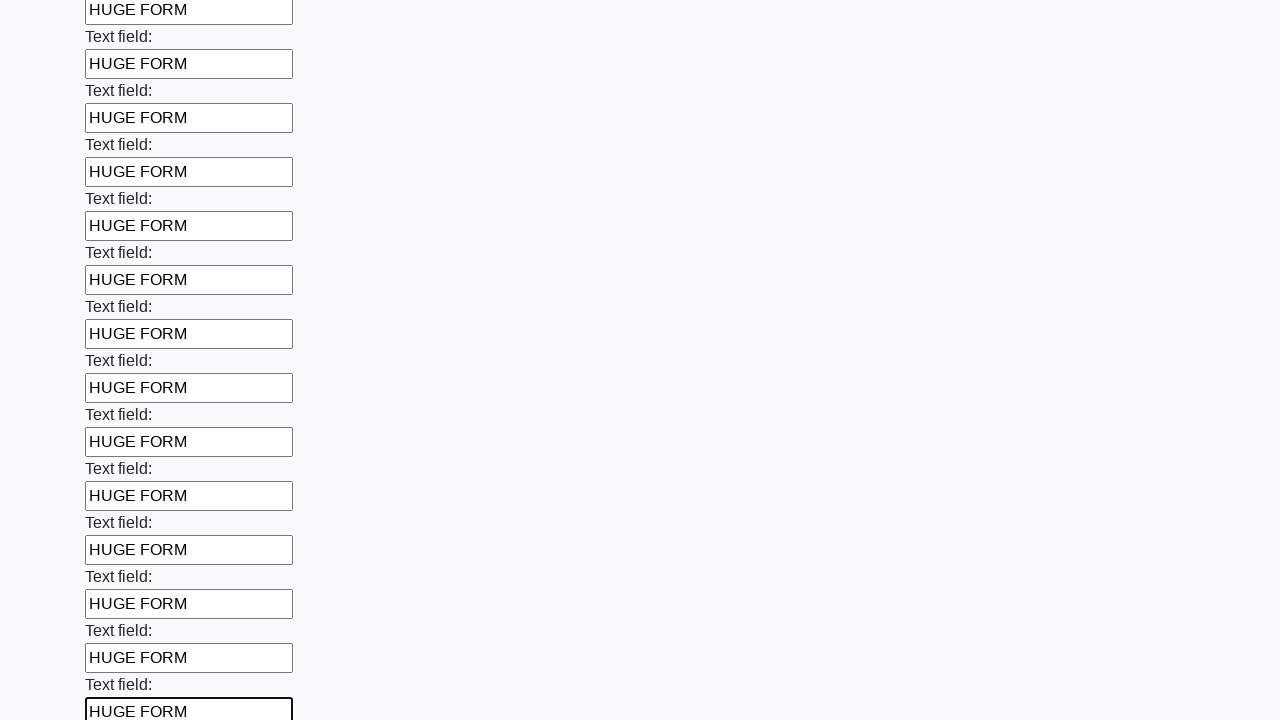

Filled a text input field with 'HUGE FORM' on input[type='text'] >> nth=58
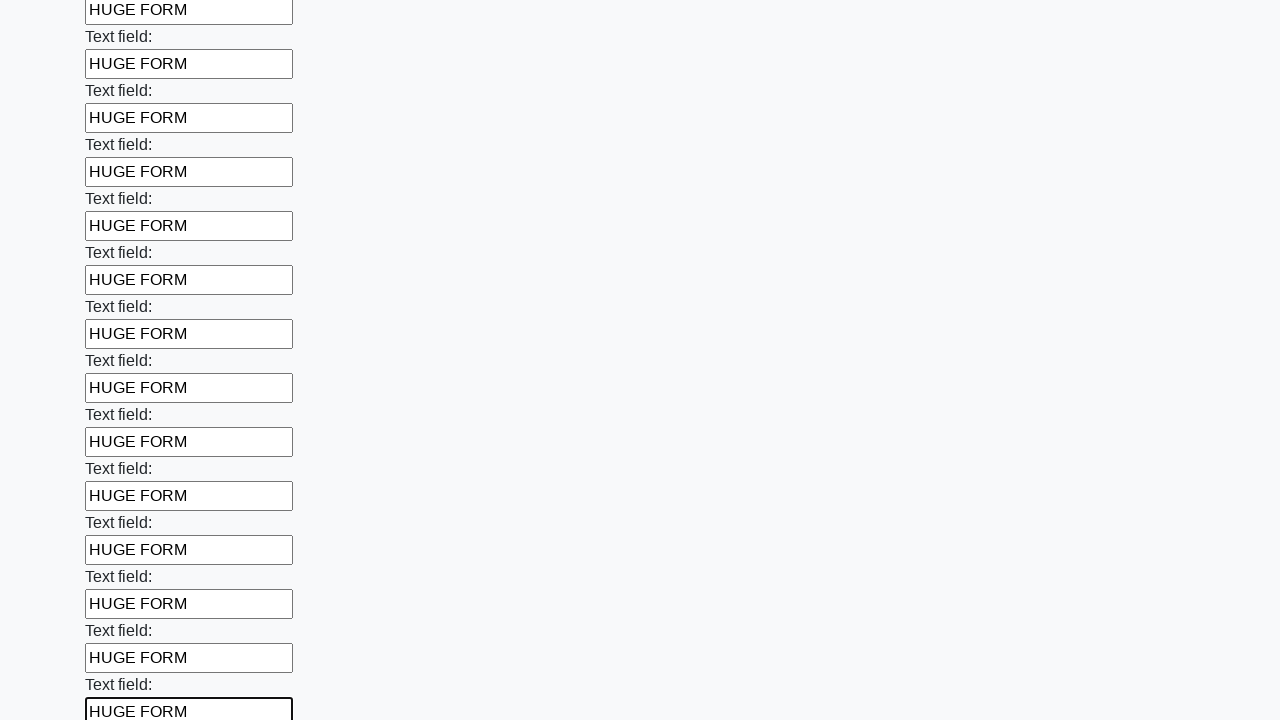

Filled a text input field with 'HUGE FORM' on input[type='text'] >> nth=59
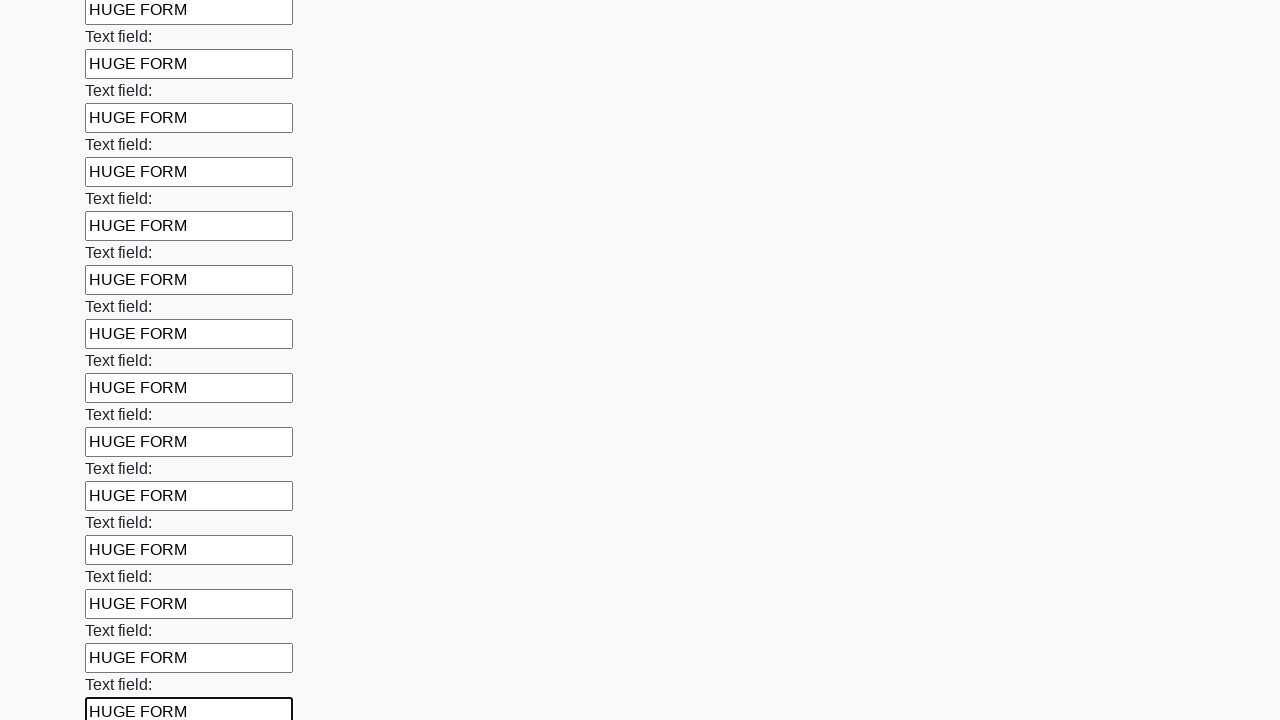

Filled a text input field with 'HUGE FORM' on input[type='text'] >> nth=60
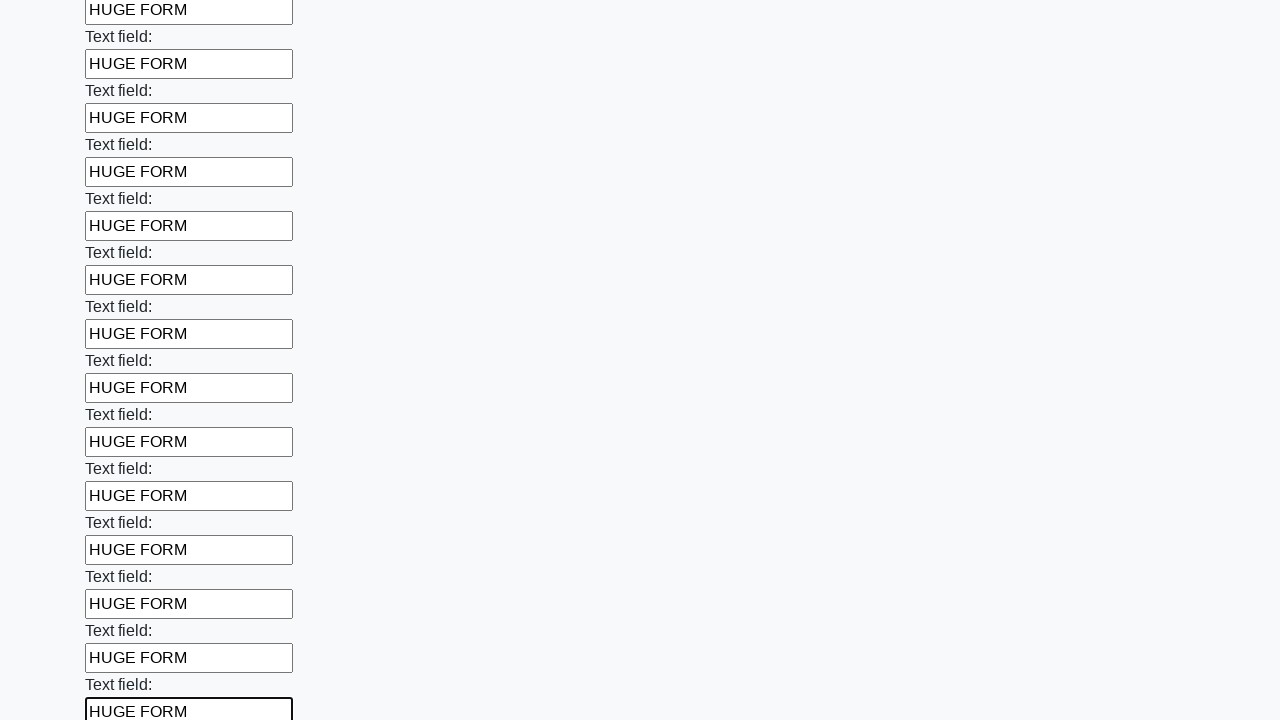

Filled a text input field with 'HUGE FORM' on input[type='text'] >> nth=61
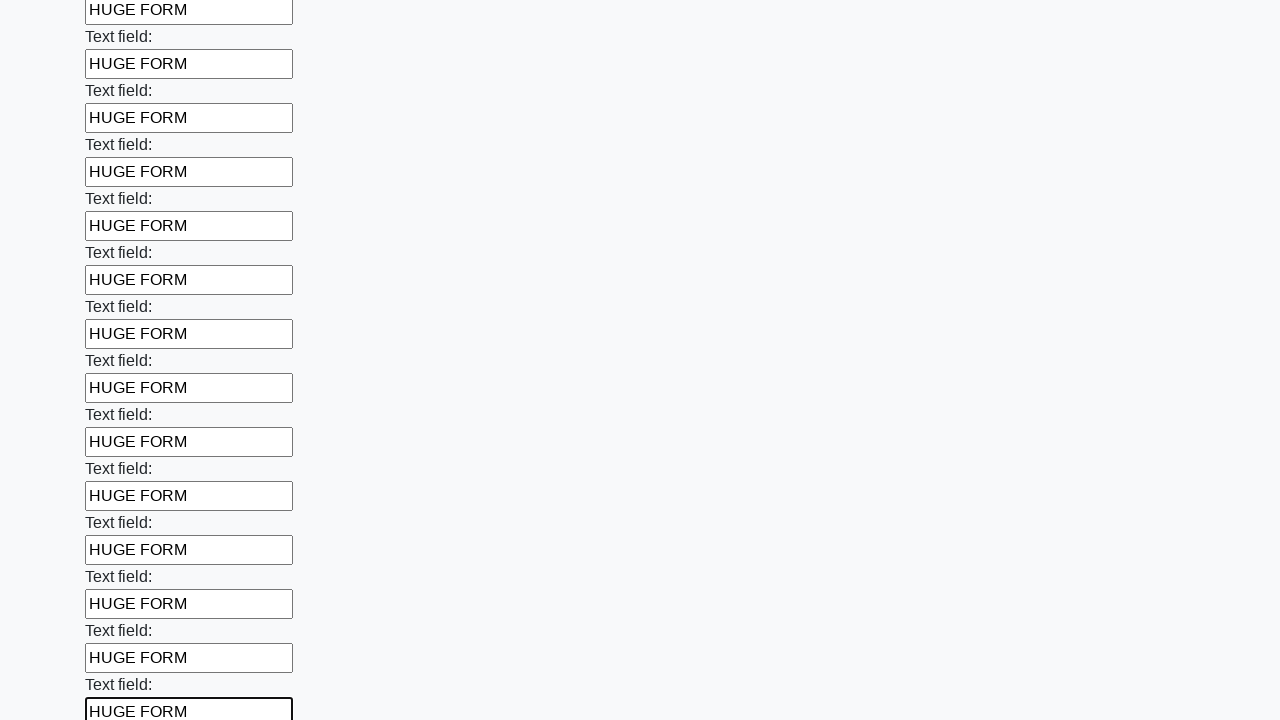

Filled a text input field with 'HUGE FORM' on input[type='text'] >> nth=62
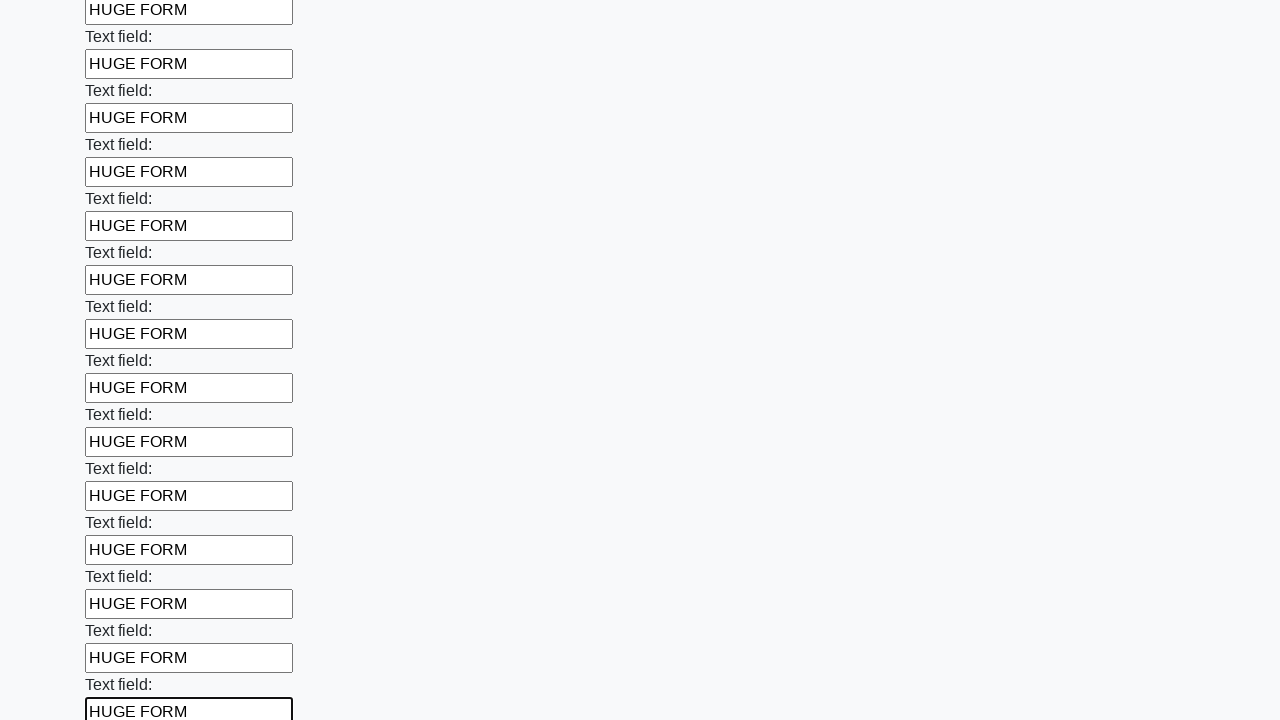

Filled a text input field with 'HUGE FORM' on input[type='text'] >> nth=63
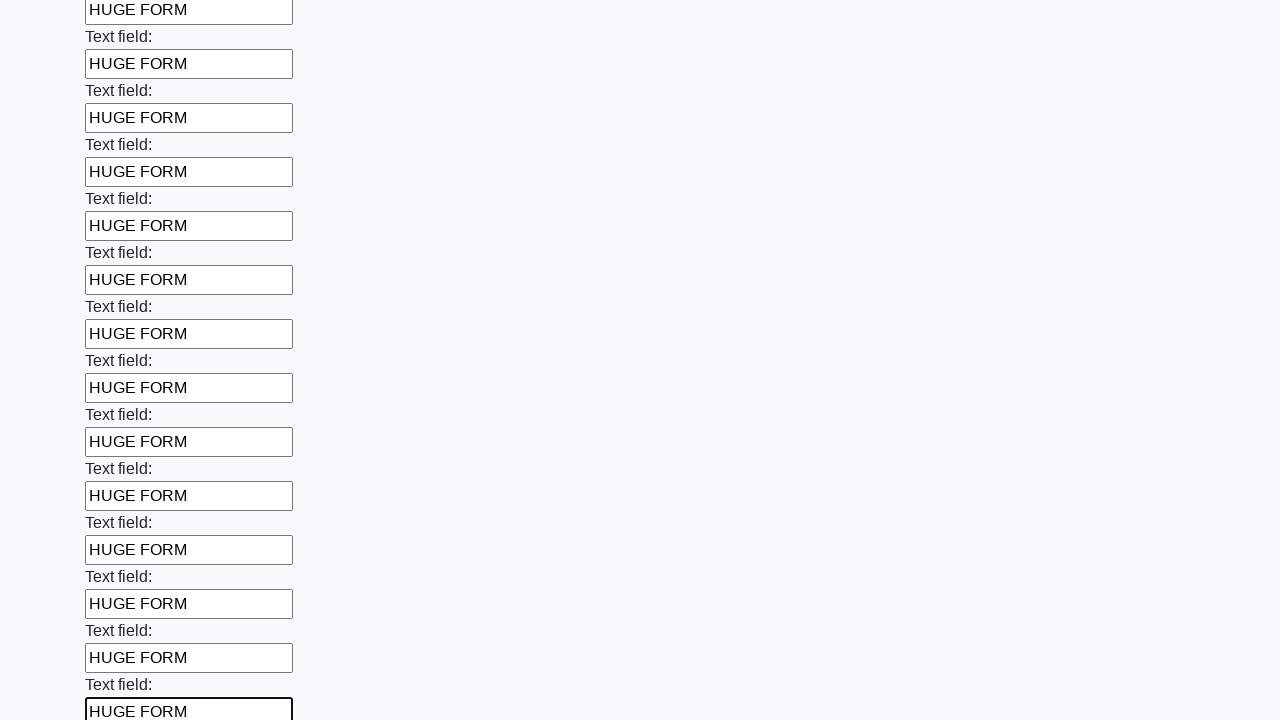

Filled a text input field with 'HUGE FORM' on input[type='text'] >> nth=64
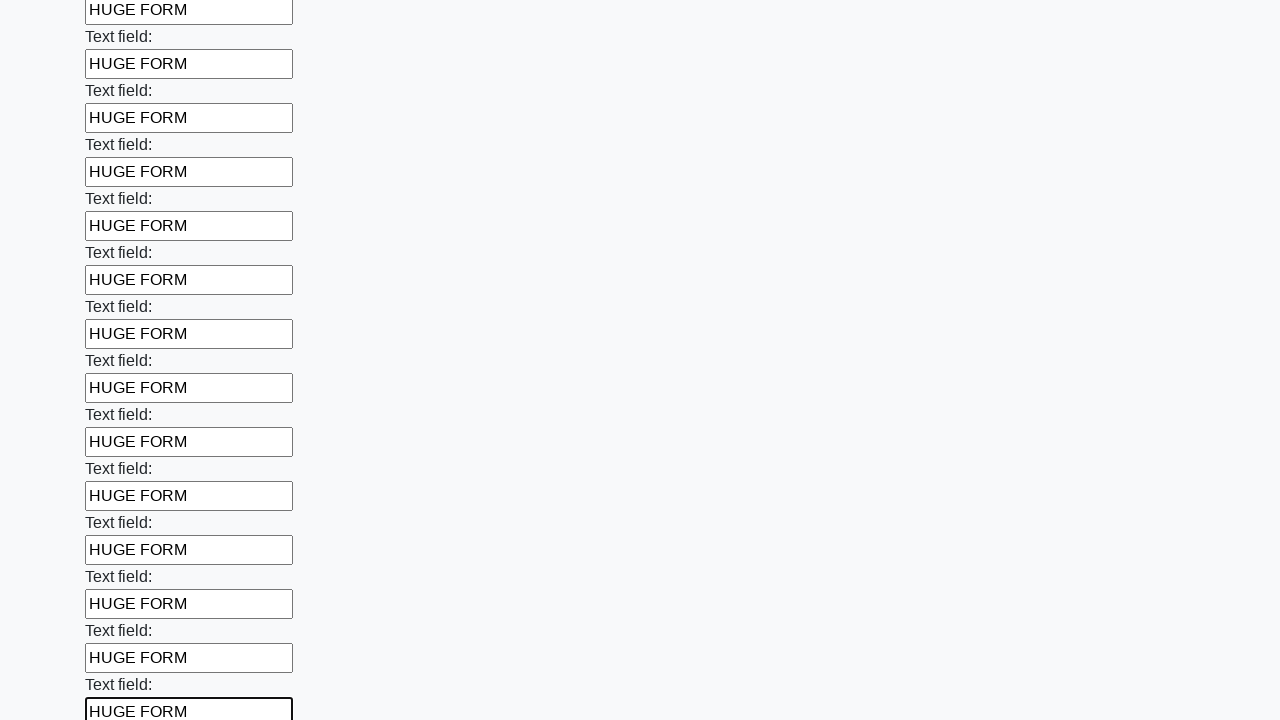

Filled a text input field with 'HUGE FORM' on input[type='text'] >> nth=65
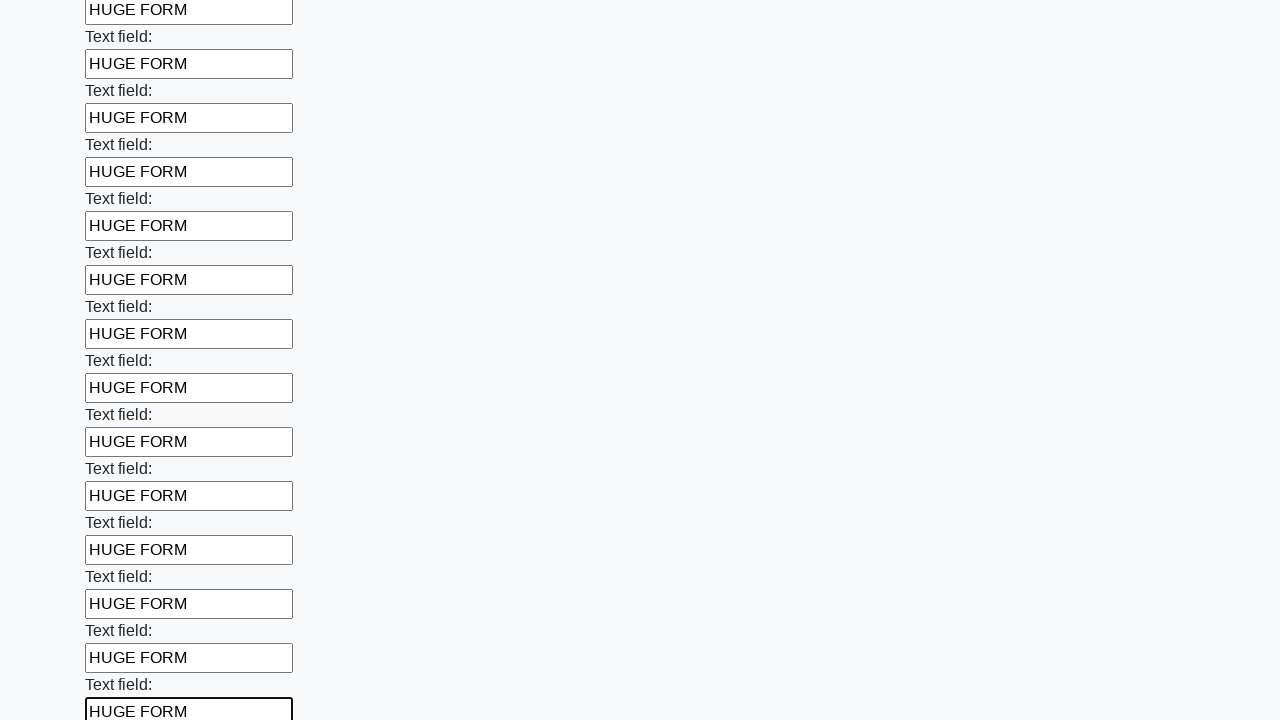

Filled a text input field with 'HUGE FORM' on input[type='text'] >> nth=66
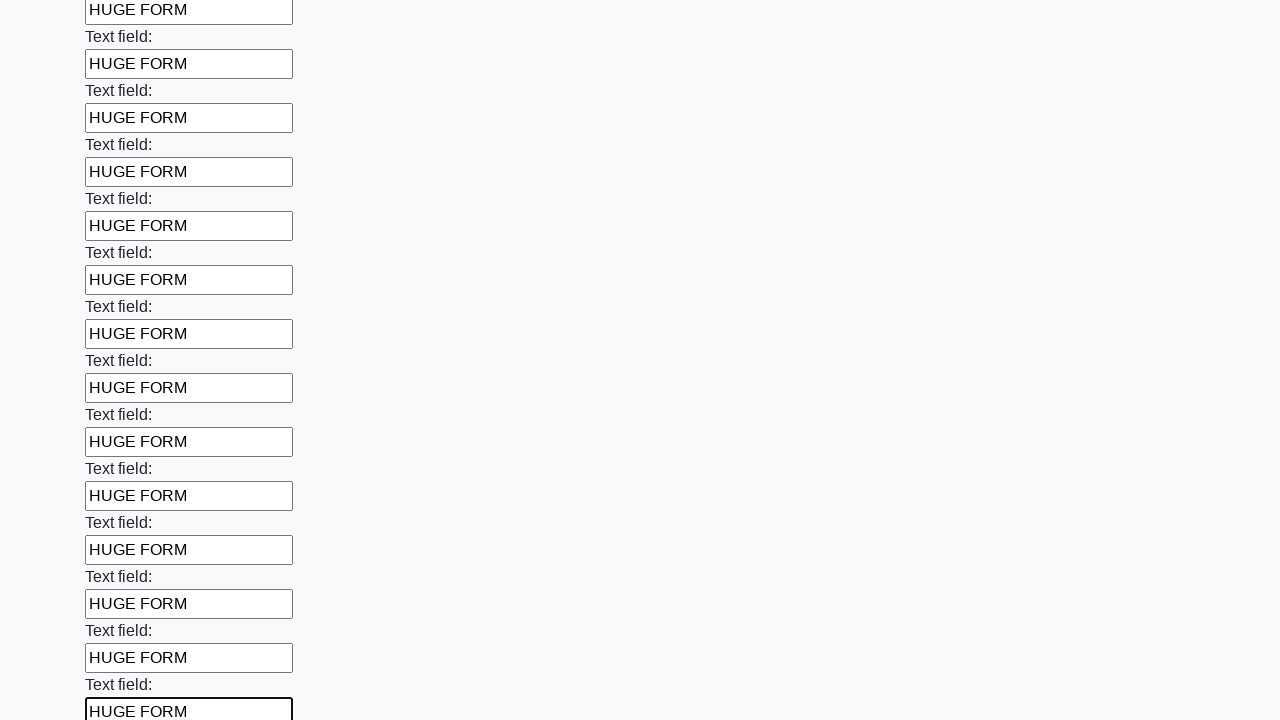

Filled a text input field with 'HUGE FORM' on input[type='text'] >> nth=67
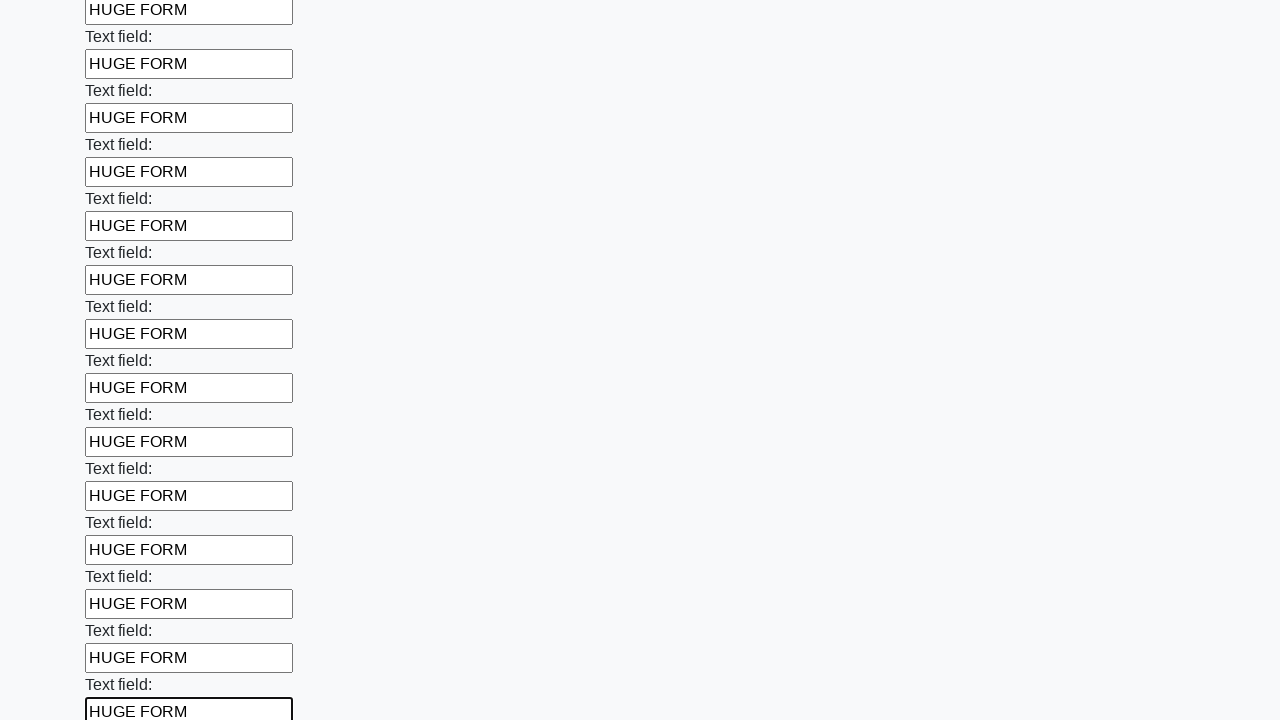

Filled a text input field with 'HUGE FORM' on input[type='text'] >> nth=68
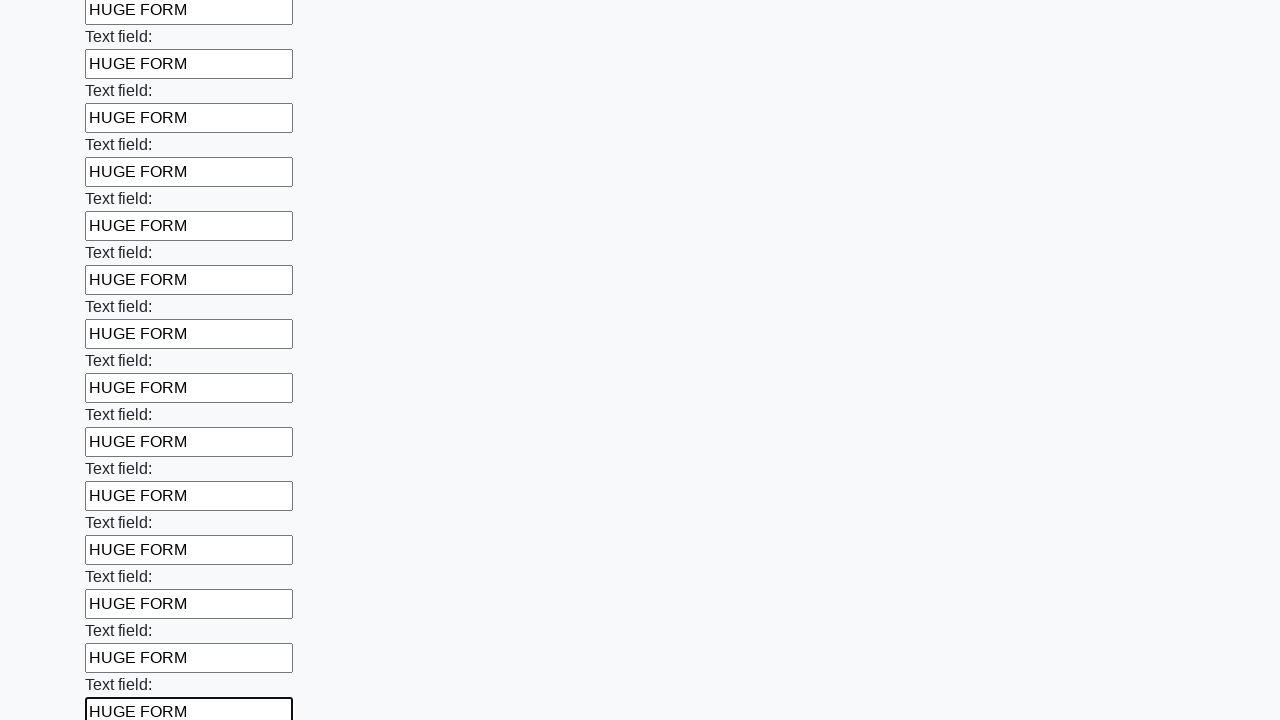

Filled a text input field with 'HUGE FORM' on input[type='text'] >> nth=69
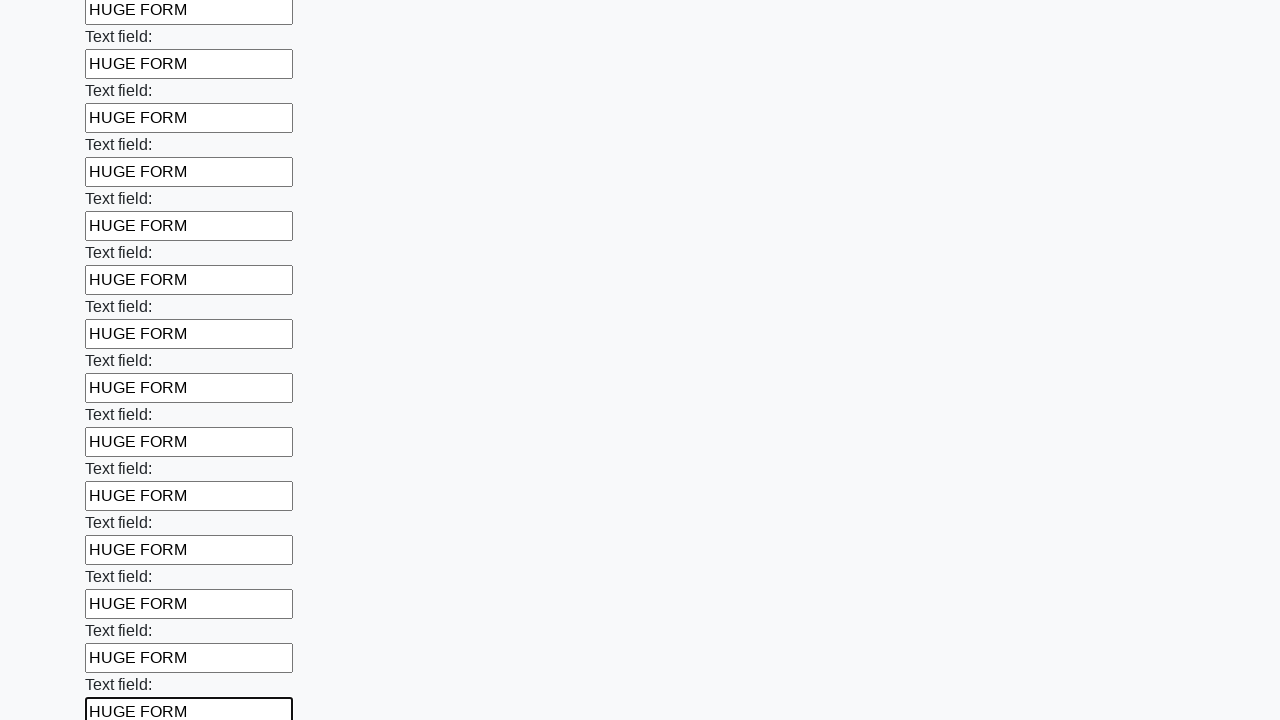

Filled a text input field with 'HUGE FORM' on input[type='text'] >> nth=70
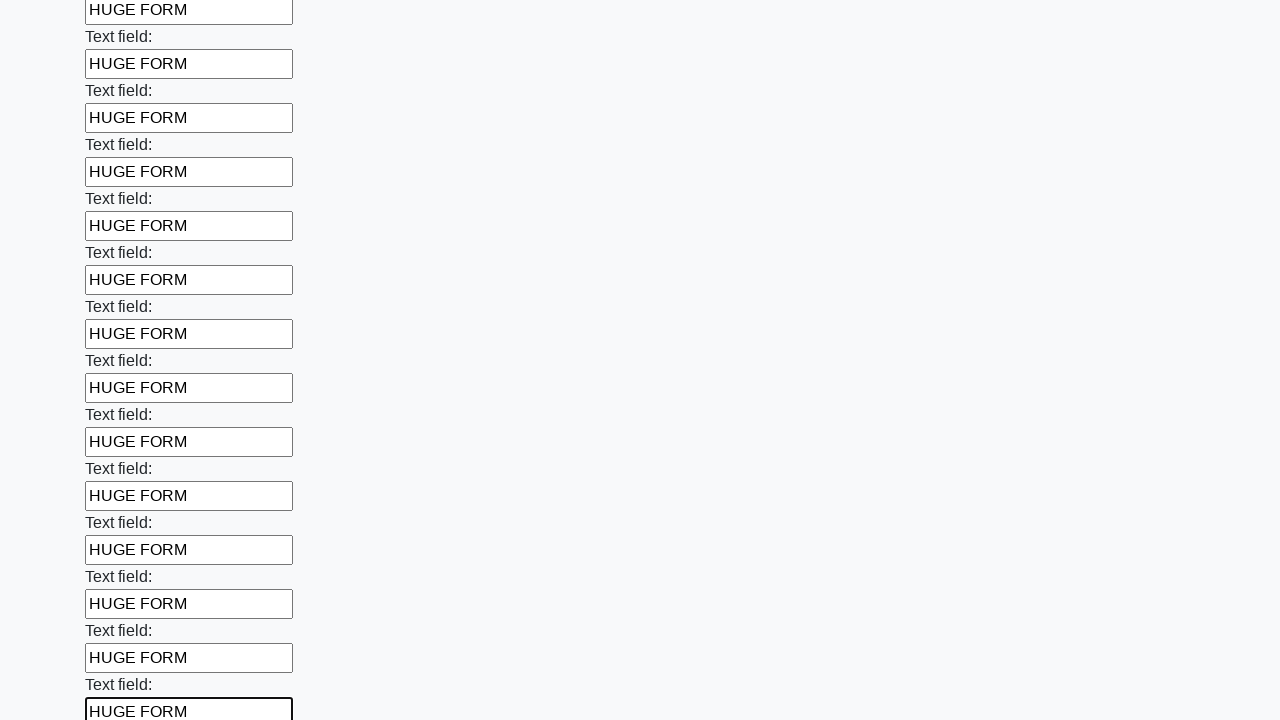

Filled a text input field with 'HUGE FORM' on input[type='text'] >> nth=71
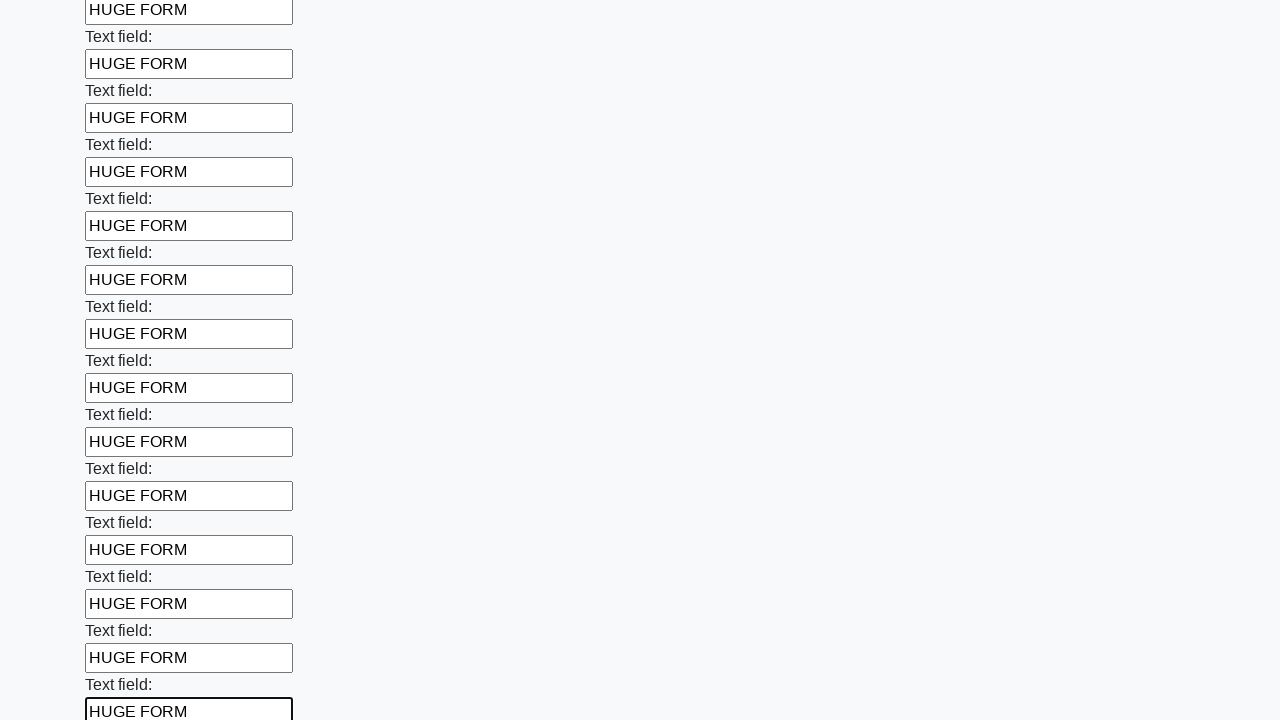

Filled a text input field with 'HUGE FORM' on input[type='text'] >> nth=72
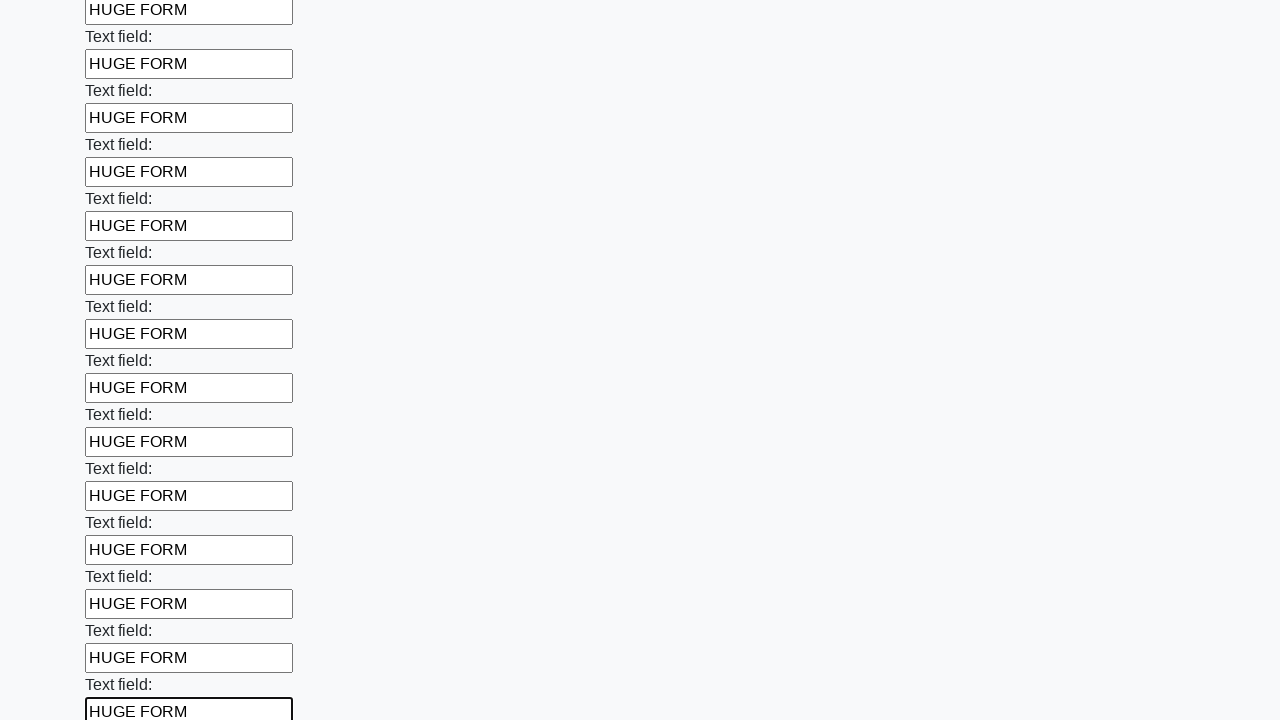

Filled a text input field with 'HUGE FORM' on input[type='text'] >> nth=73
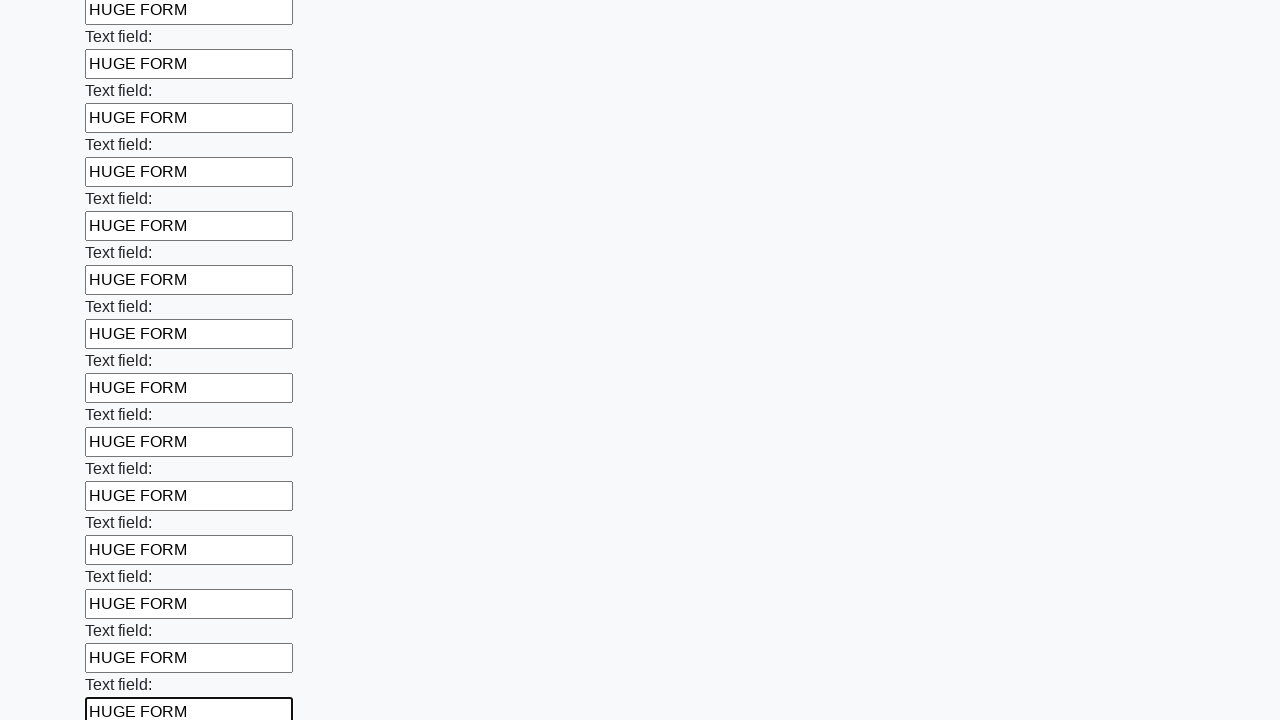

Filled a text input field with 'HUGE FORM' on input[type='text'] >> nth=74
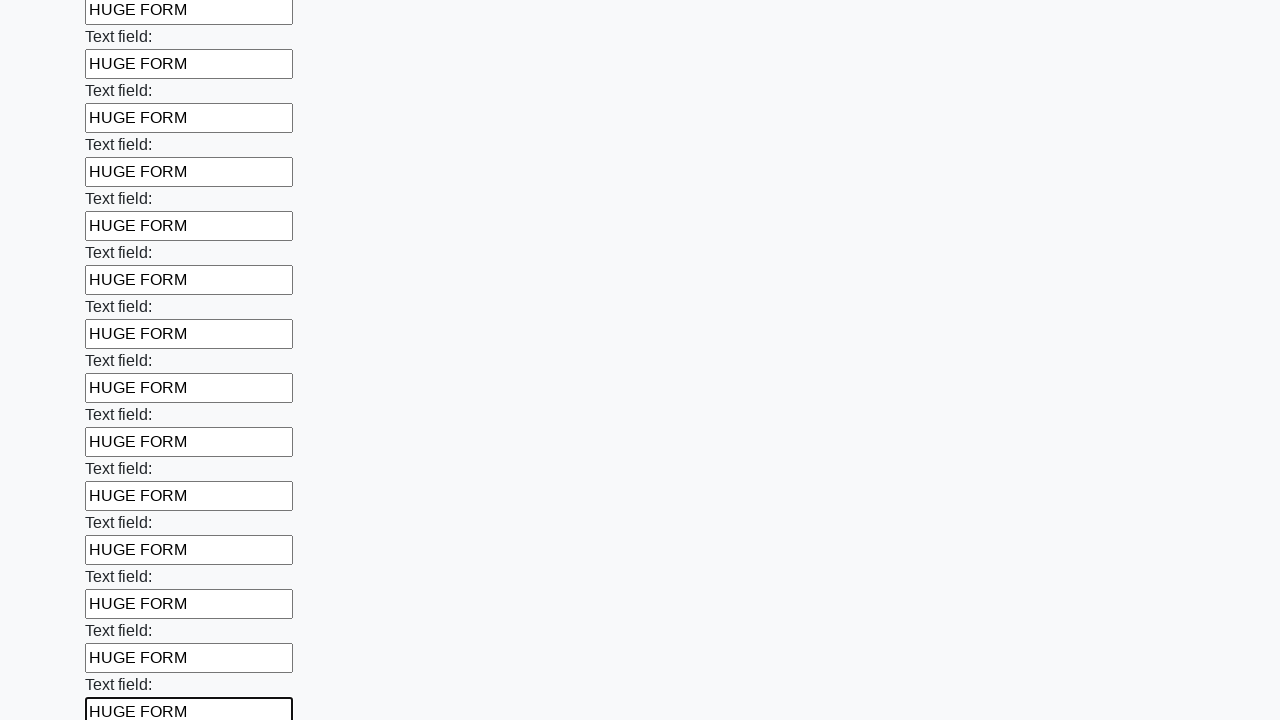

Filled a text input field with 'HUGE FORM' on input[type='text'] >> nth=75
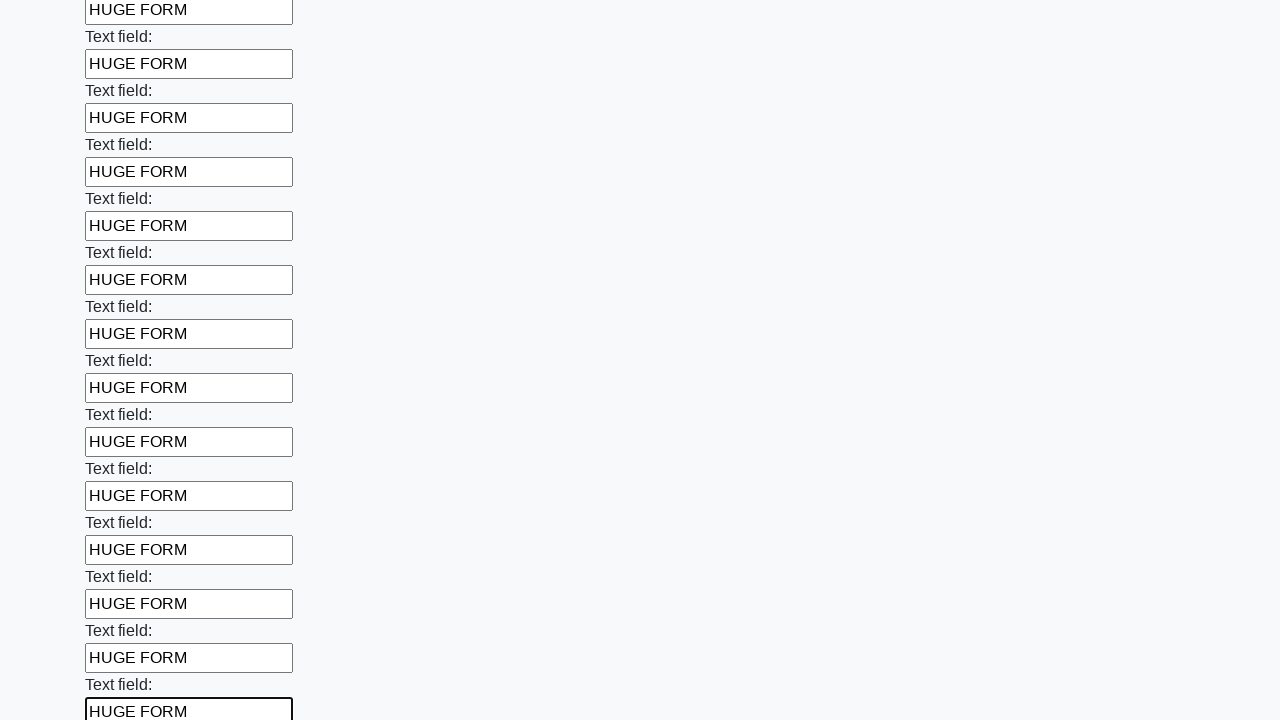

Filled a text input field with 'HUGE FORM' on input[type='text'] >> nth=76
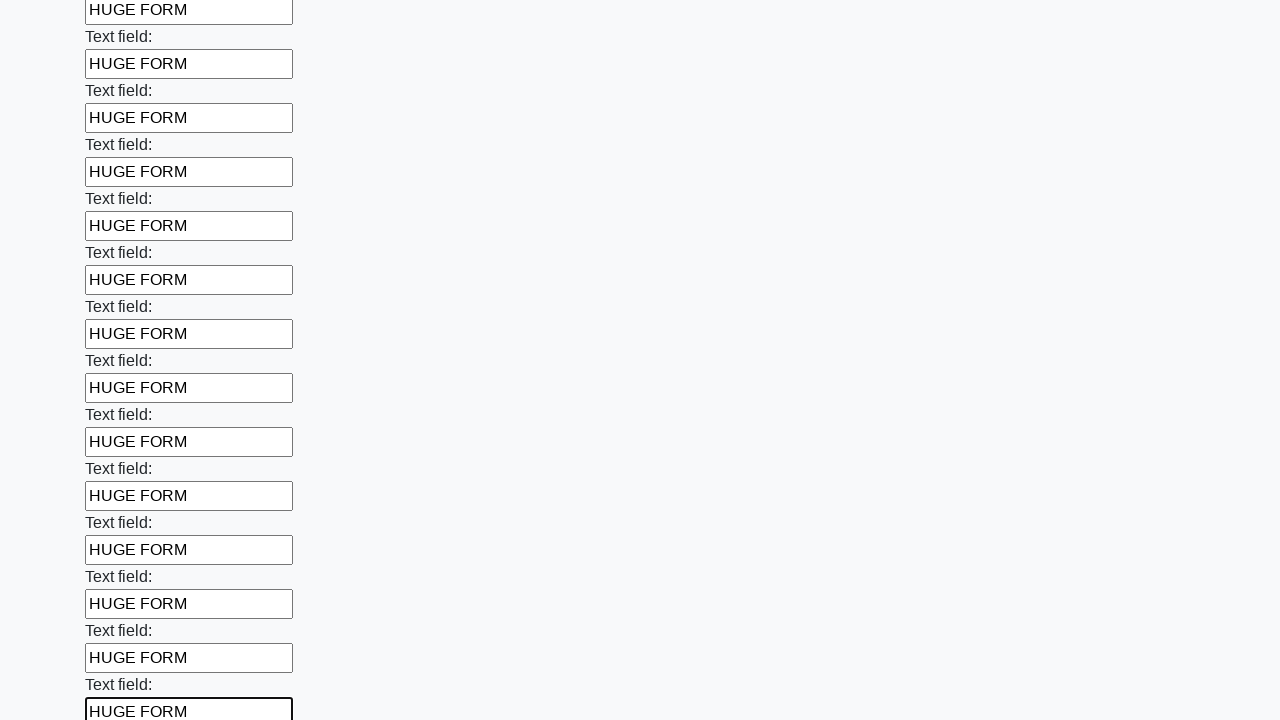

Filled a text input field with 'HUGE FORM' on input[type='text'] >> nth=77
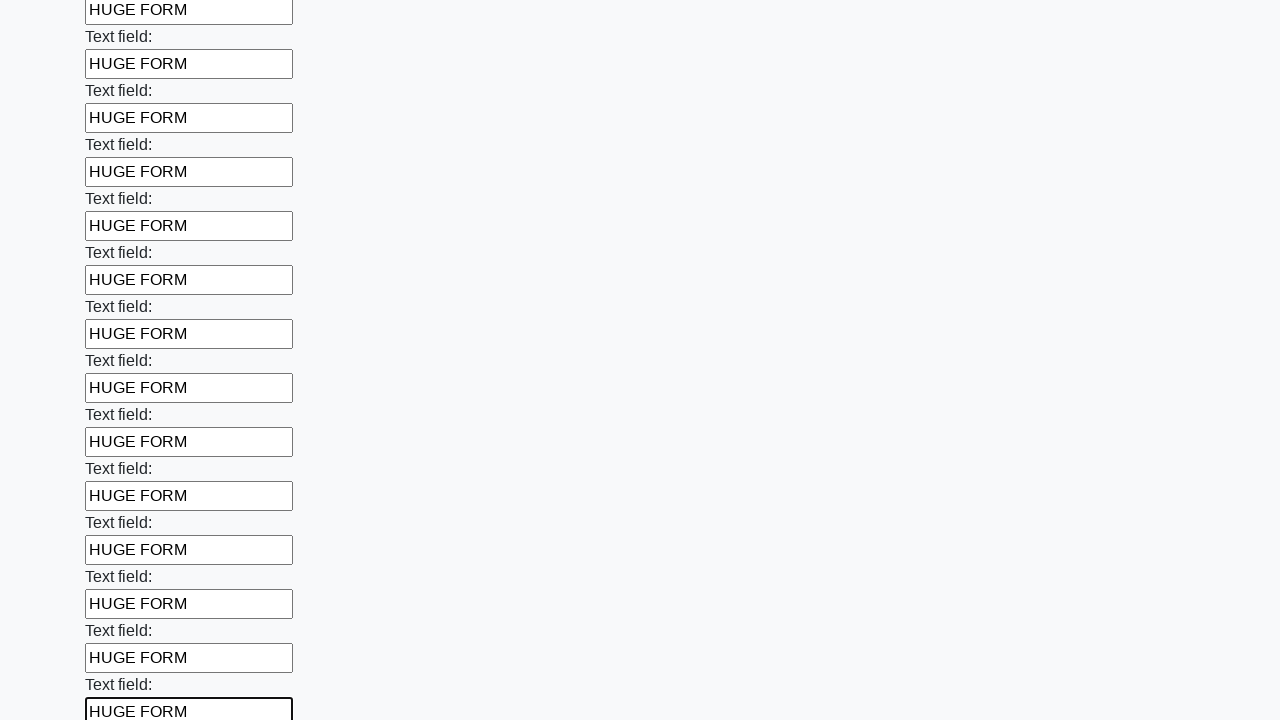

Filled a text input field with 'HUGE FORM' on input[type='text'] >> nth=78
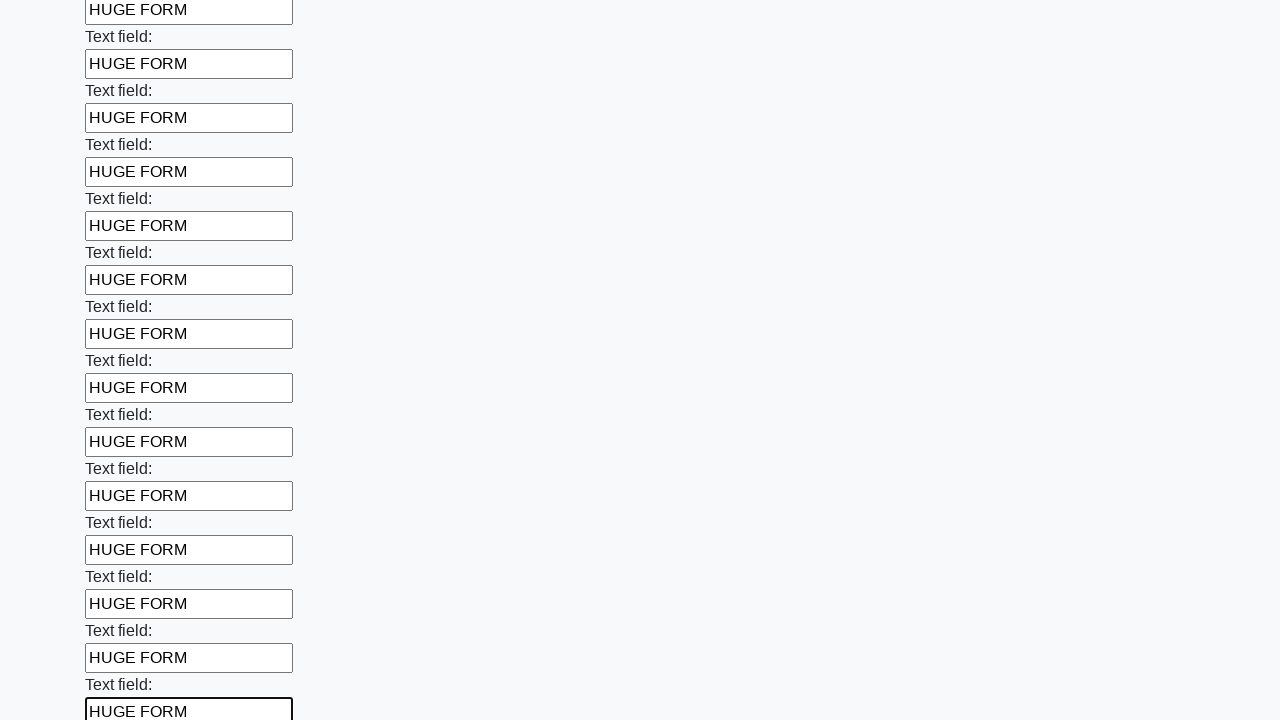

Filled a text input field with 'HUGE FORM' on input[type='text'] >> nth=79
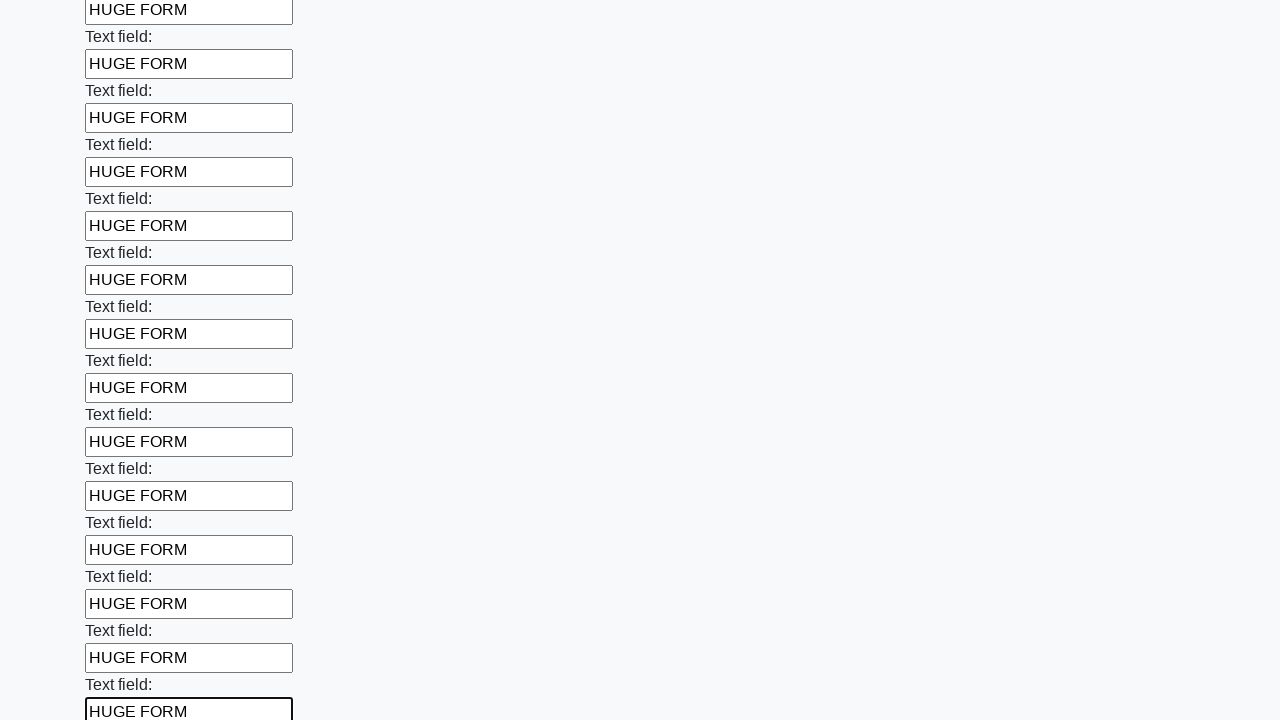

Filled a text input field with 'HUGE FORM' on input[type='text'] >> nth=80
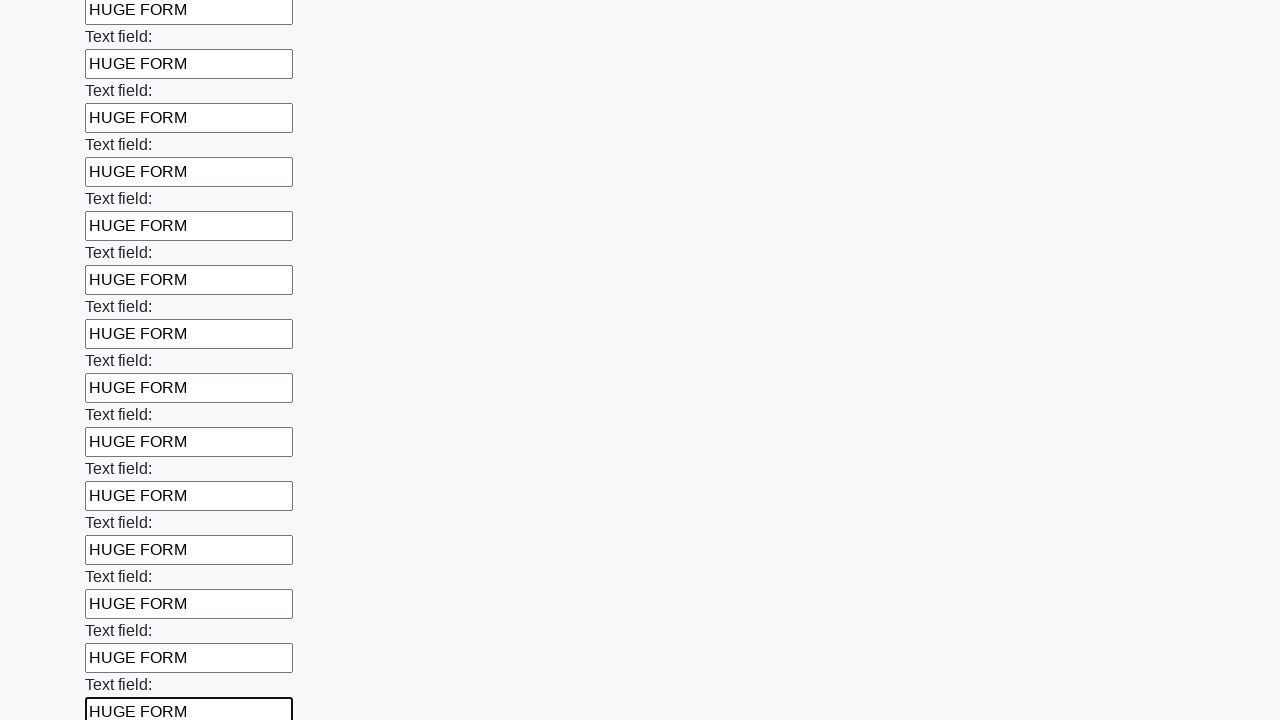

Filled a text input field with 'HUGE FORM' on input[type='text'] >> nth=81
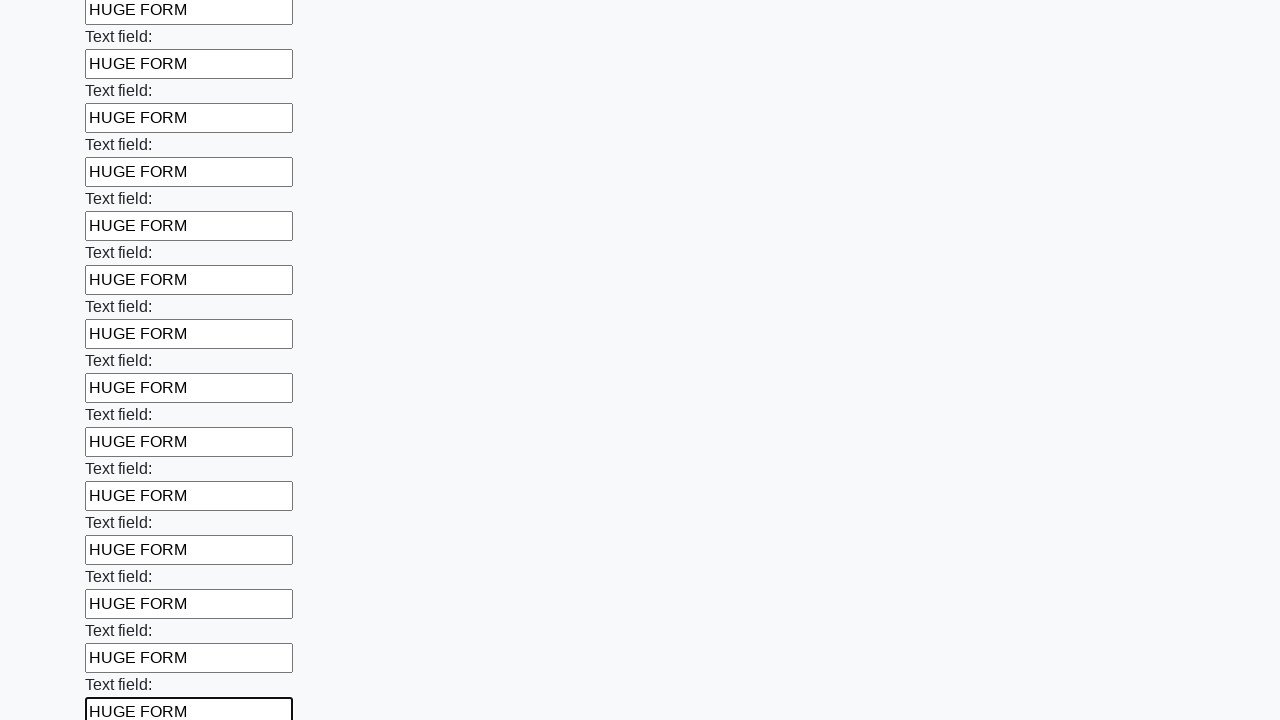

Filled a text input field with 'HUGE FORM' on input[type='text'] >> nth=82
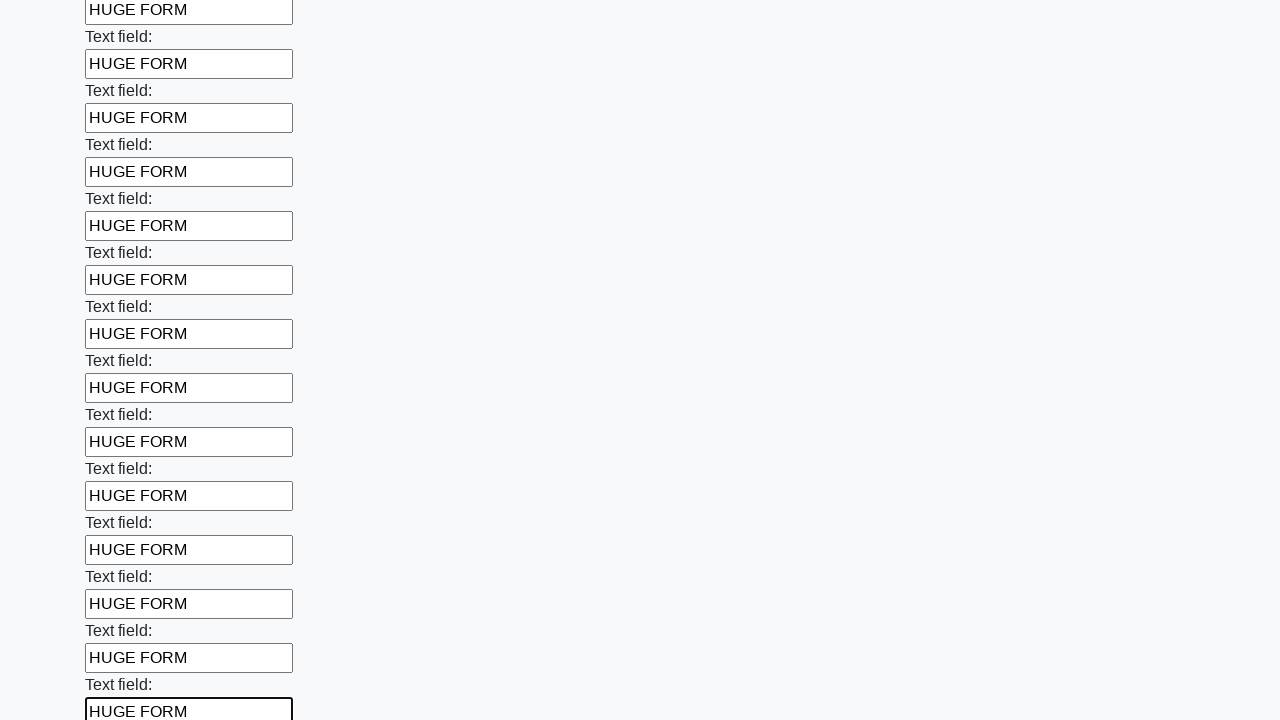

Filled a text input field with 'HUGE FORM' on input[type='text'] >> nth=83
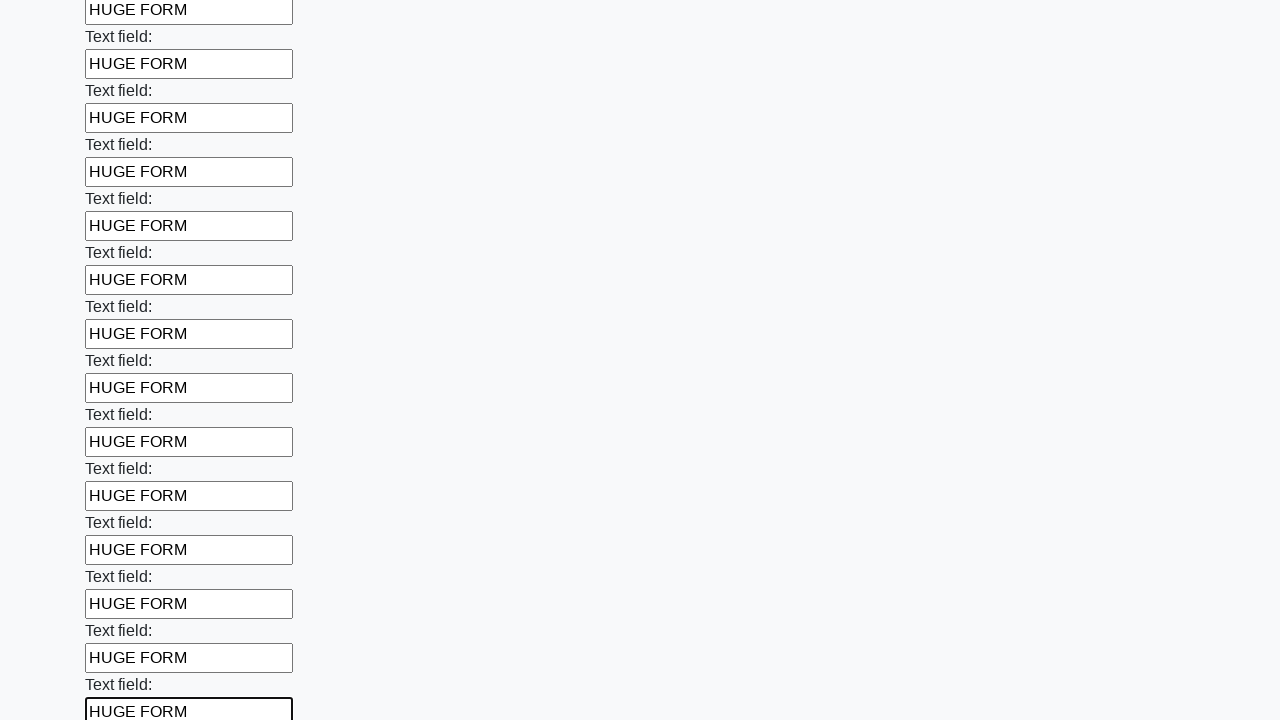

Filled a text input field with 'HUGE FORM' on input[type='text'] >> nth=84
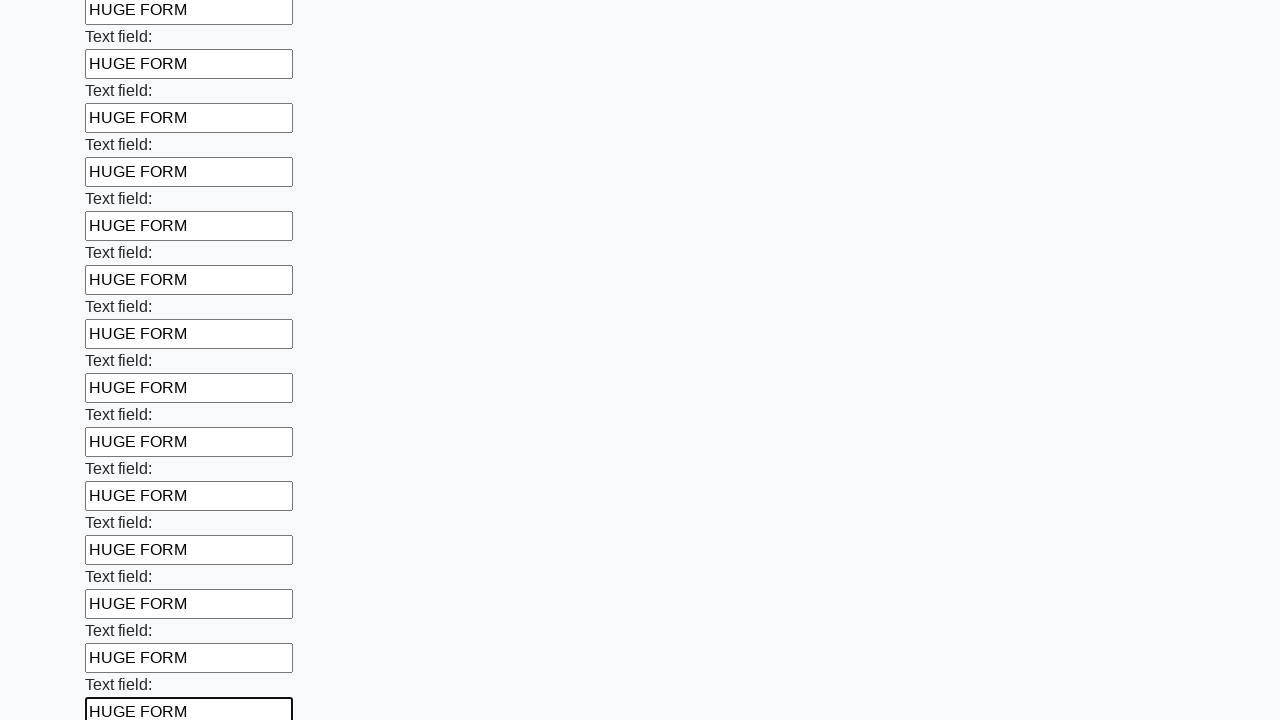

Filled a text input field with 'HUGE FORM' on input[type='text'] >> nth=85
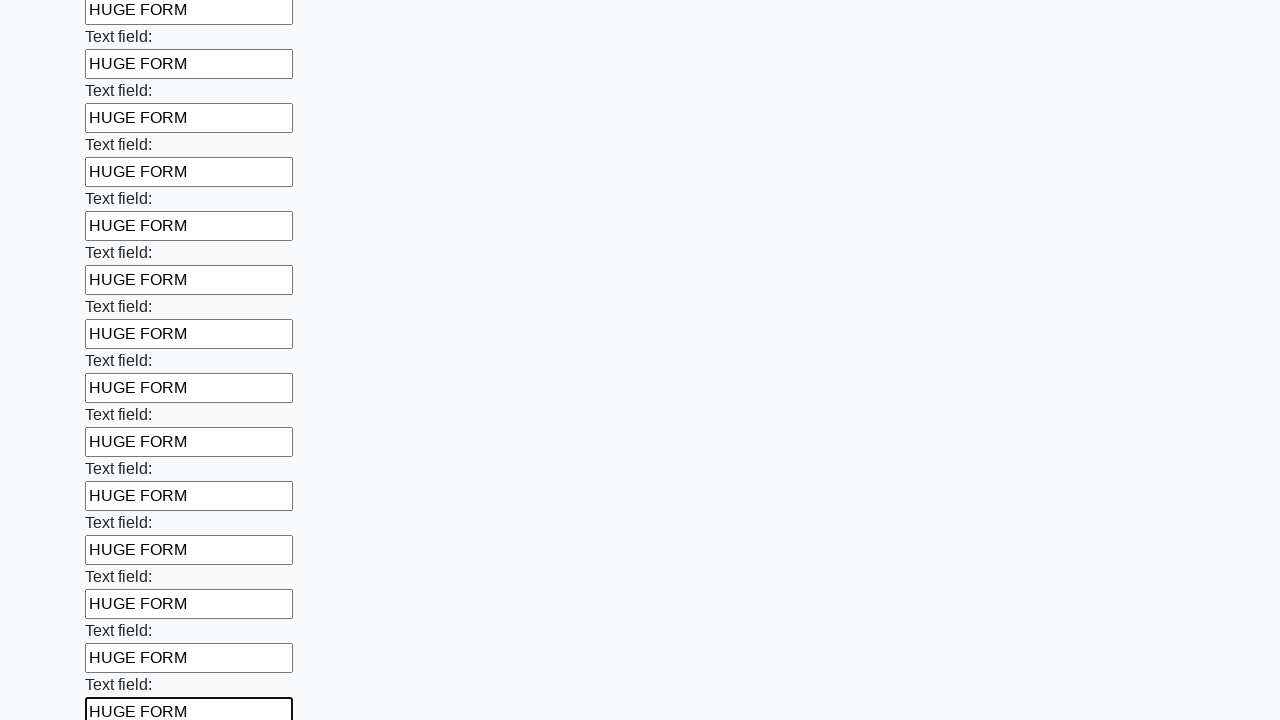

Filled a text input field with 'HUGE FORM' on input[type='text'] >> nth=86
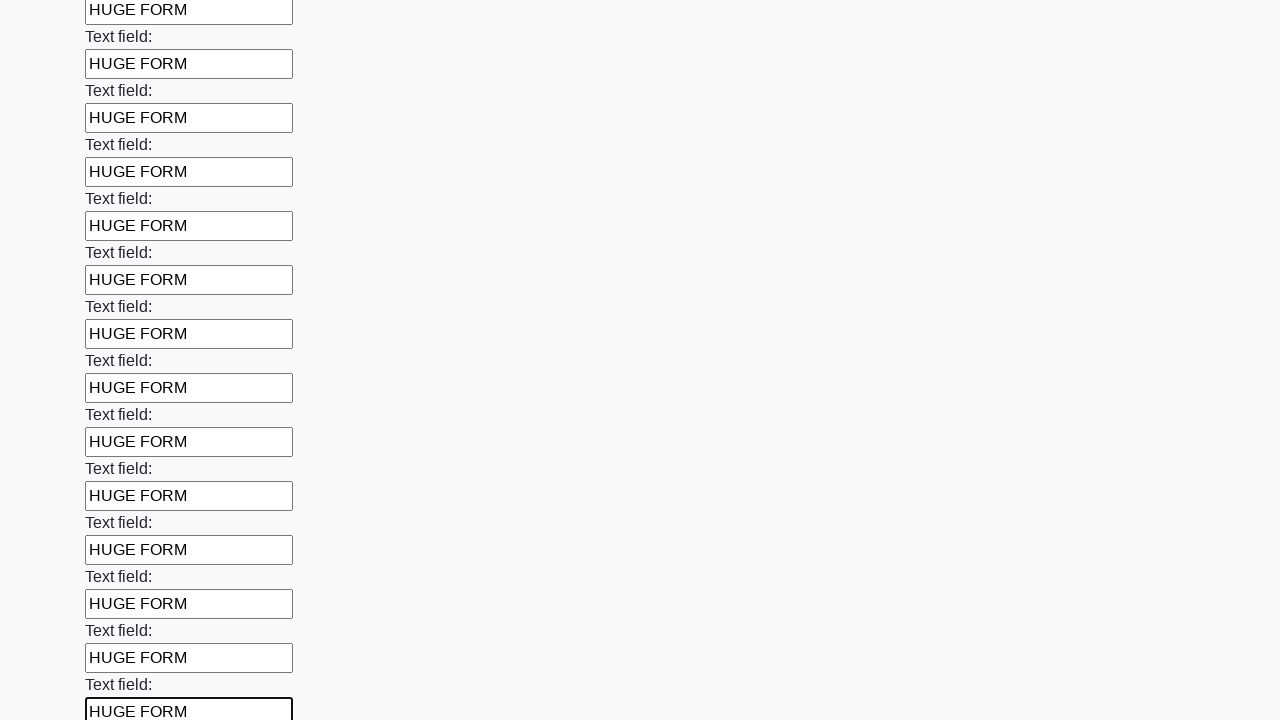

Filled a text input field with 'HUGE FORM' on input[type='text'] >> nth=87
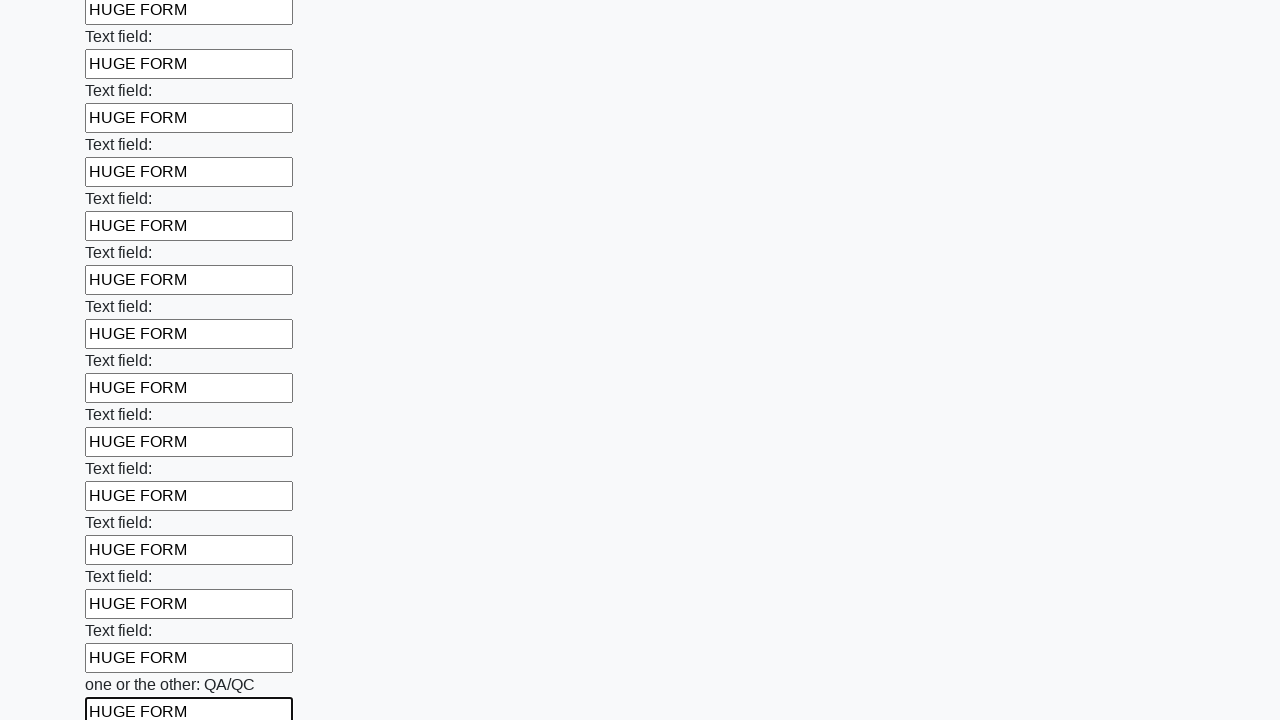

Filled a text input field with 'HUGE FORM' on input[type='text'] >> nth=88
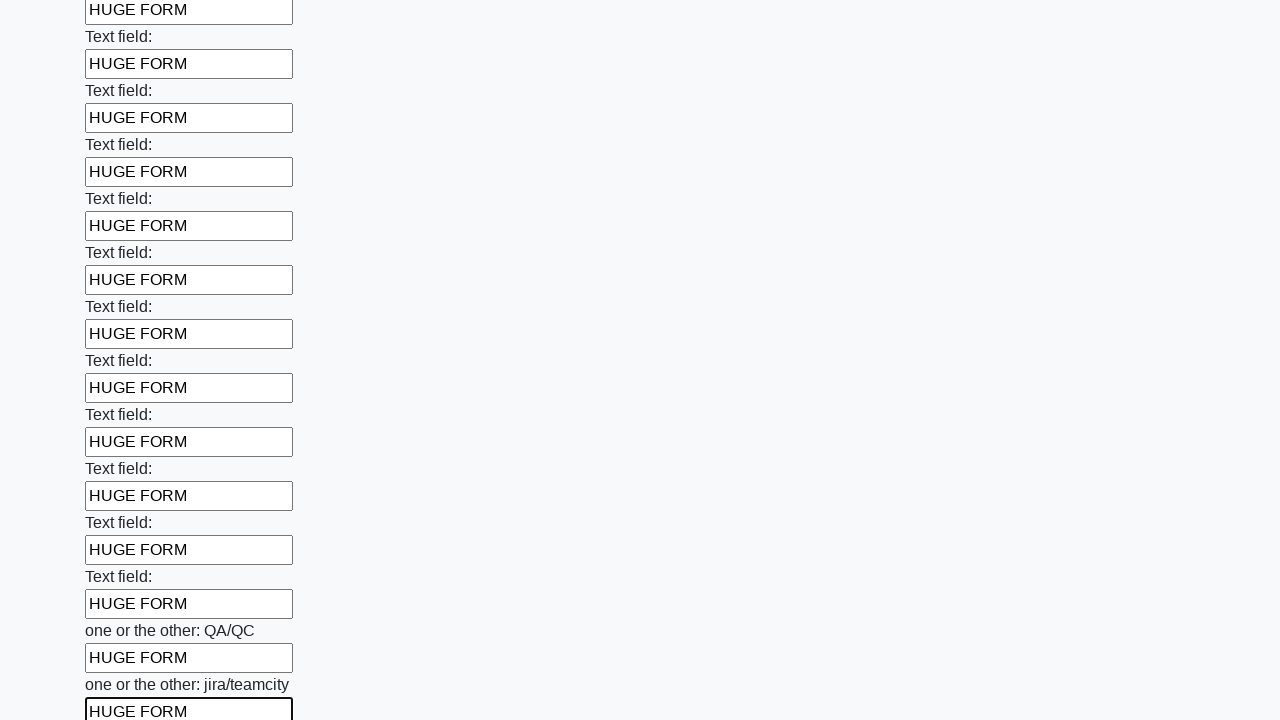

Filled a text input field with 'HUGE FORM' on input[type='text'] >> nth=89
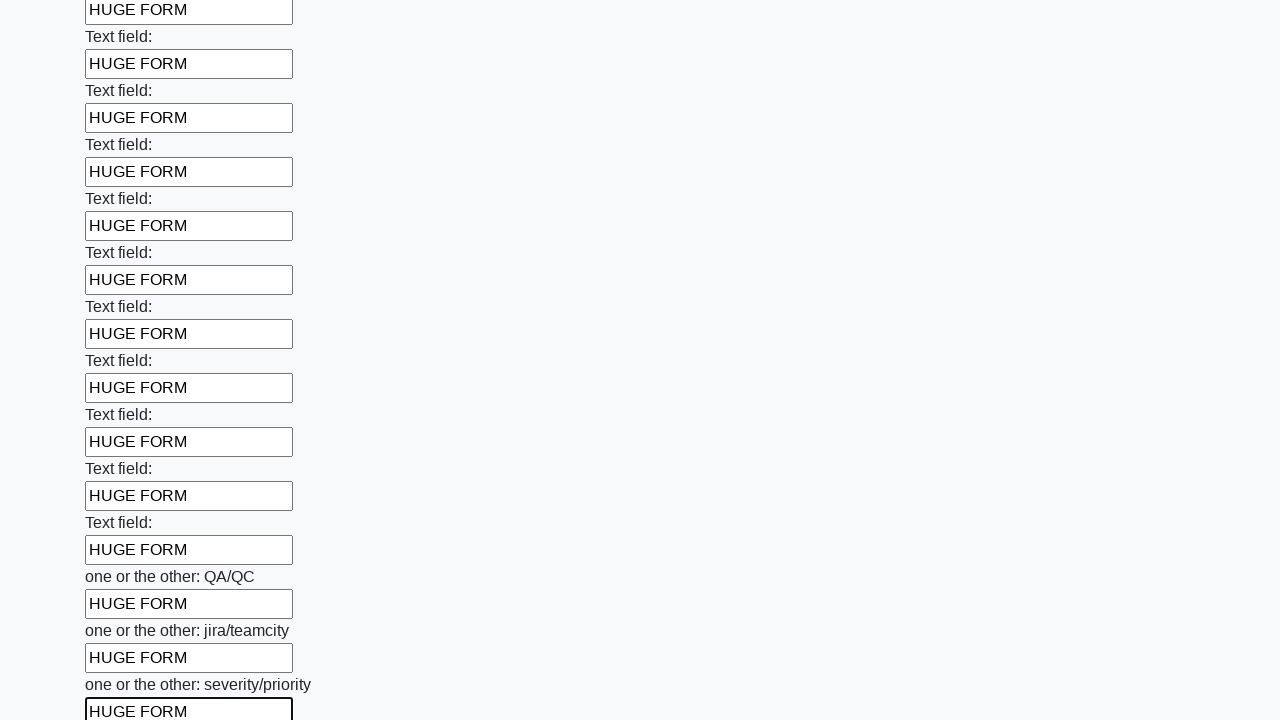

Filled a text input field with 'HUGE FORM' on input[type='text'] >> nth=90
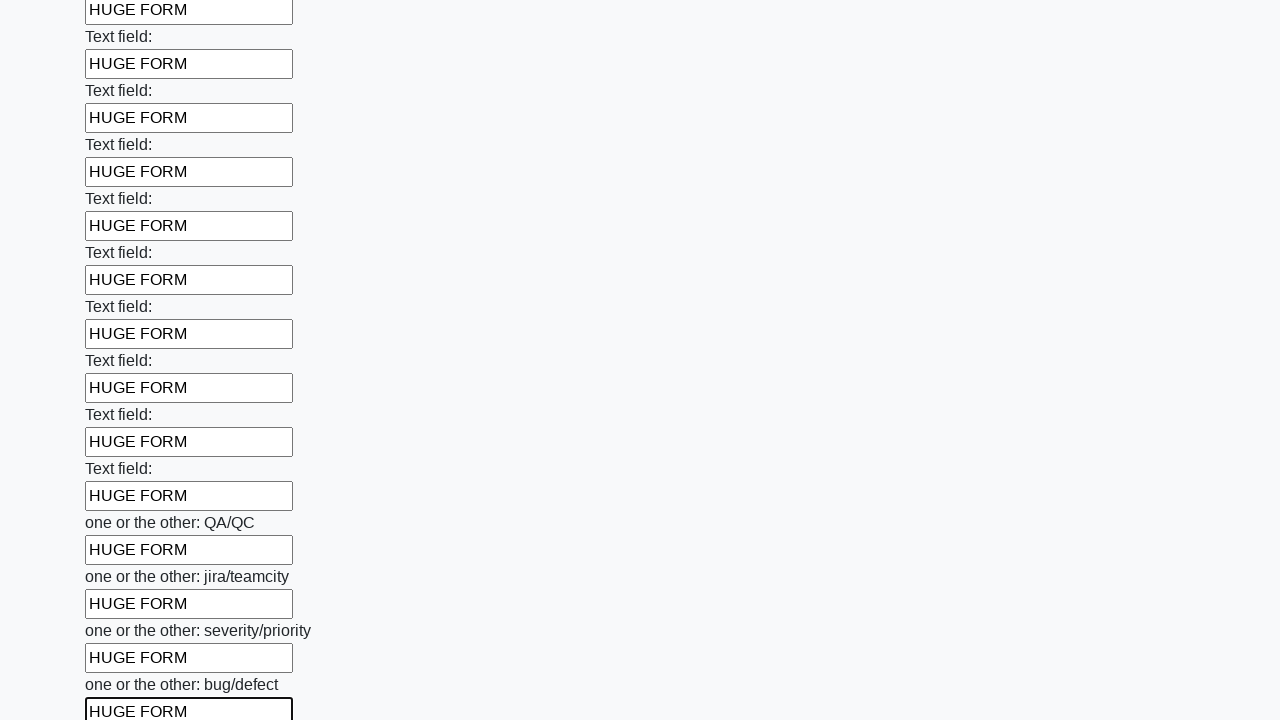

Filled a text input field with 'HUGE FORM' on input[type='text'] >> nth=91
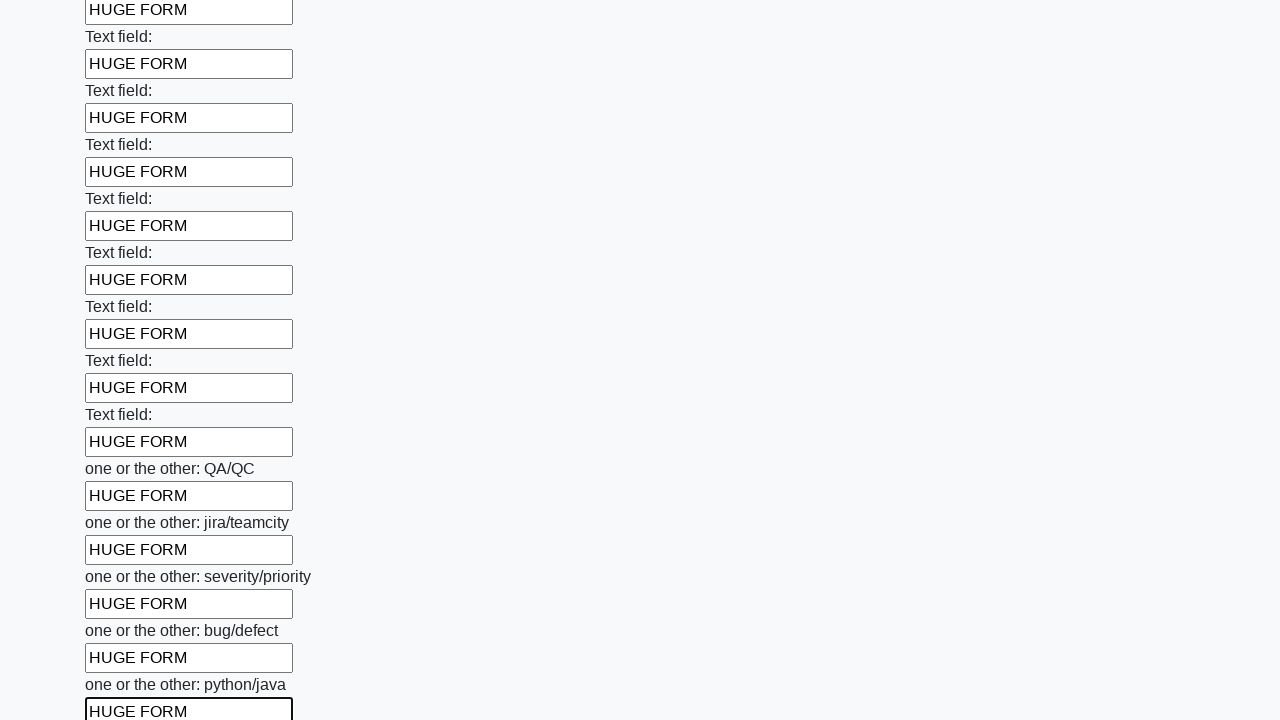

Filled a text input field with 'HUGE FORM' on input[type='text'] >> nth=92
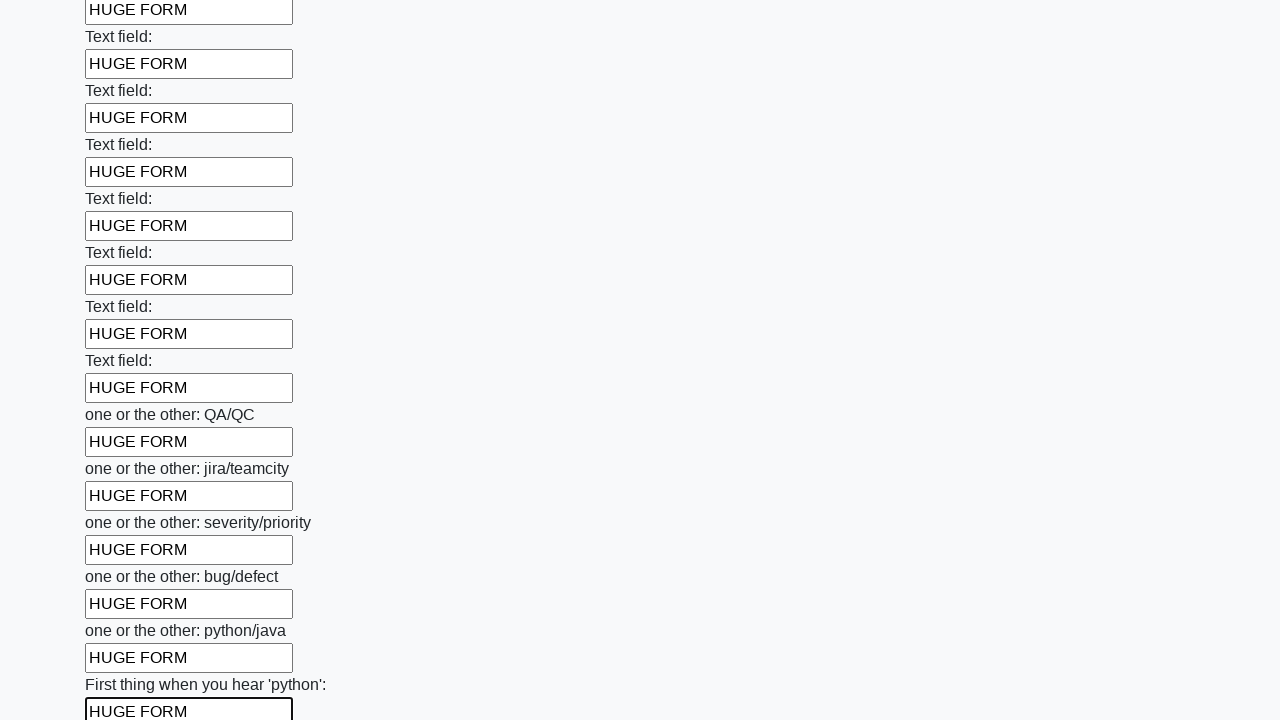

Filled a text input field with 'HUGE FORM' on input[type='text'] >> nth=93
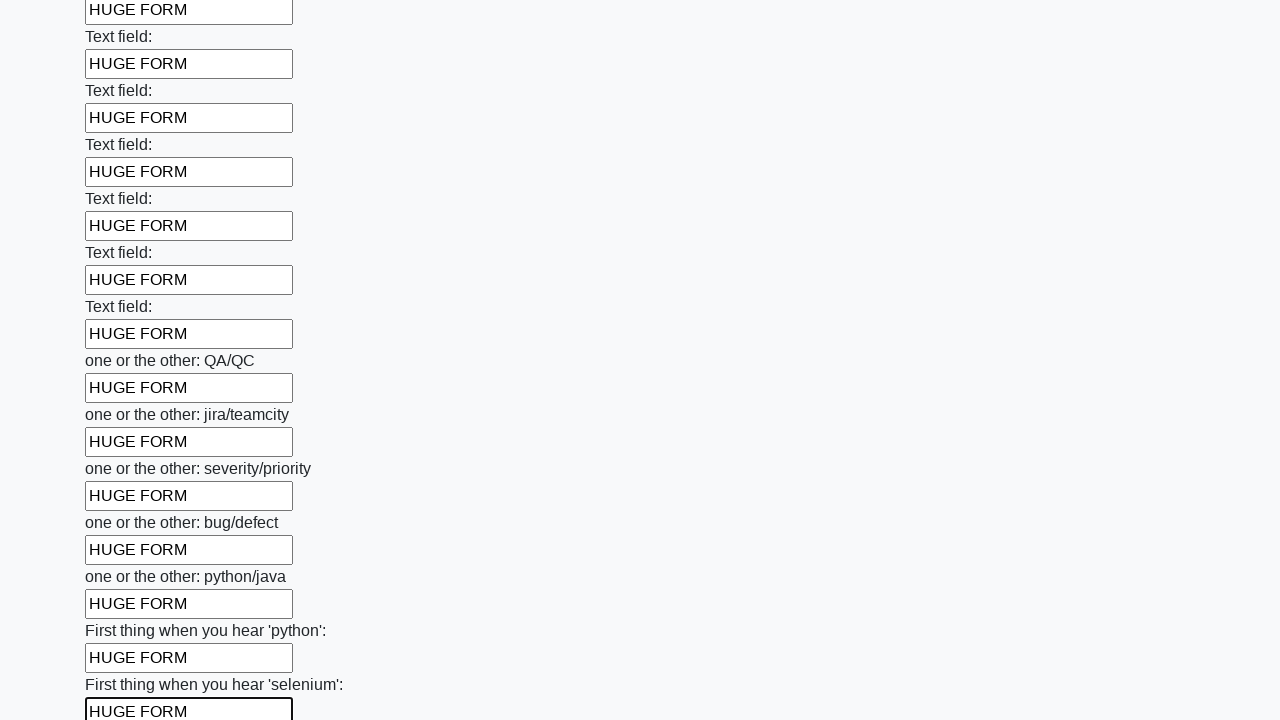

Filled a text input field with 'HUGE FORM' on input[type='text'] >> nth=94
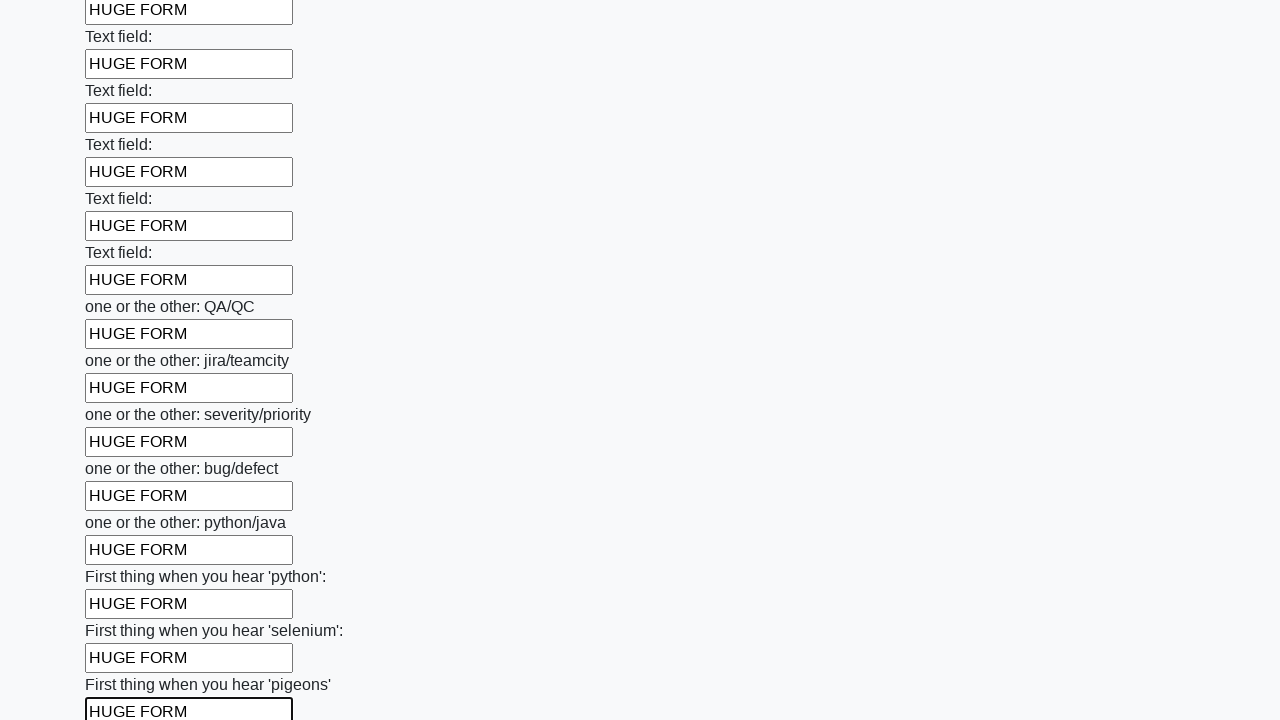

Filled a text input field with 'HUGE FORM' on input[type='text'] >> nth=95
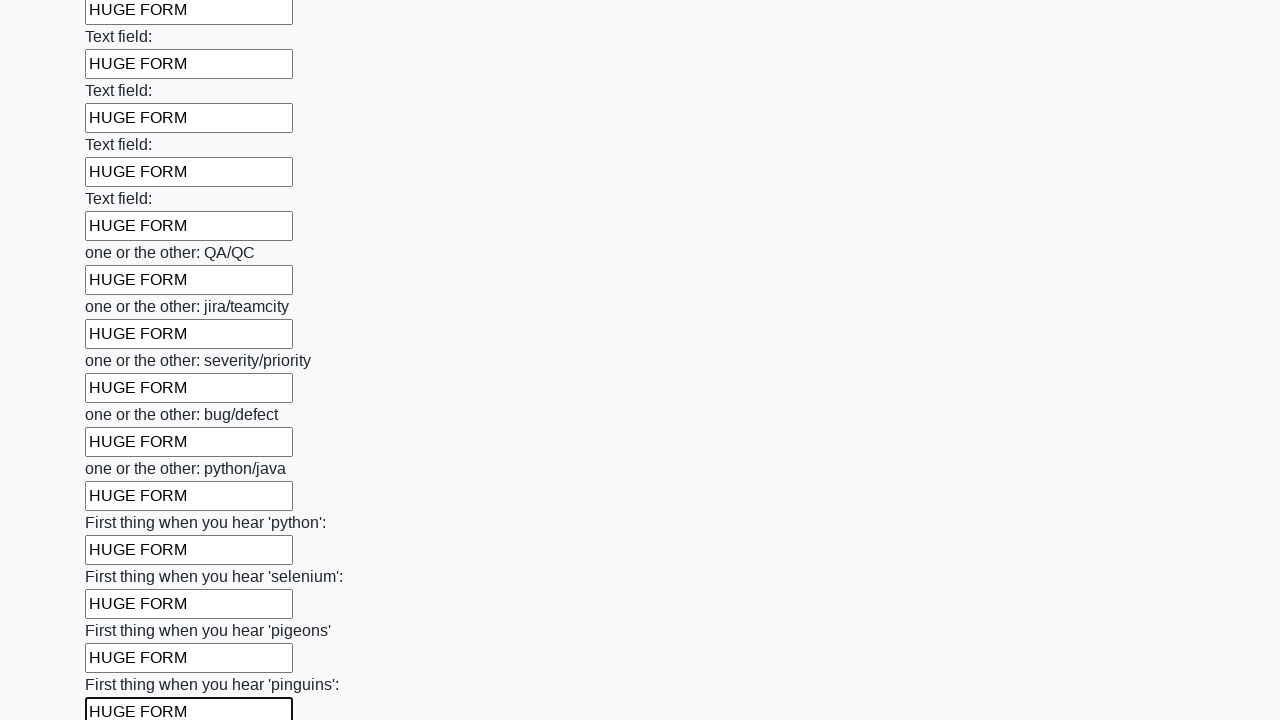

Filled a text input field with 'HUGE FORM' on input[type='text'] >> nth=96
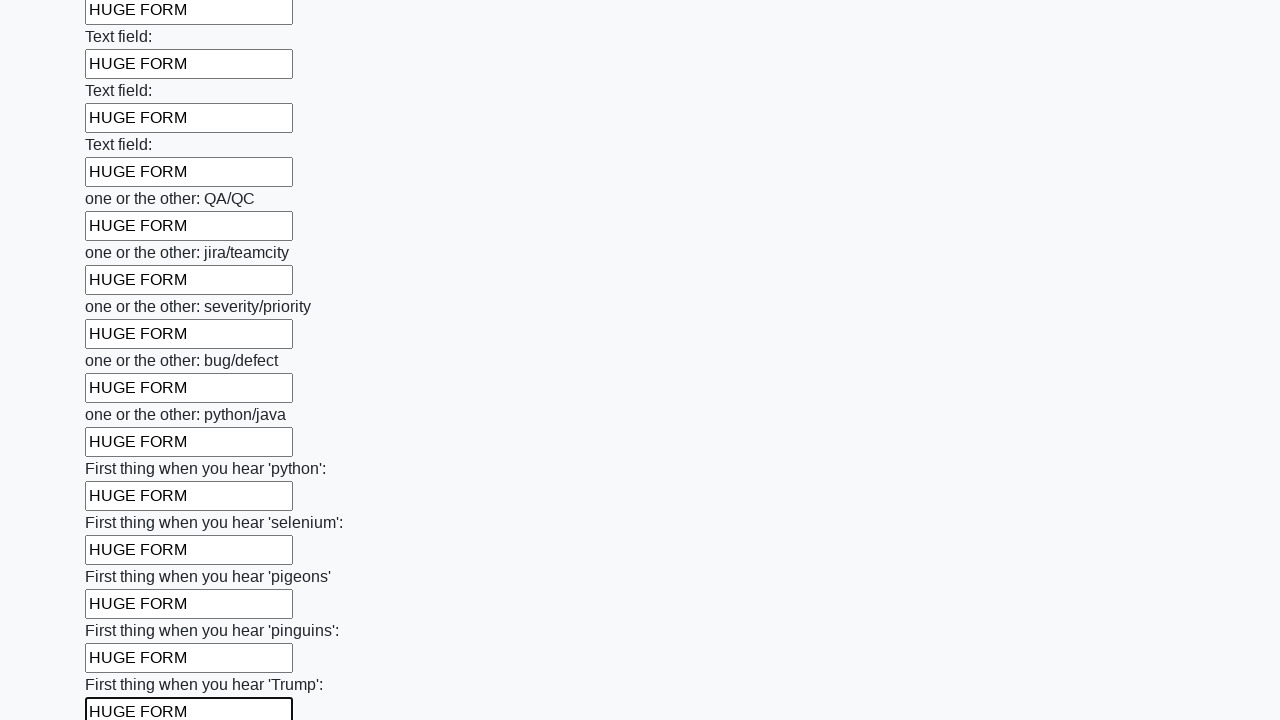

Filled a text input field with 'HUGE FORM' on input[type='text'] >> nth=97
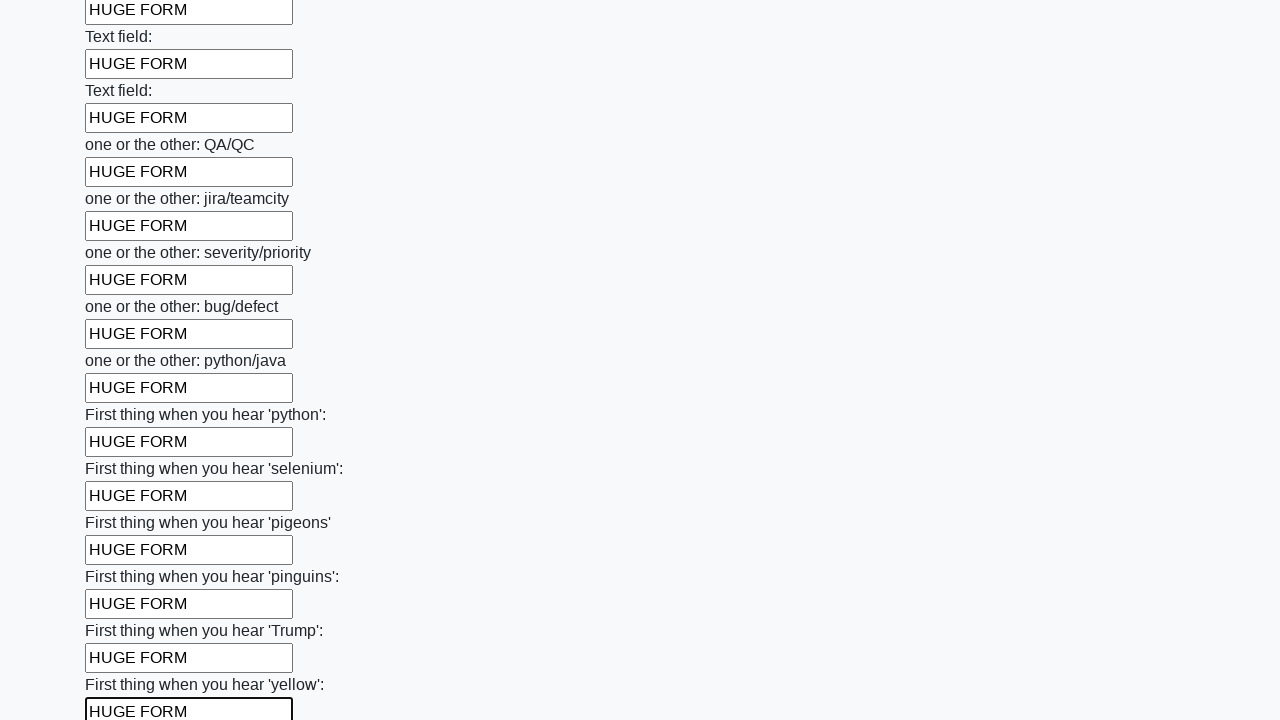

Filled a text input field with 'HUGE FORM' on input[type='text'] >> nth=98
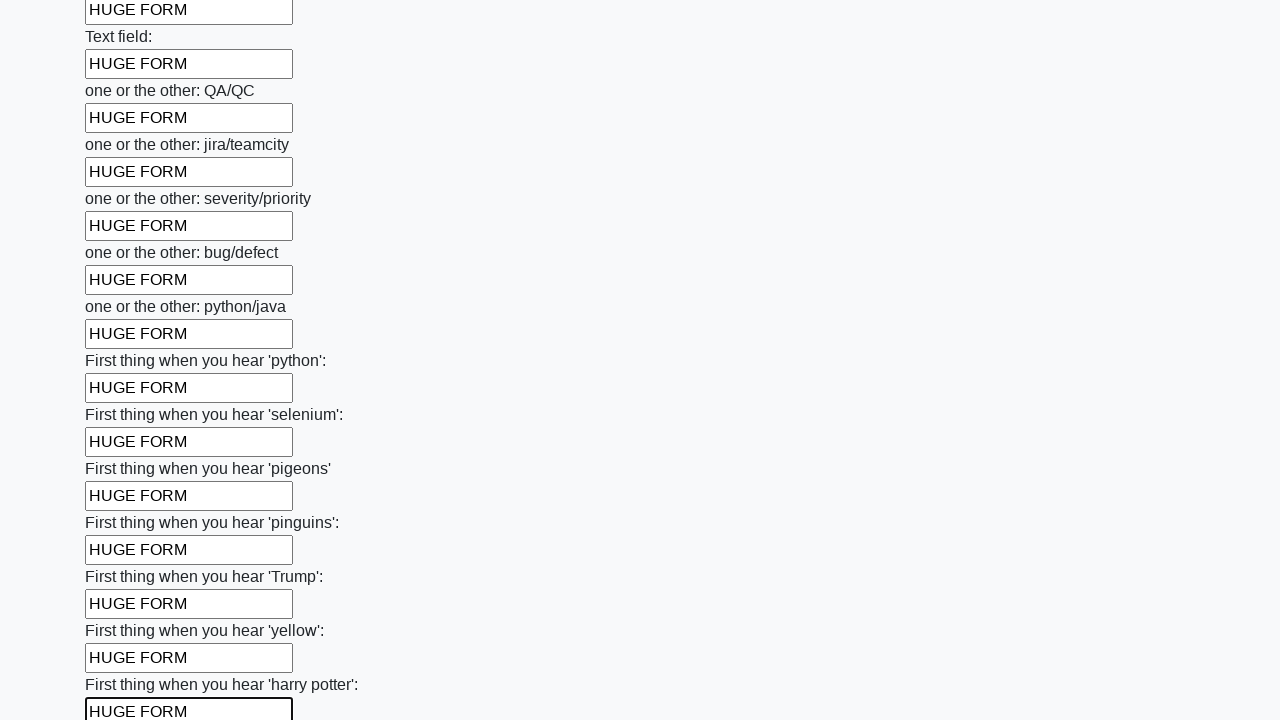

Filled a text input field with 'HUGE FORM' on input[type='text'] >> nth=99
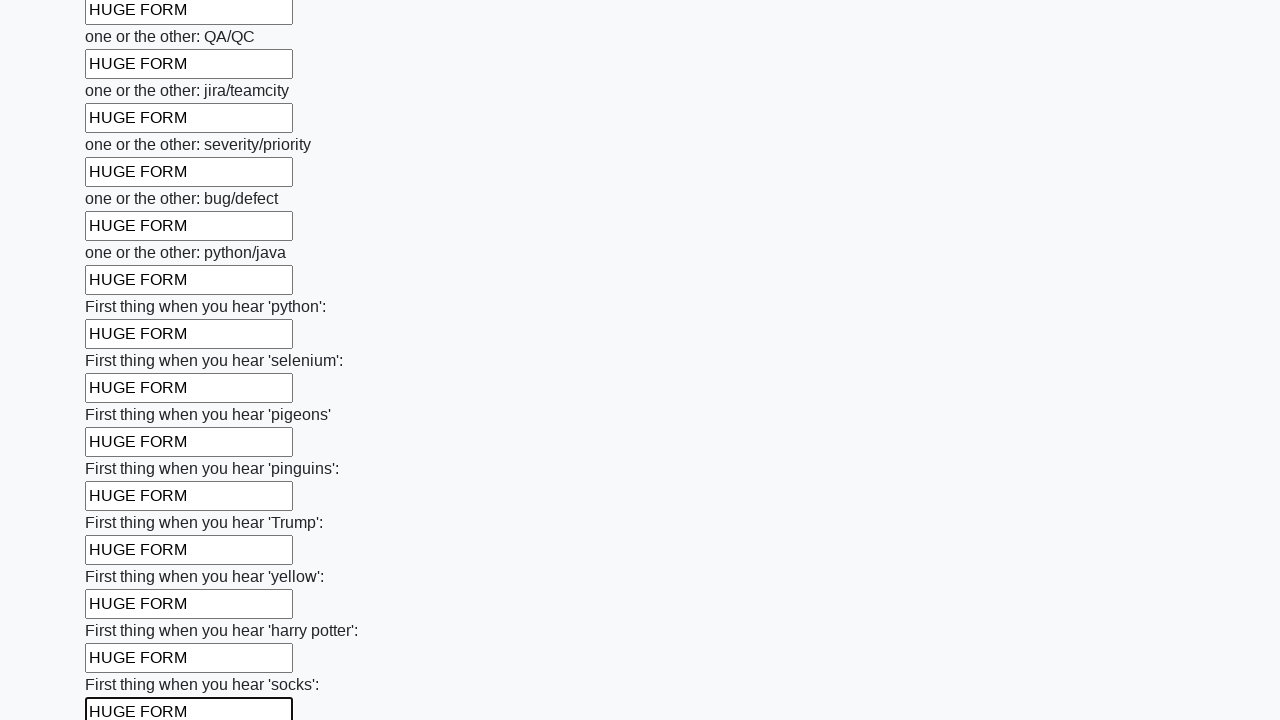

Clicked the submit button at (123, 611) on button.btn
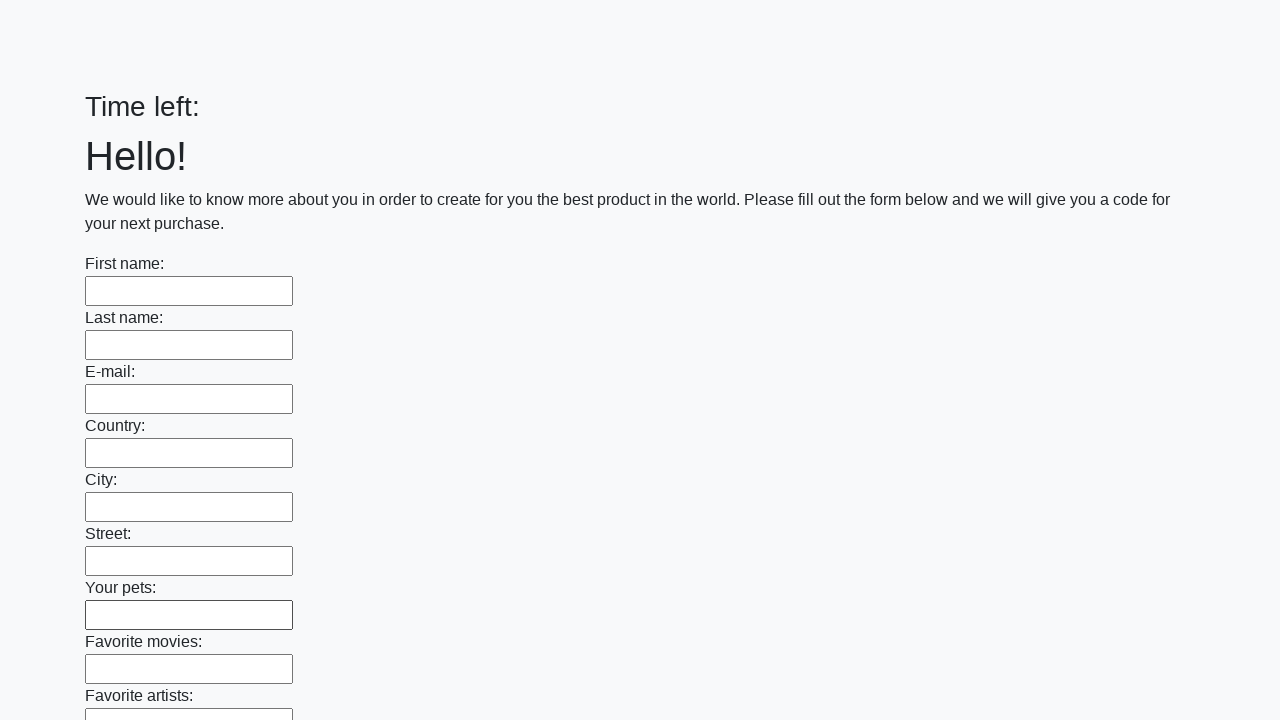

Set up dialog handler to accept alerts
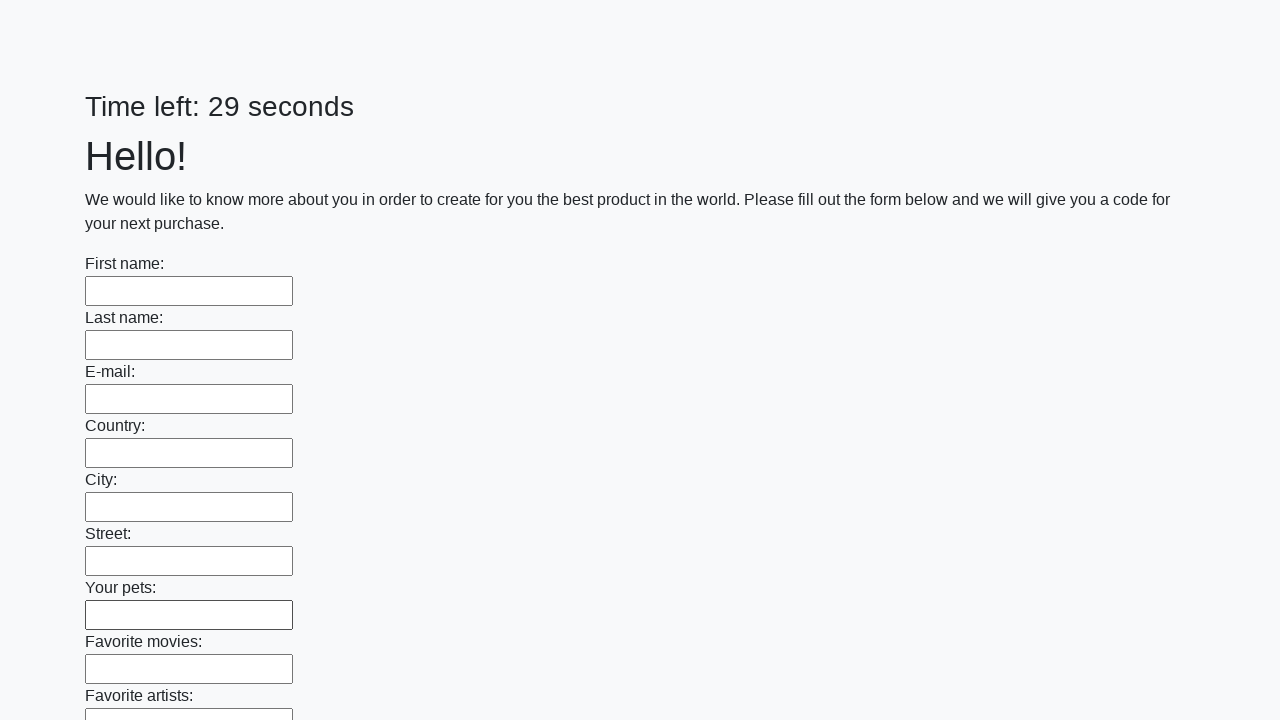

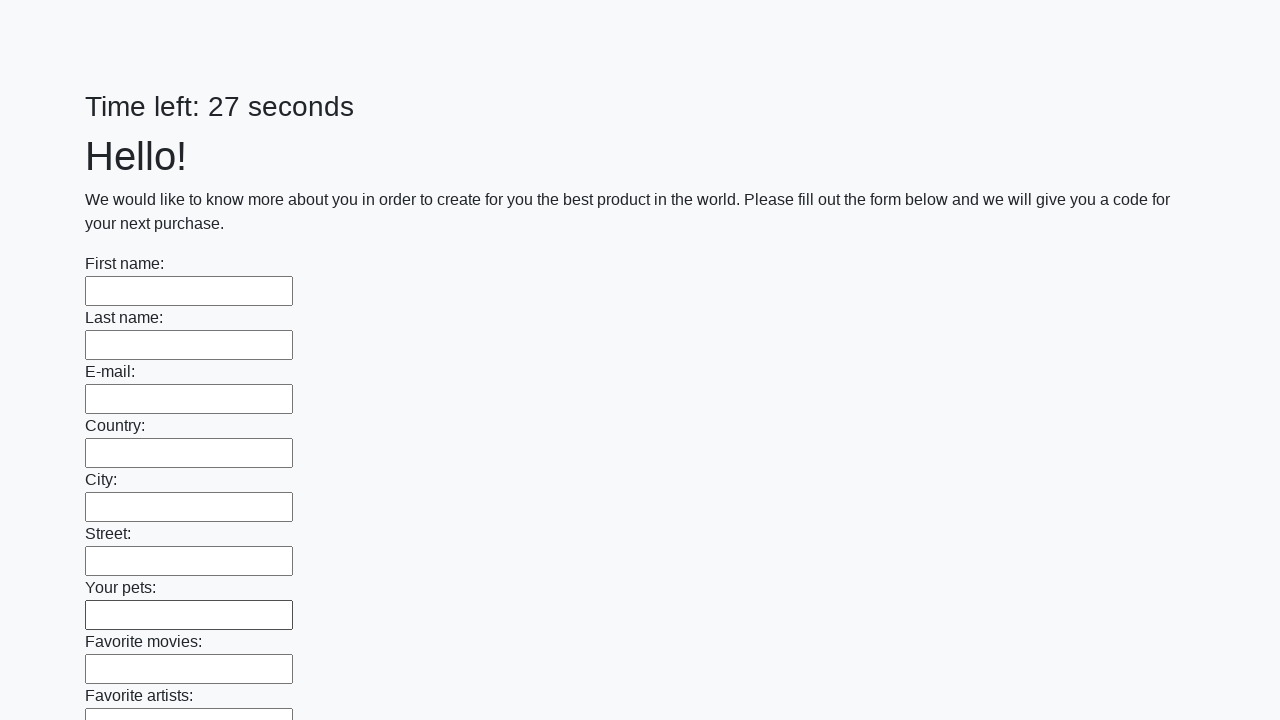